Tests filling out a large form by entering text into all input fields and clicking the submit button

Starting URL: http://suninjuly.github.io/huge_form.html

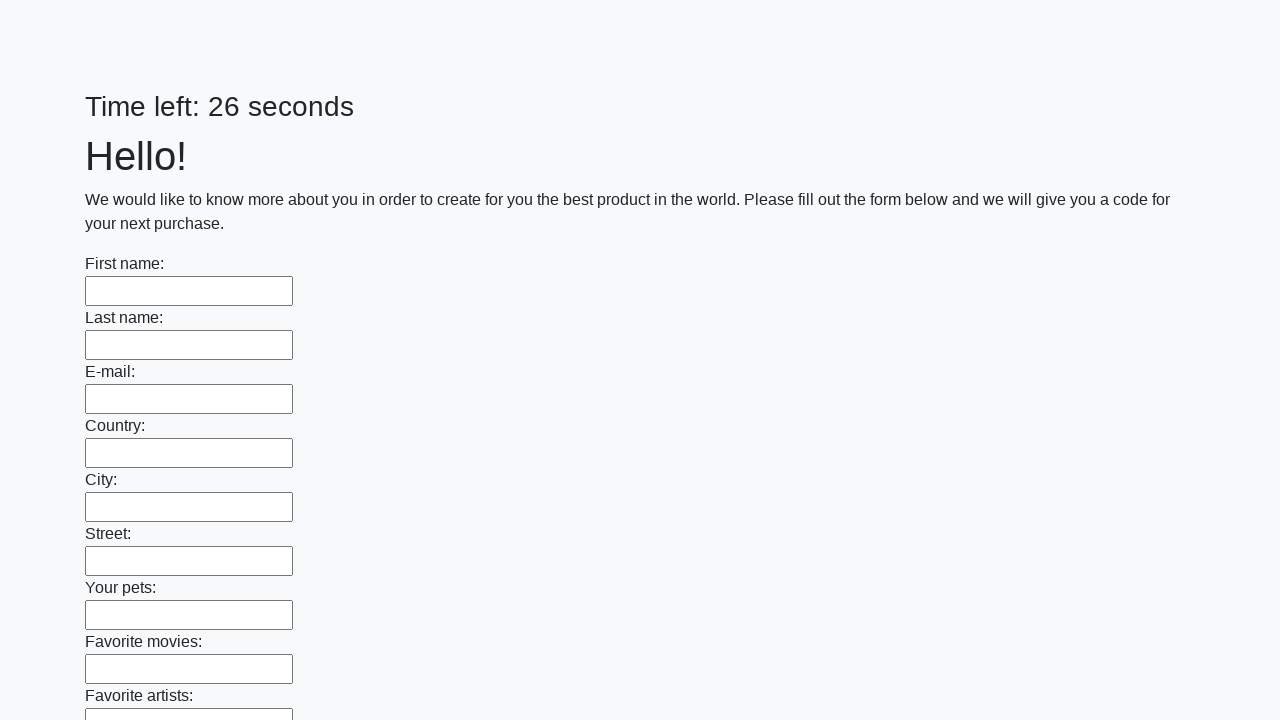

Filled an input field with test data on input >> nth=0
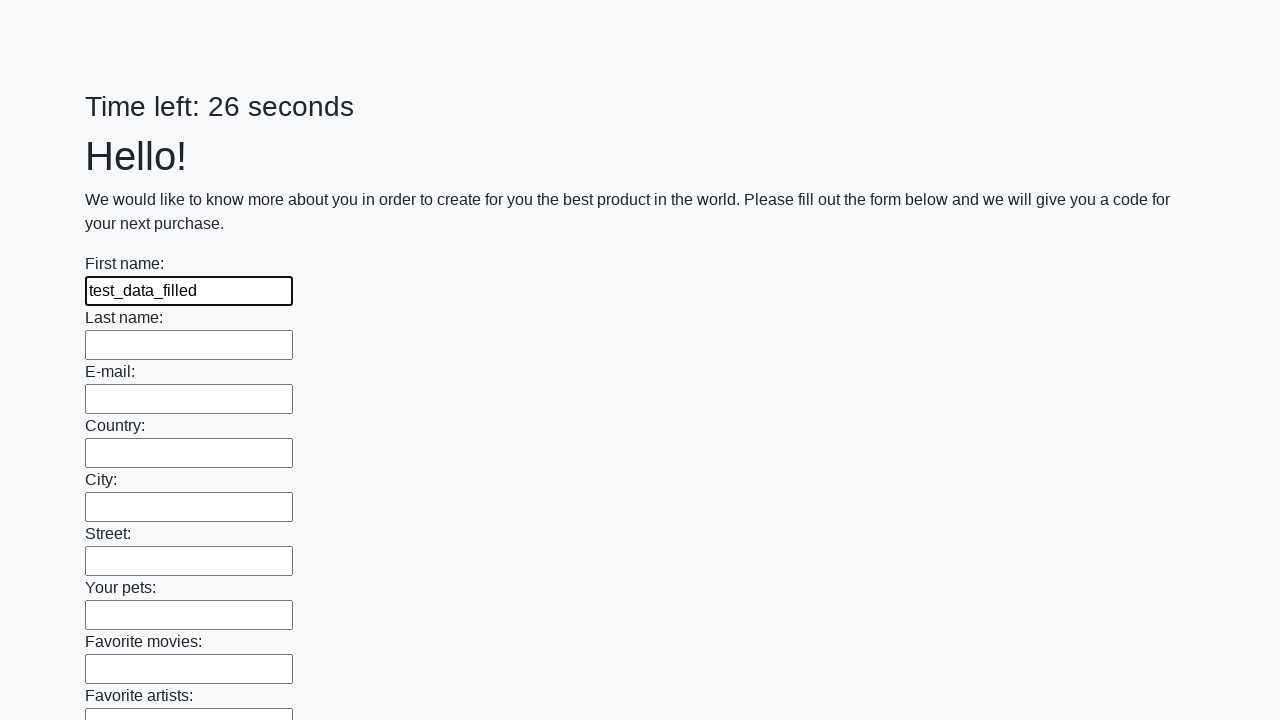

Filled an input field with test data on input >> nth=1
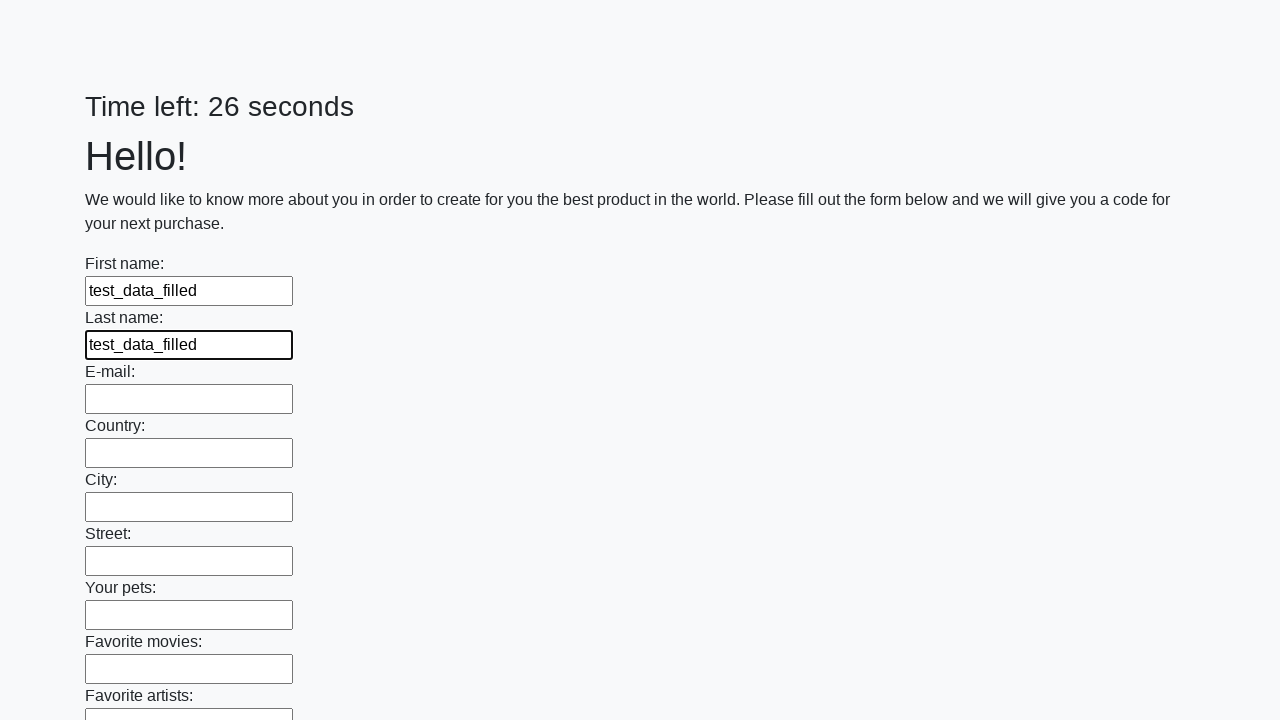

Filled an input field with test data on input >> nth=2
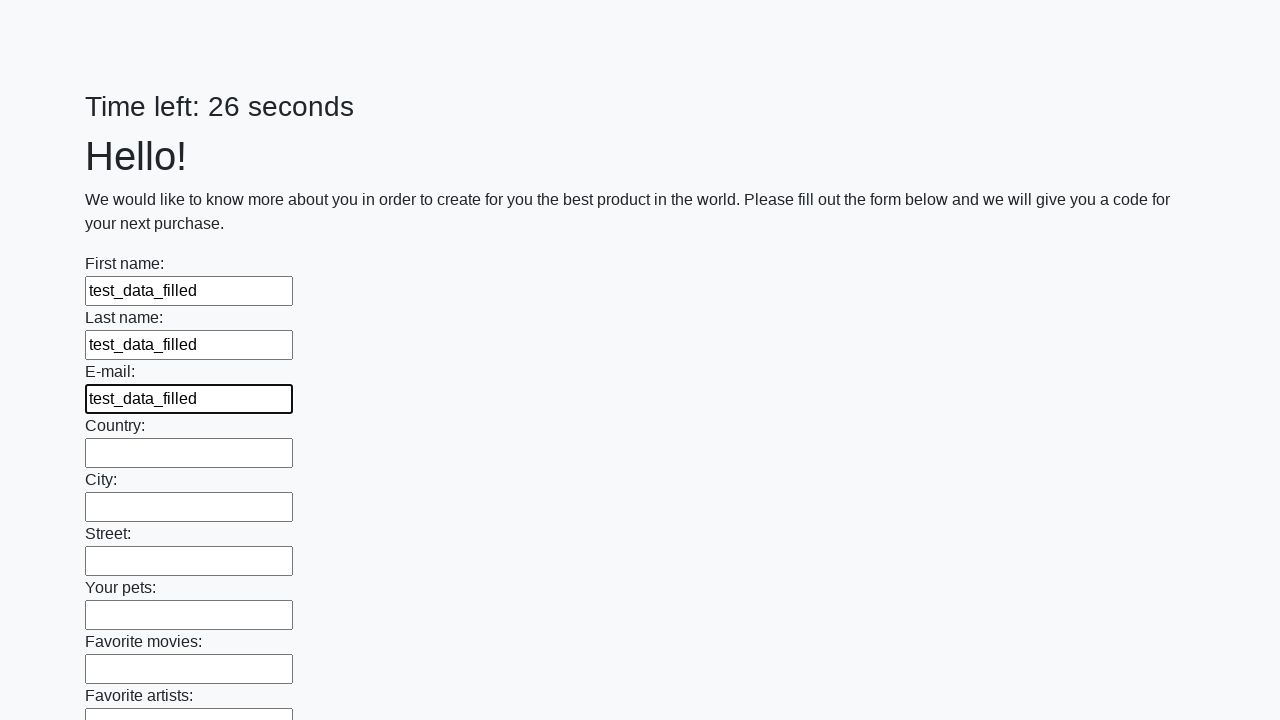

Filled an input field with test data on input >> nth=3
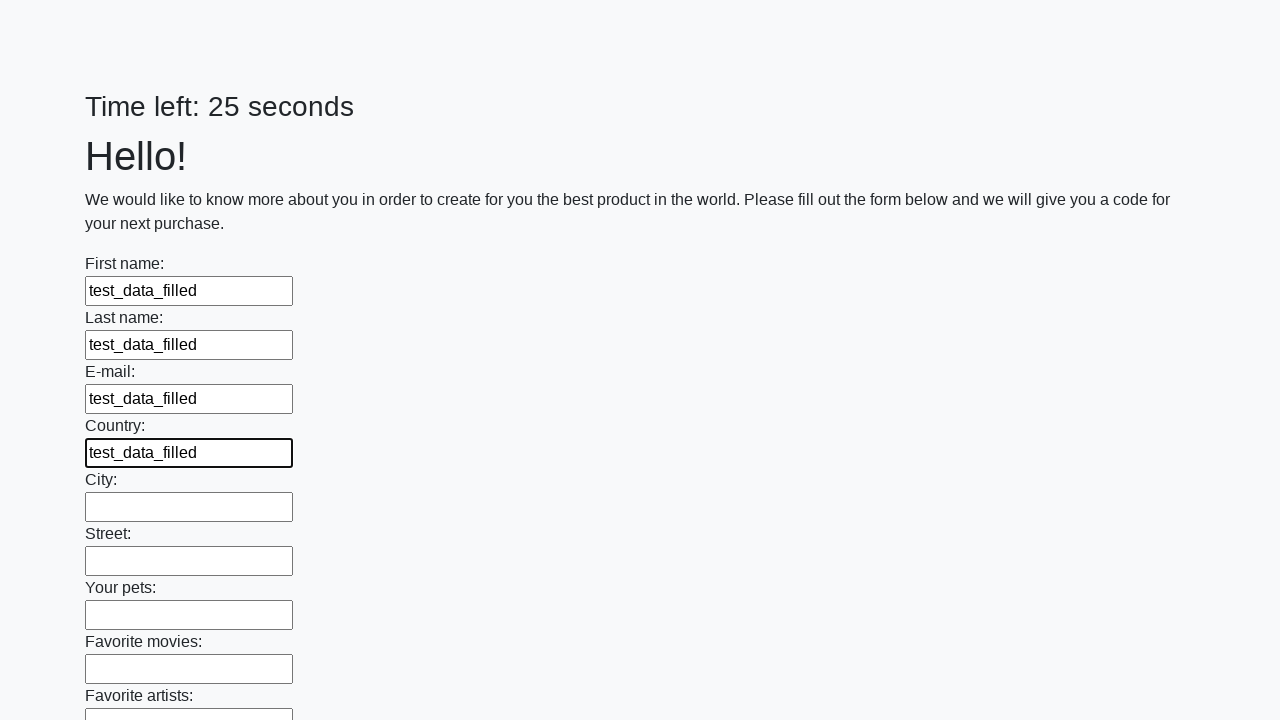

Filled an input field with test data on input >> nth=4
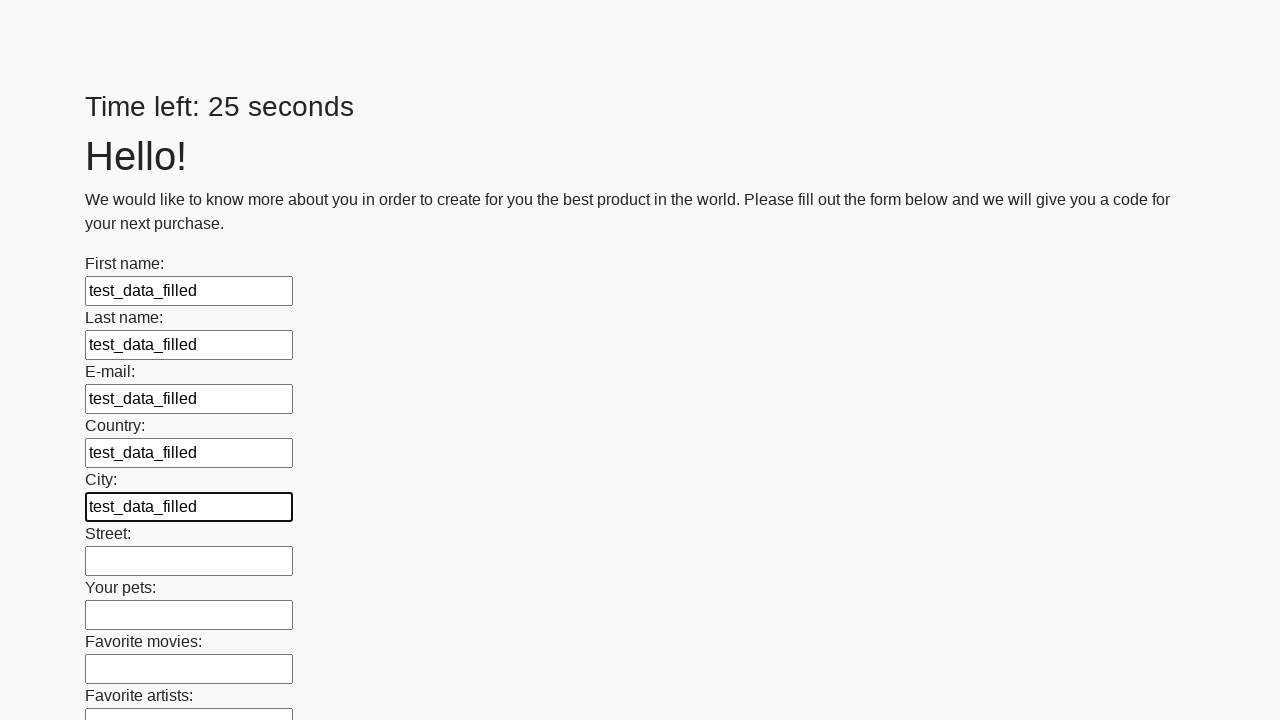

Filled an input field with test data on input >> nth=5
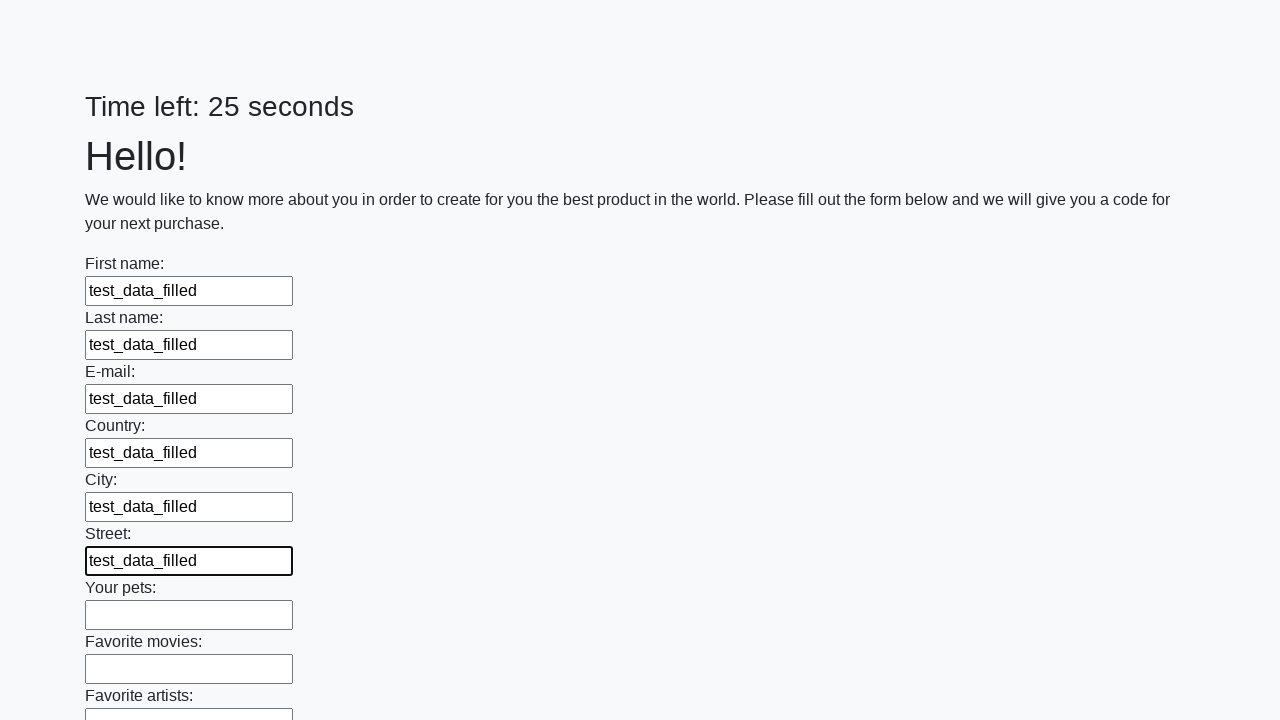

Filled an input field with test data on input >> nth=6
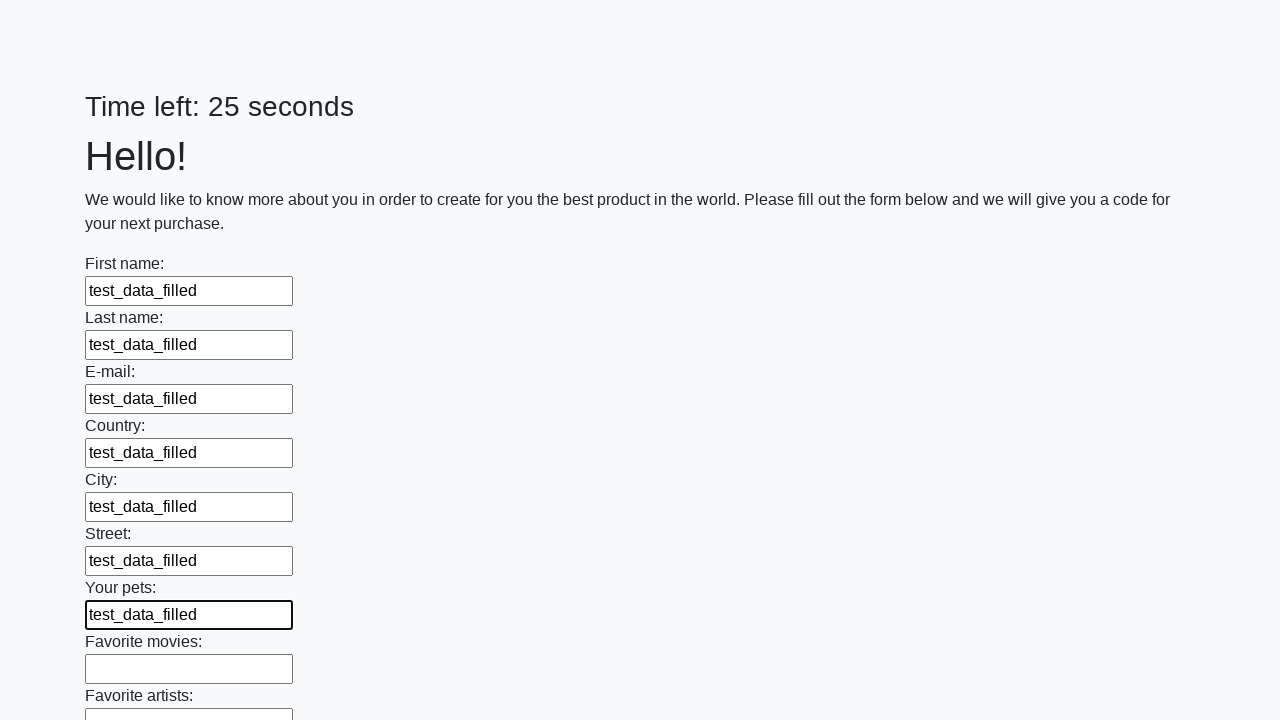

Filled an input field with test data on input >> nth=7
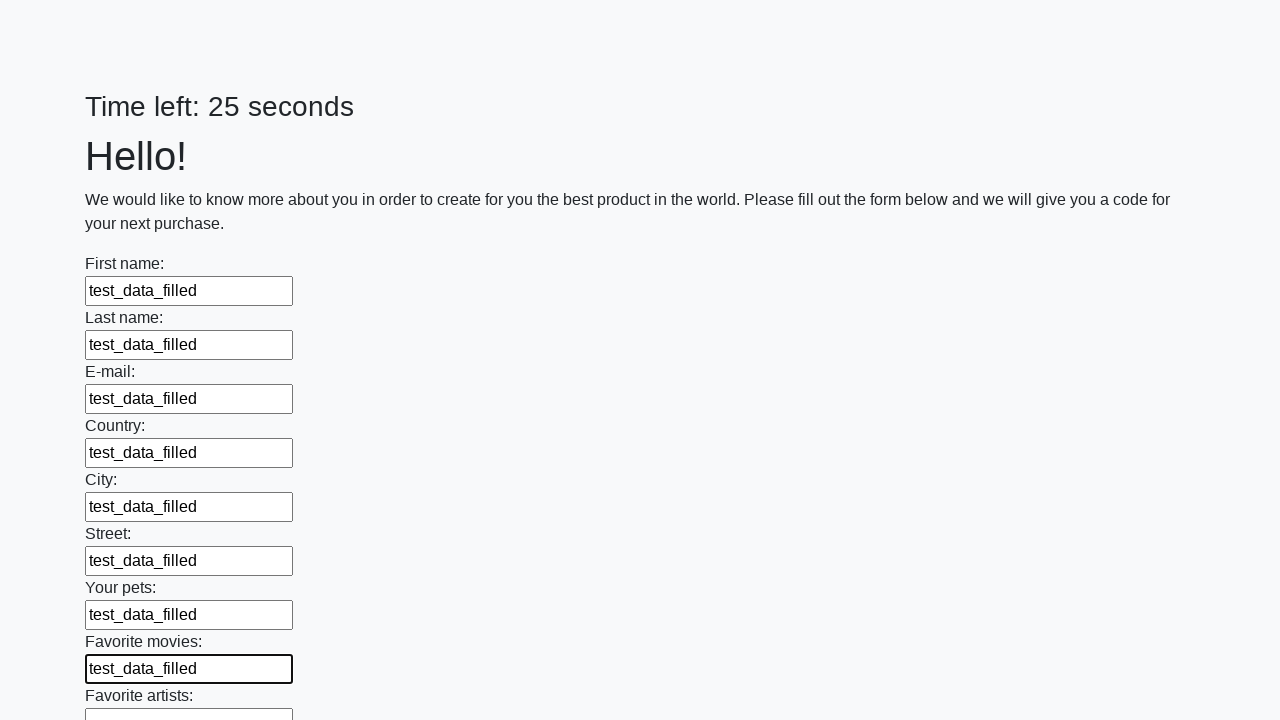

Filled an input field with test data on input >> nth=8
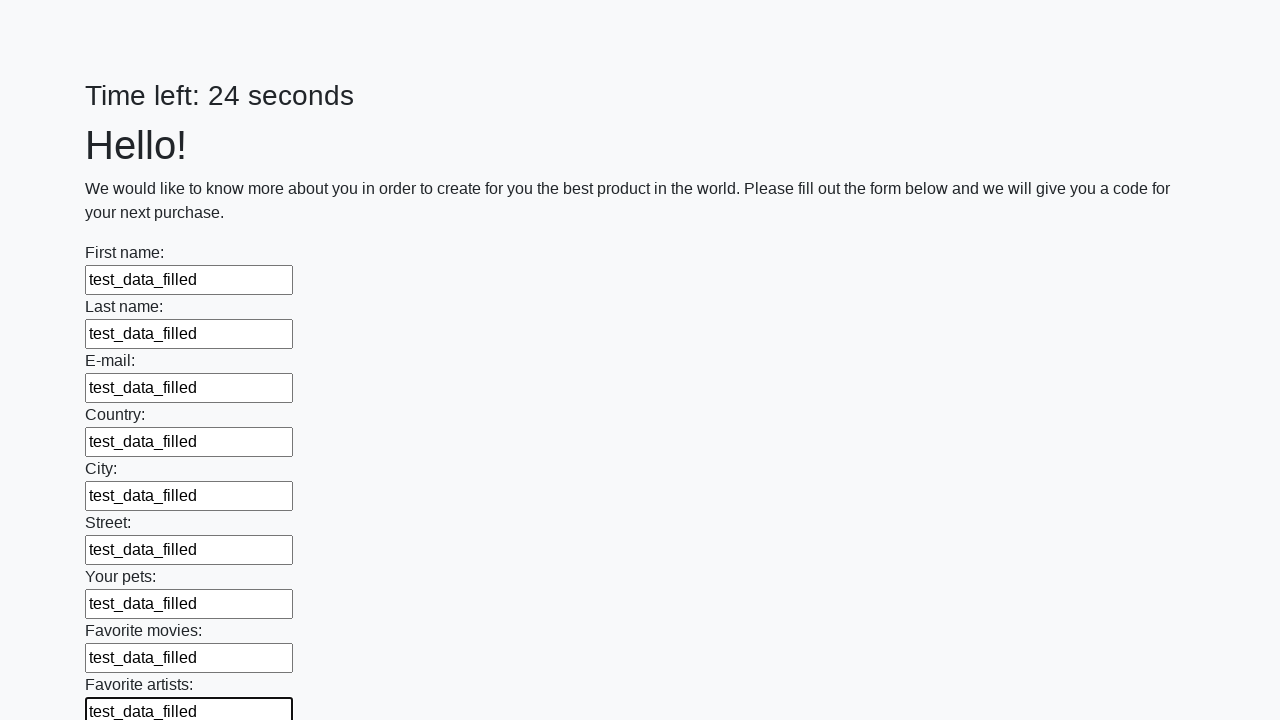

Filled an input field with test data on input >> nth=9
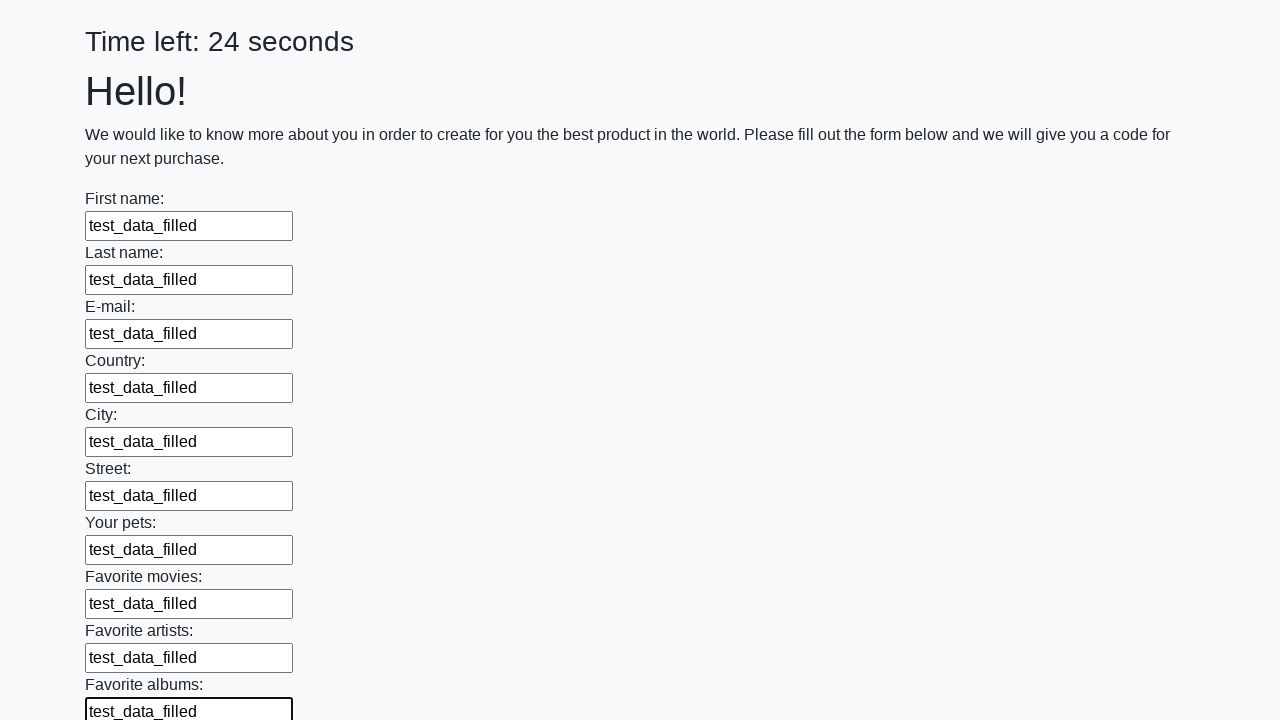

Filled an input field with test data on input >> nth=10
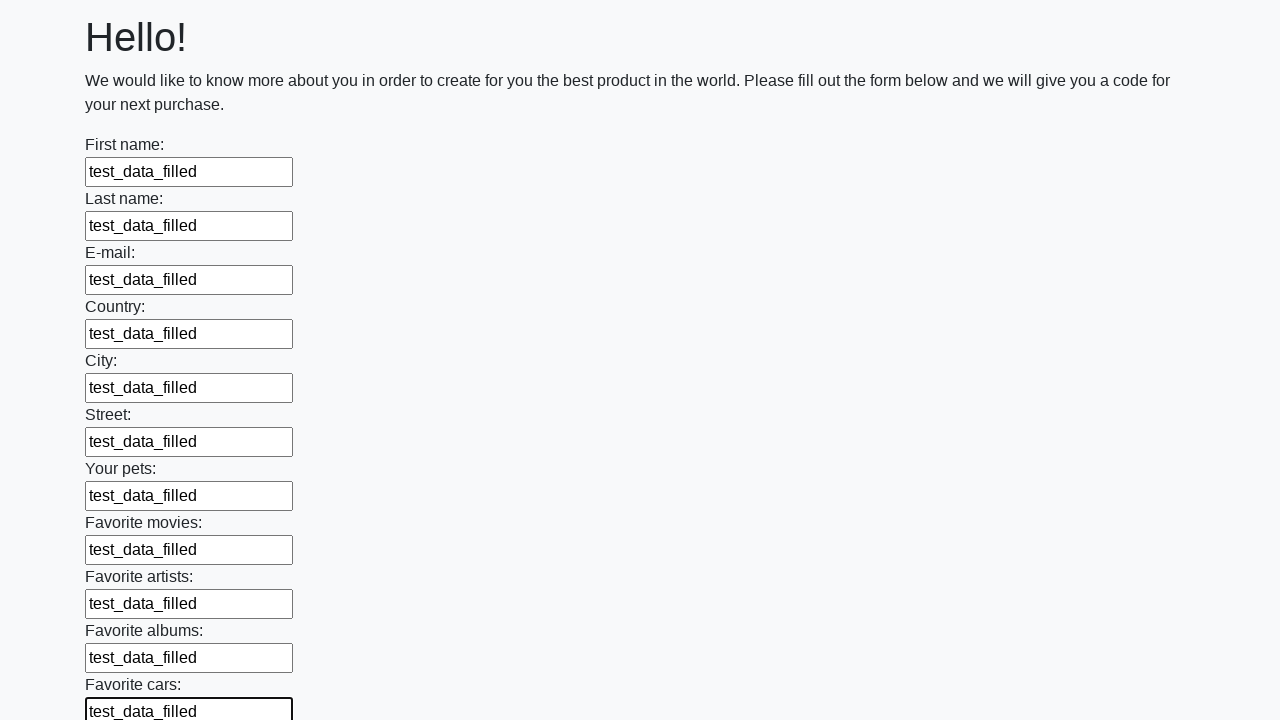

Filled an input field with test data on input >> nth=11
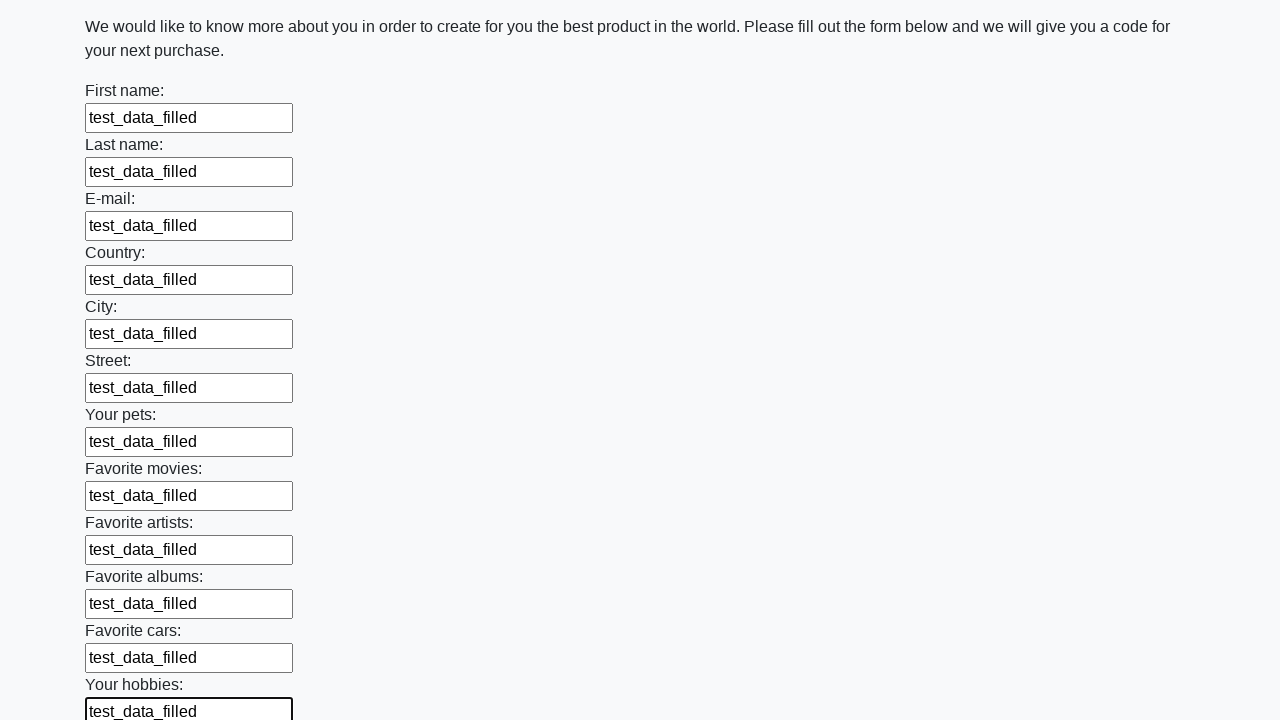

Filled an input field with test data on input >> nth=12
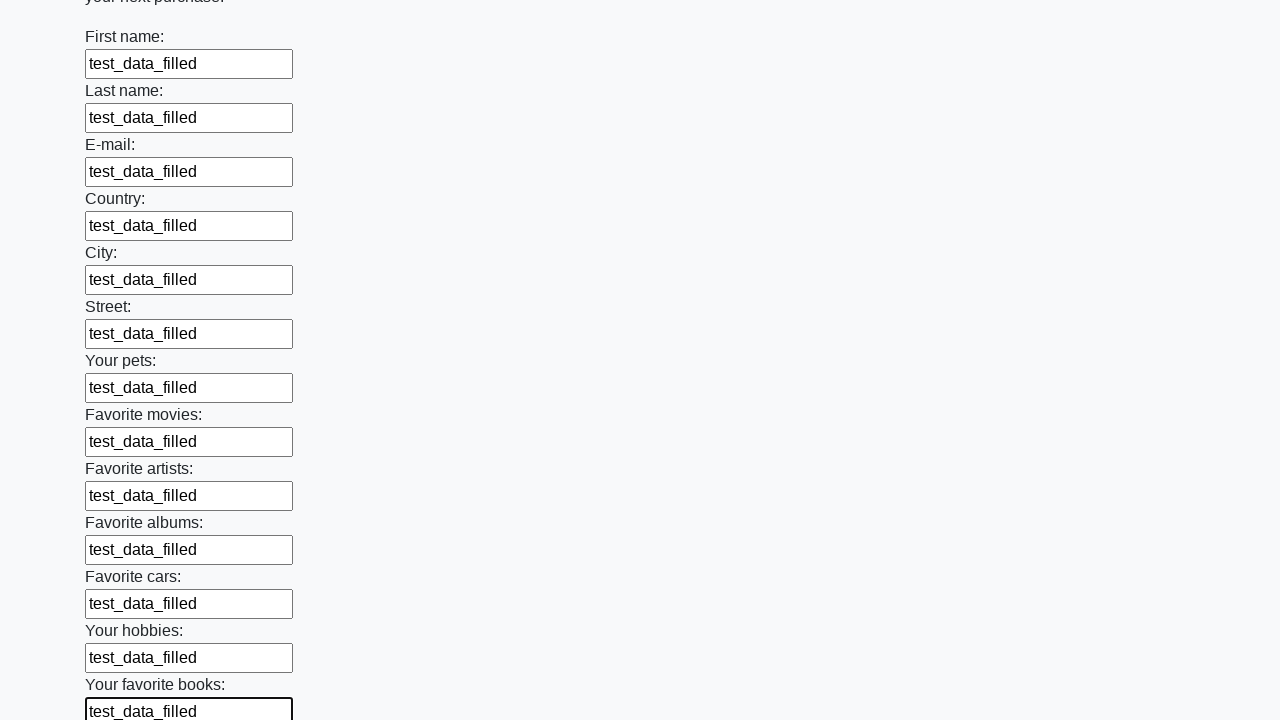

Filled an input field with test data on input >> nth=13
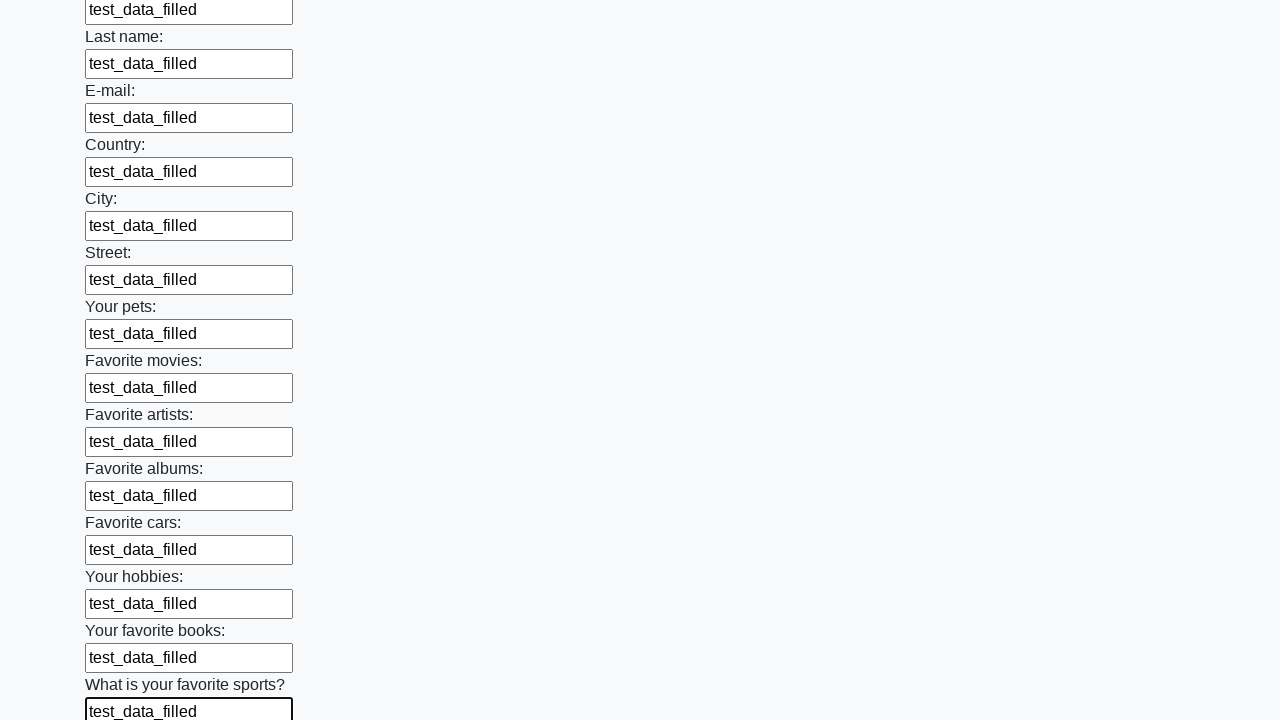

Filled an input field with test data on input >> nth=14
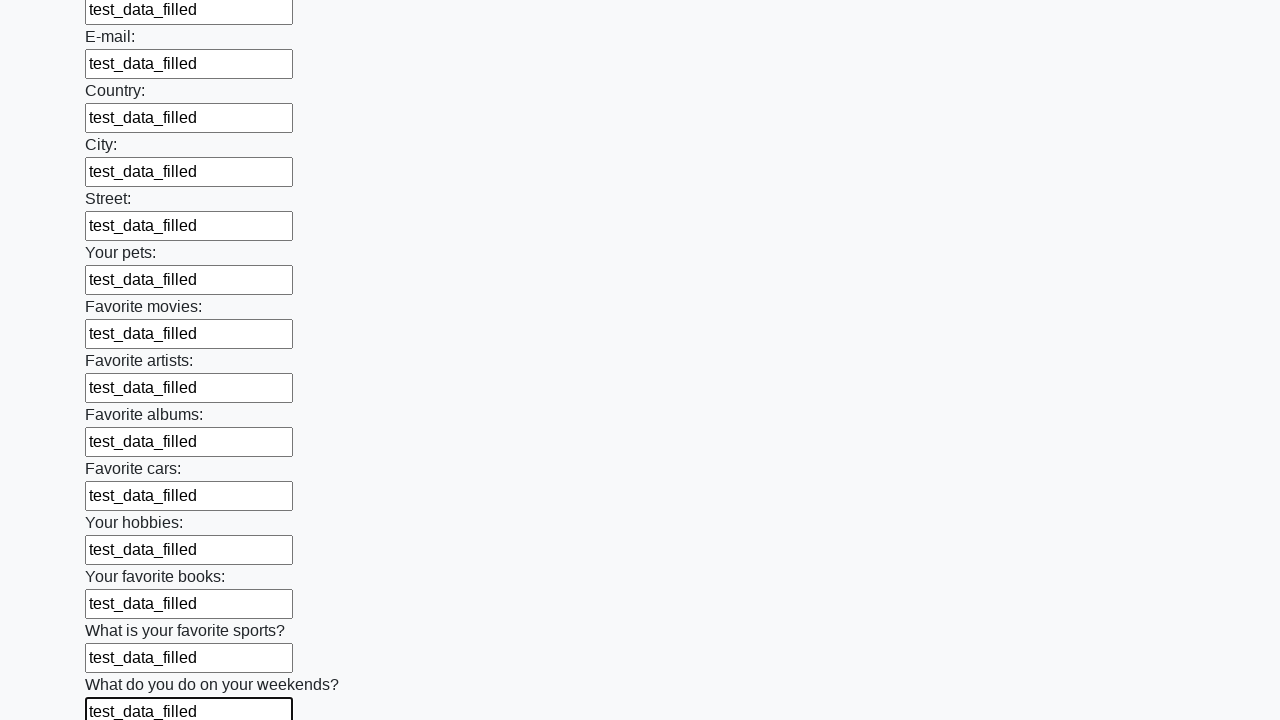

Filled an input field with test data on input >> nth=15
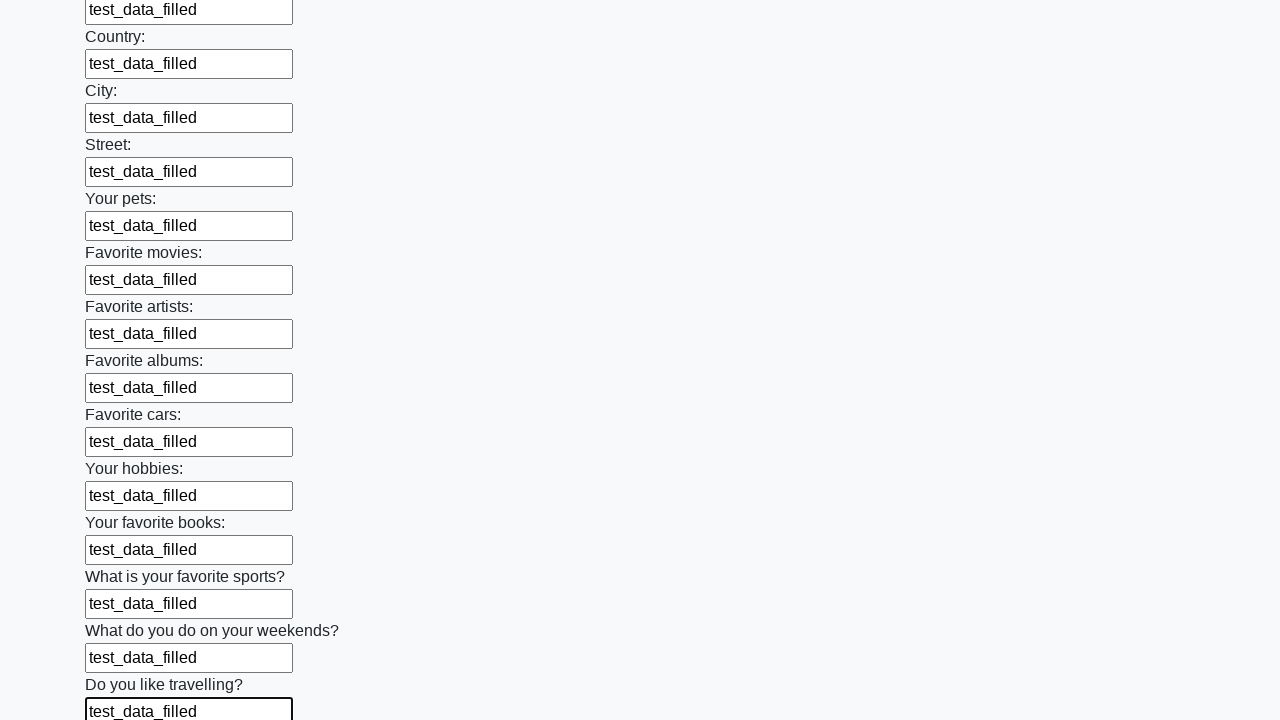

Filled an input field with test data on input >> nth=16
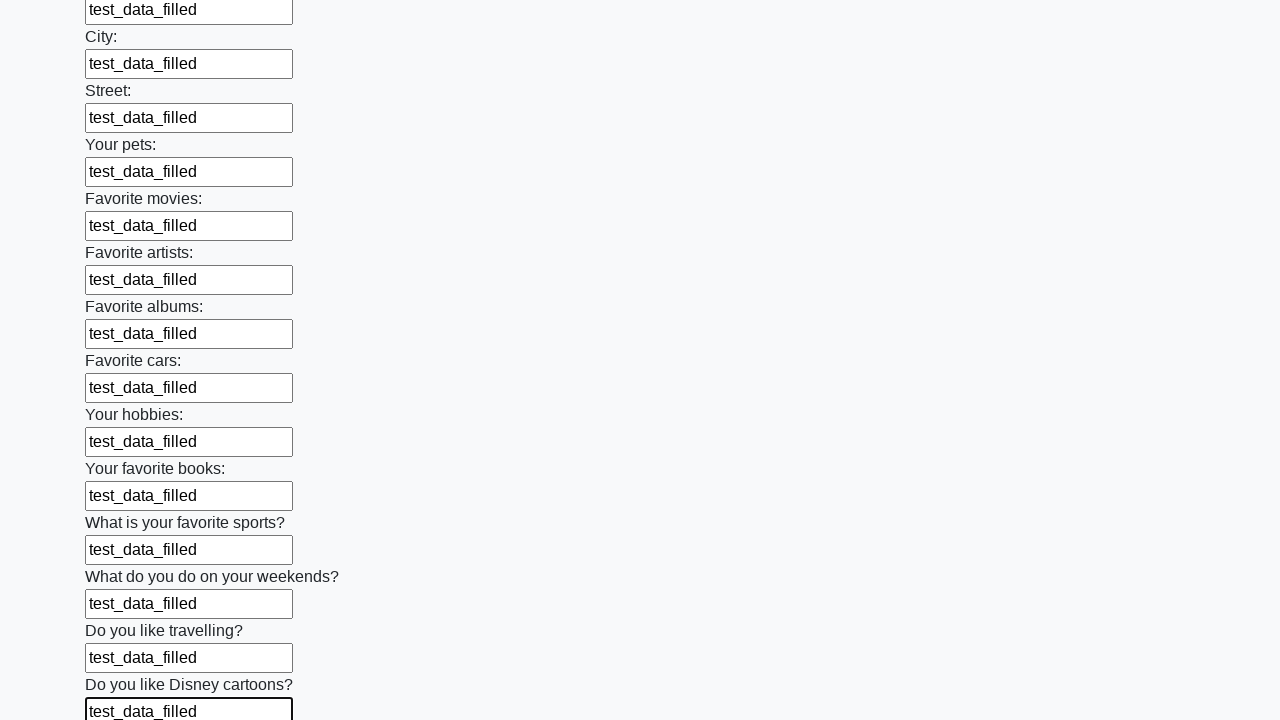

Filled an input field with test data on input >> nth=17
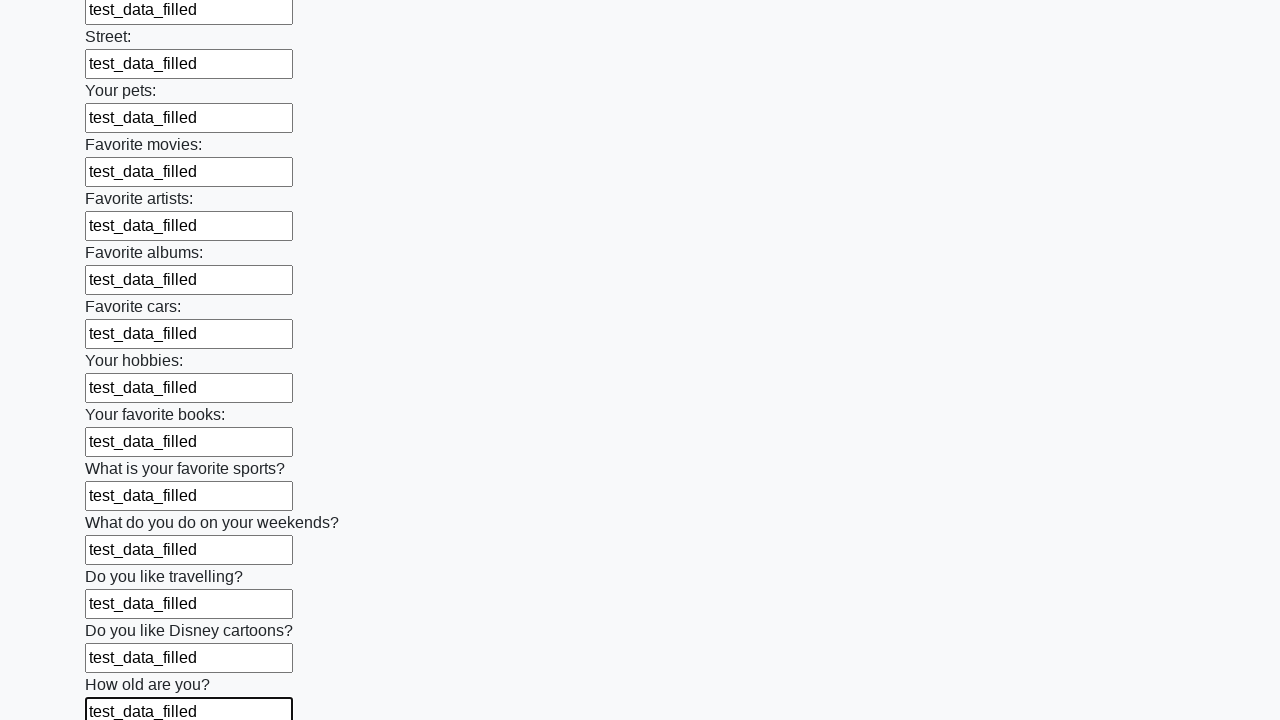

Filled an input field with test data on input >> nth=18
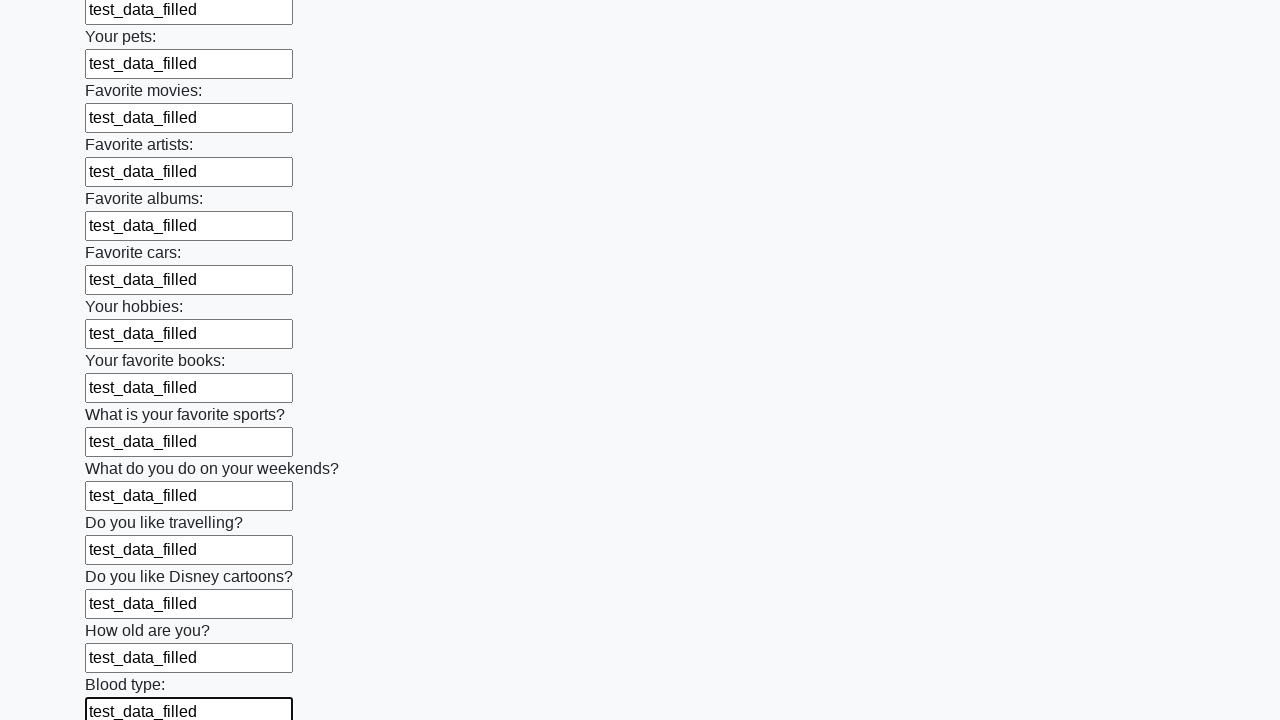

Filled an input field with test data on input >> nth=19
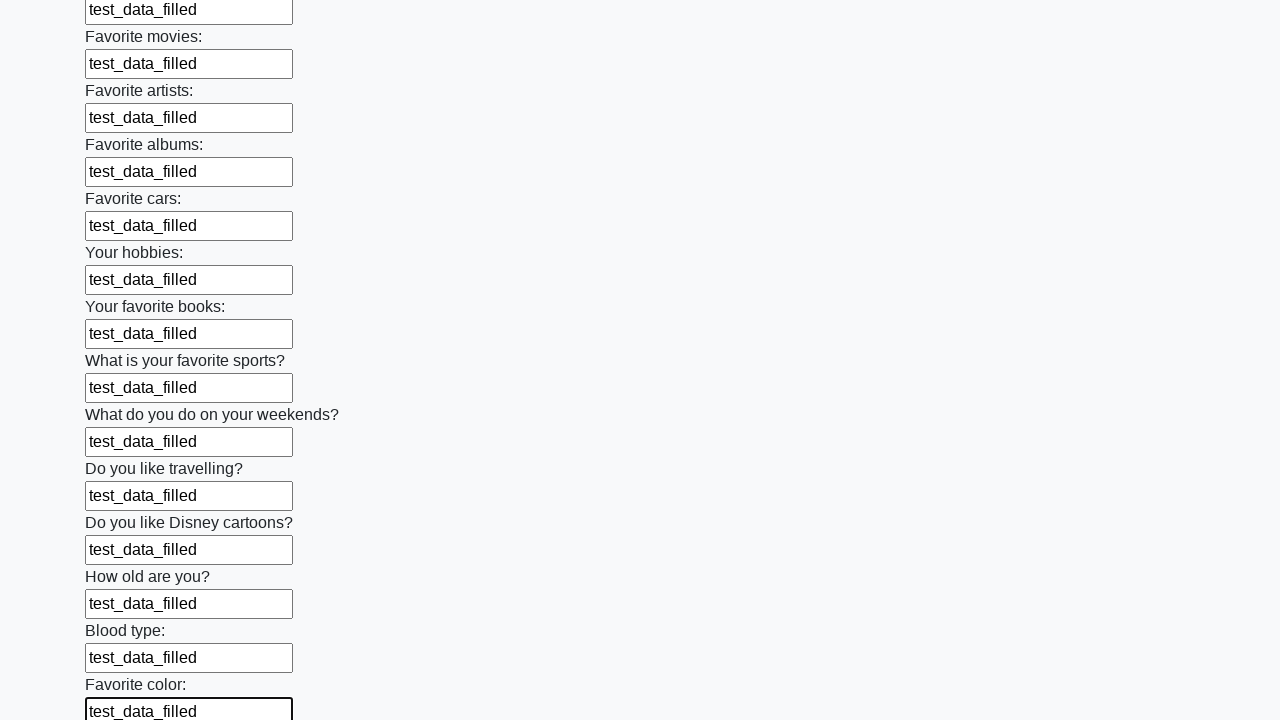

Filled an input field with test data on input >> nth=20
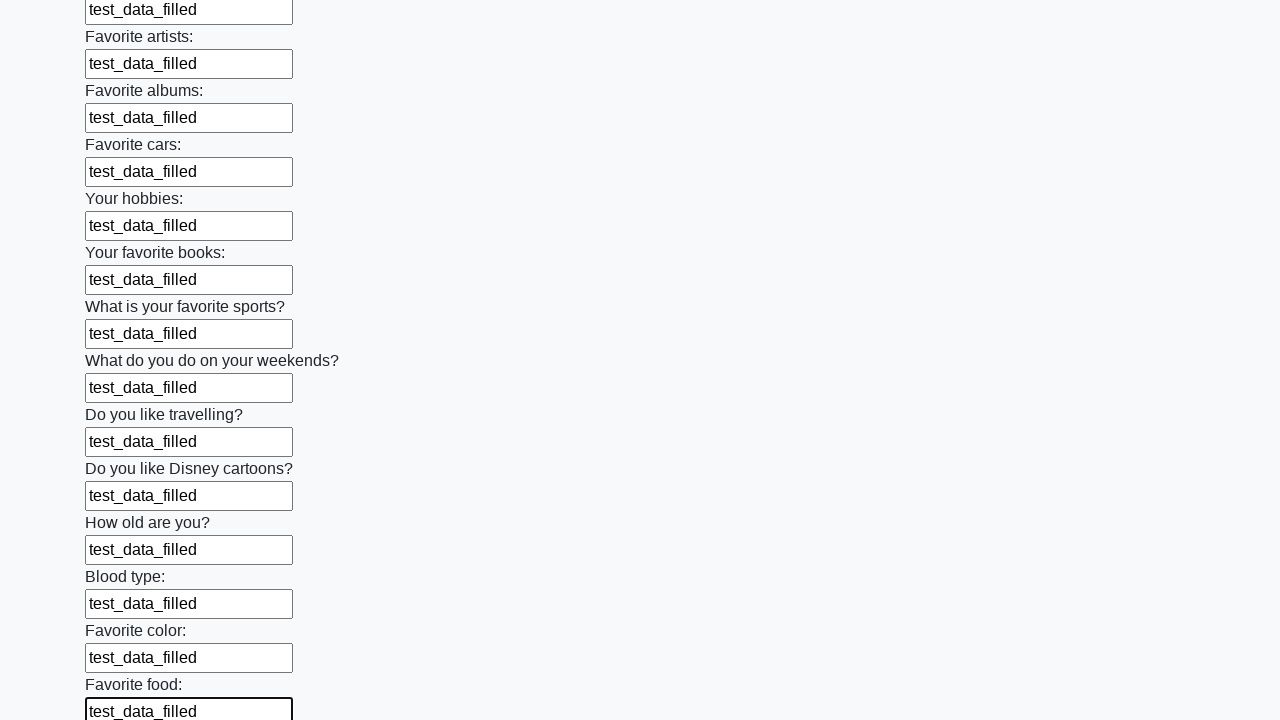

Filled an input field with test data on input >> nth=21
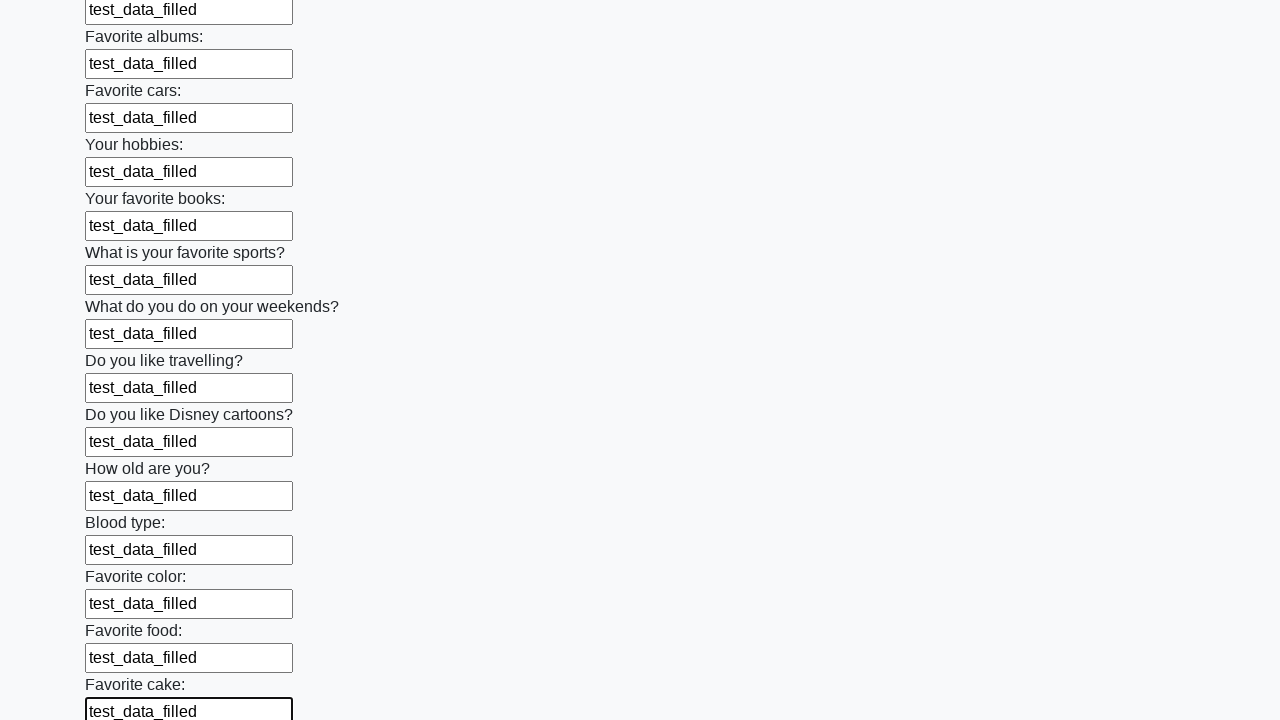

Filled an input field with test data on input >> nth=22
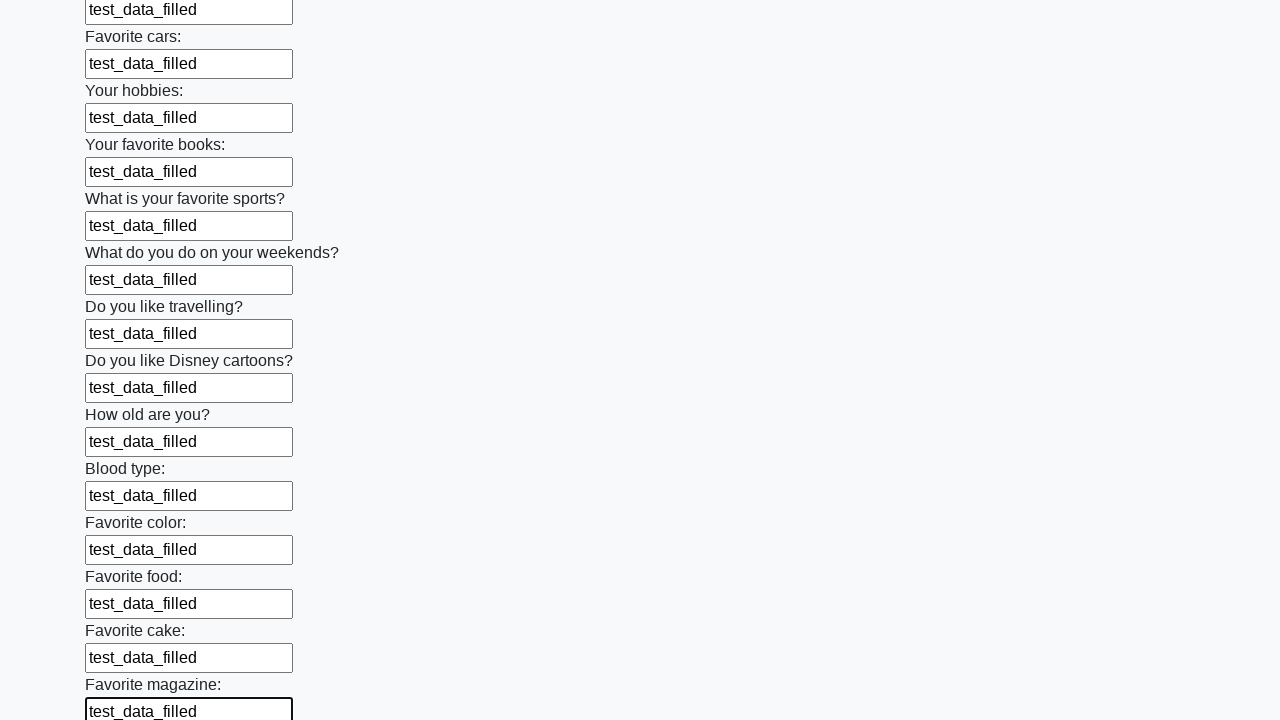

Filled an input field with test data on input >> nth=23
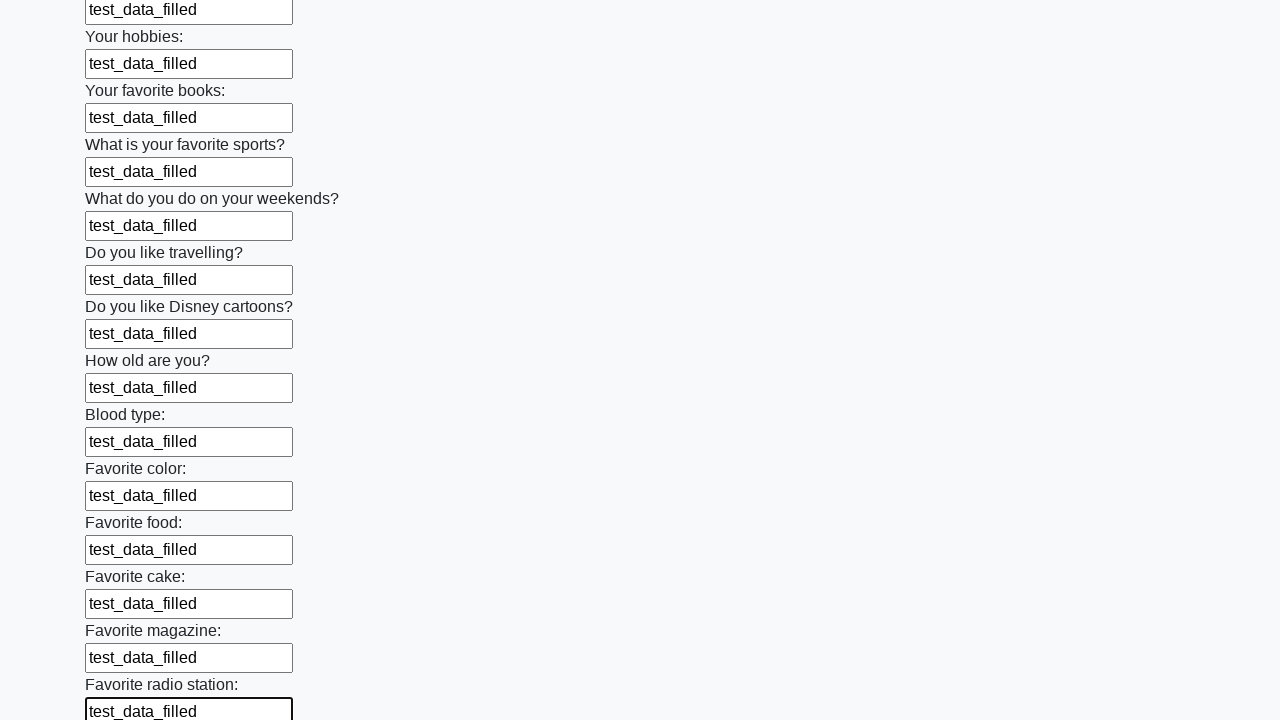

Filled an input field with test data on input >> nth=24
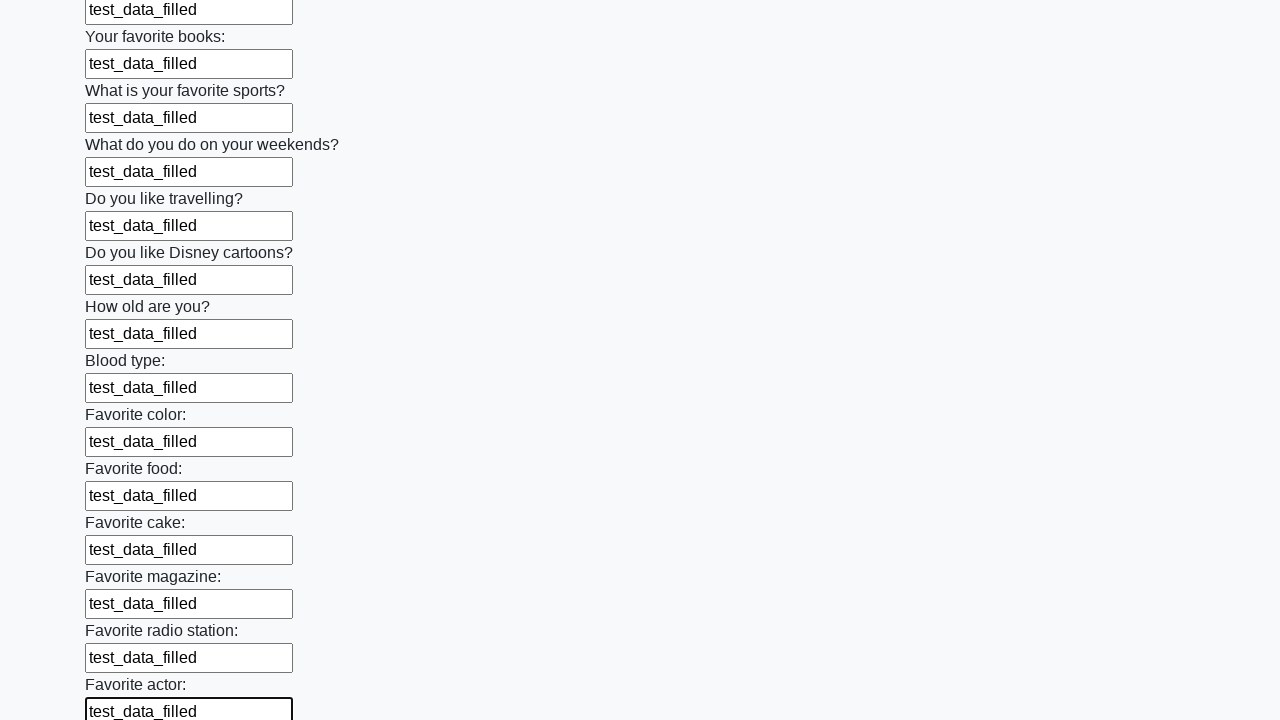

Filled an input field with test data on input >> nth=25
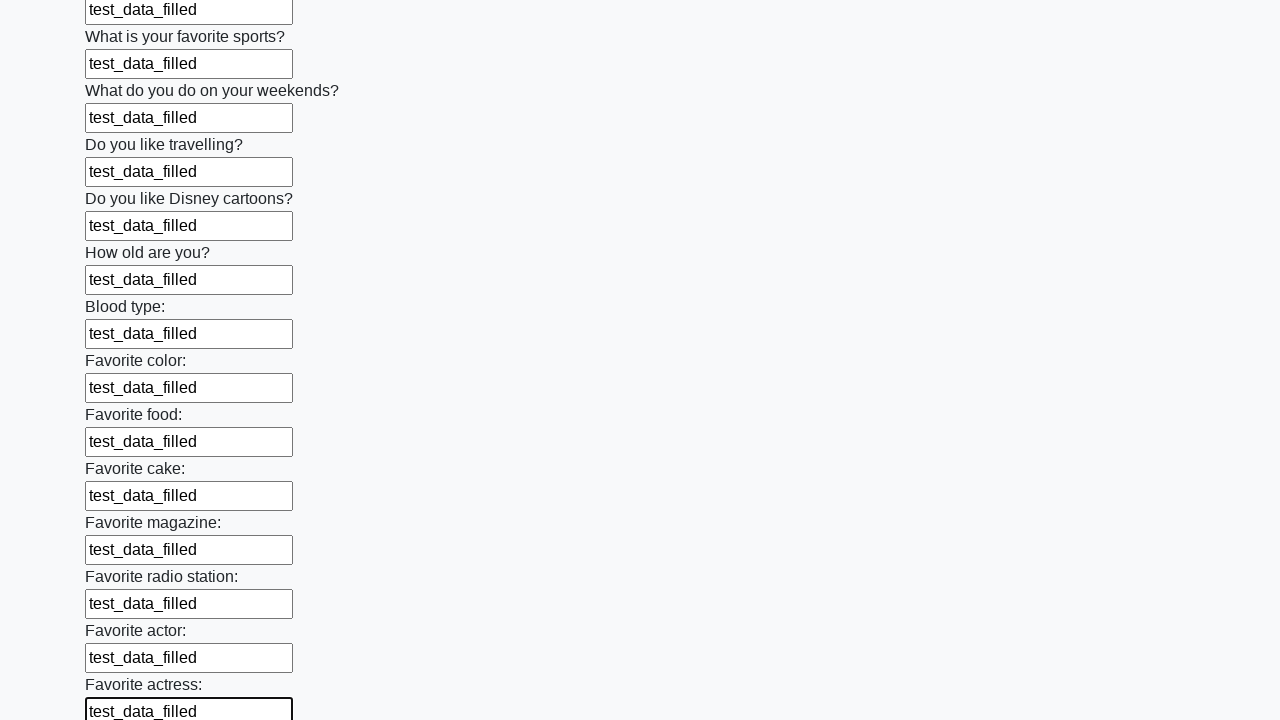

Filled an input field with test data on input >> nth=26
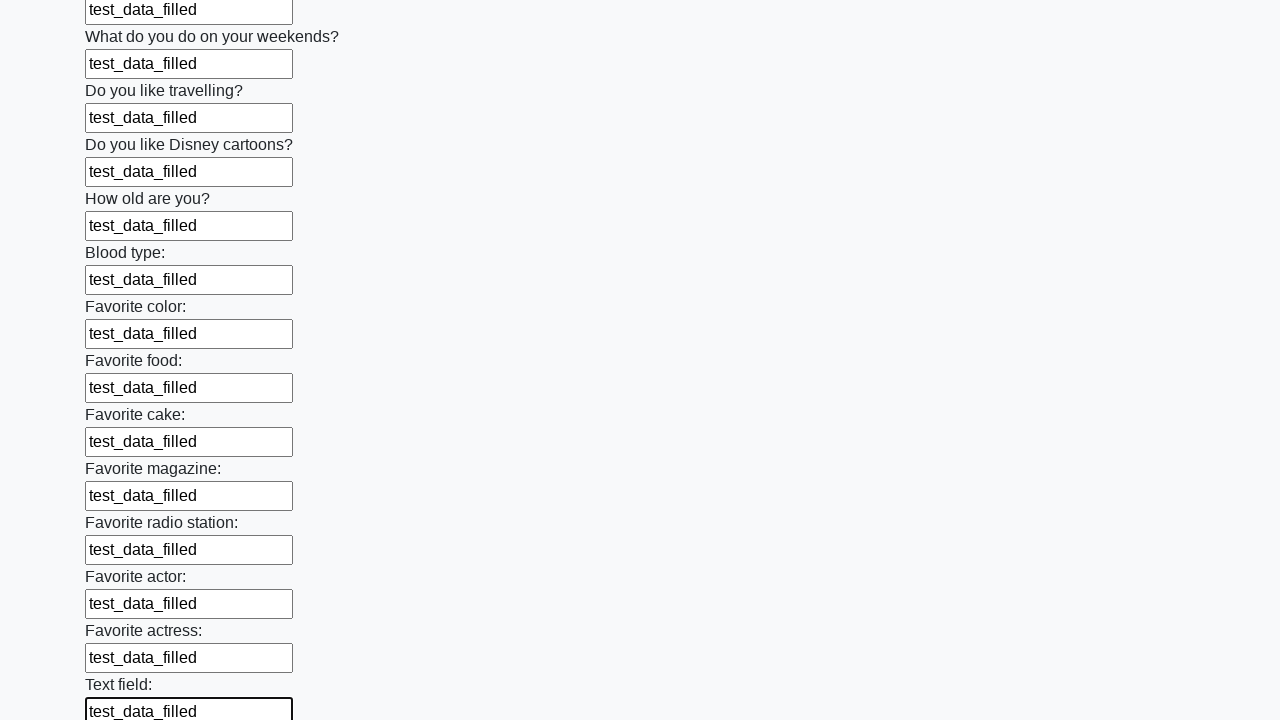

Filled an input field with test data on input >> nth=27
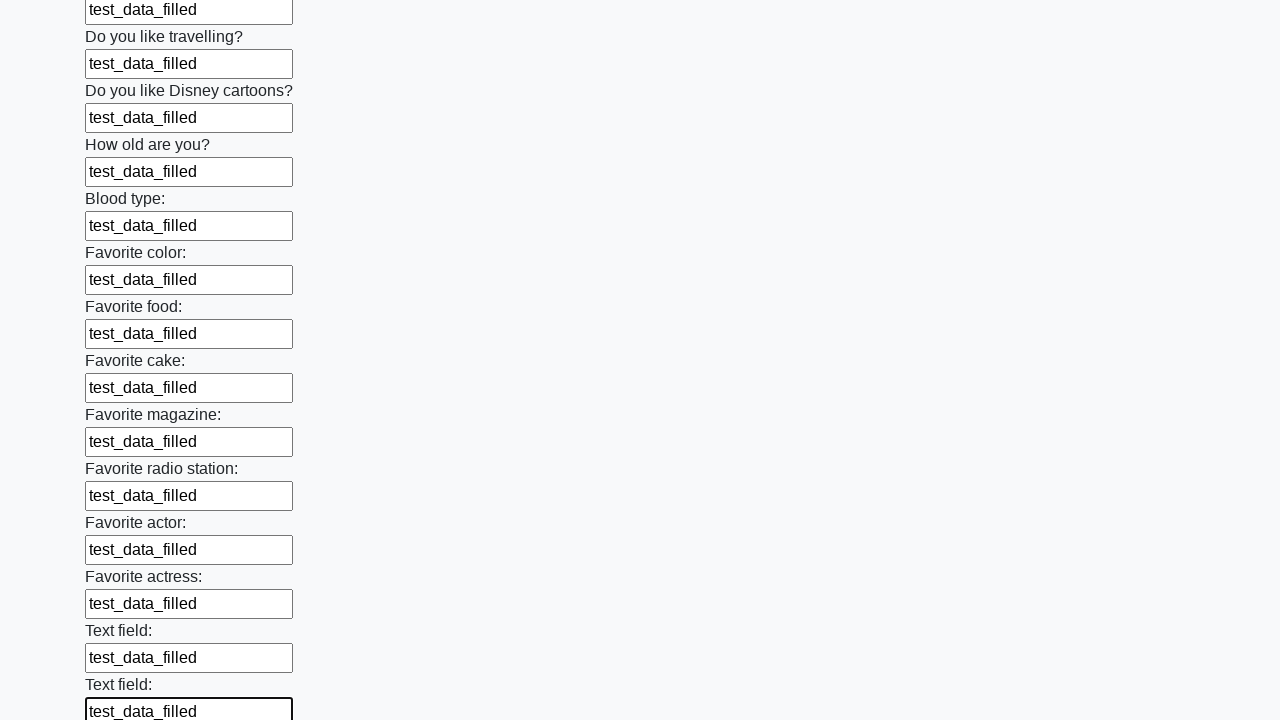

Filled an input field with test data on input >> nth=28
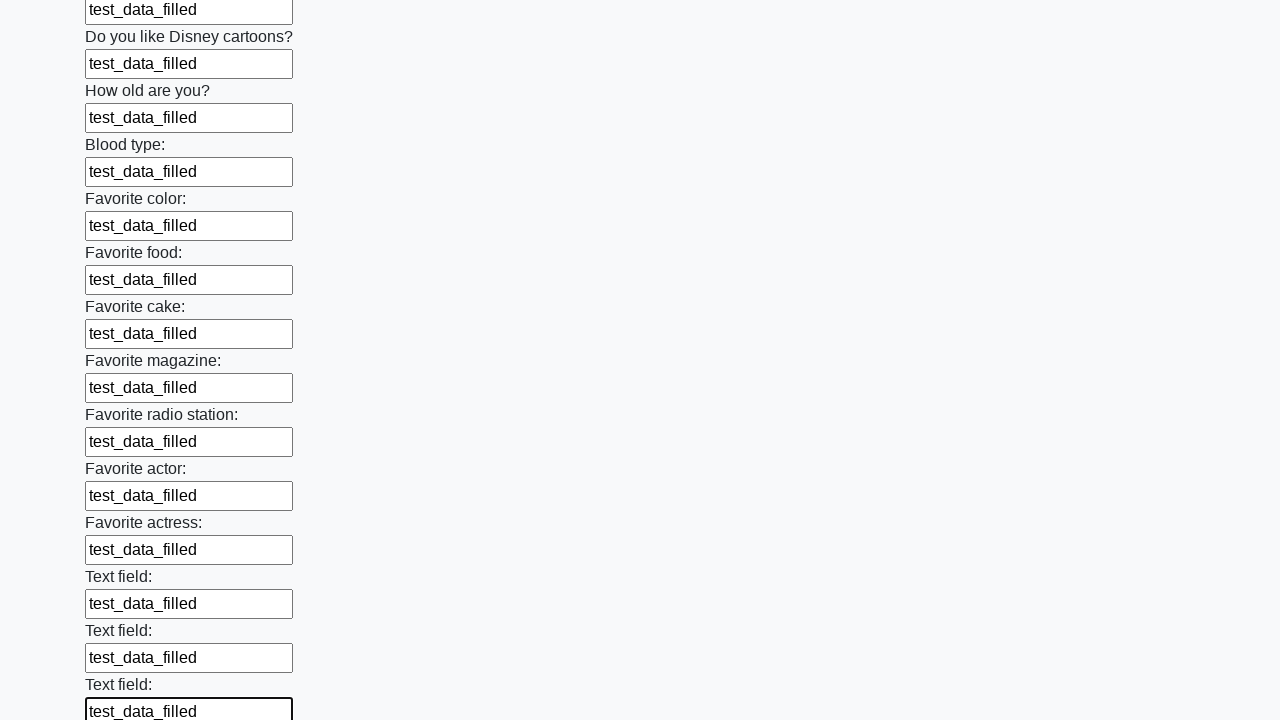

Filled an input field with test data on input >> nth=29
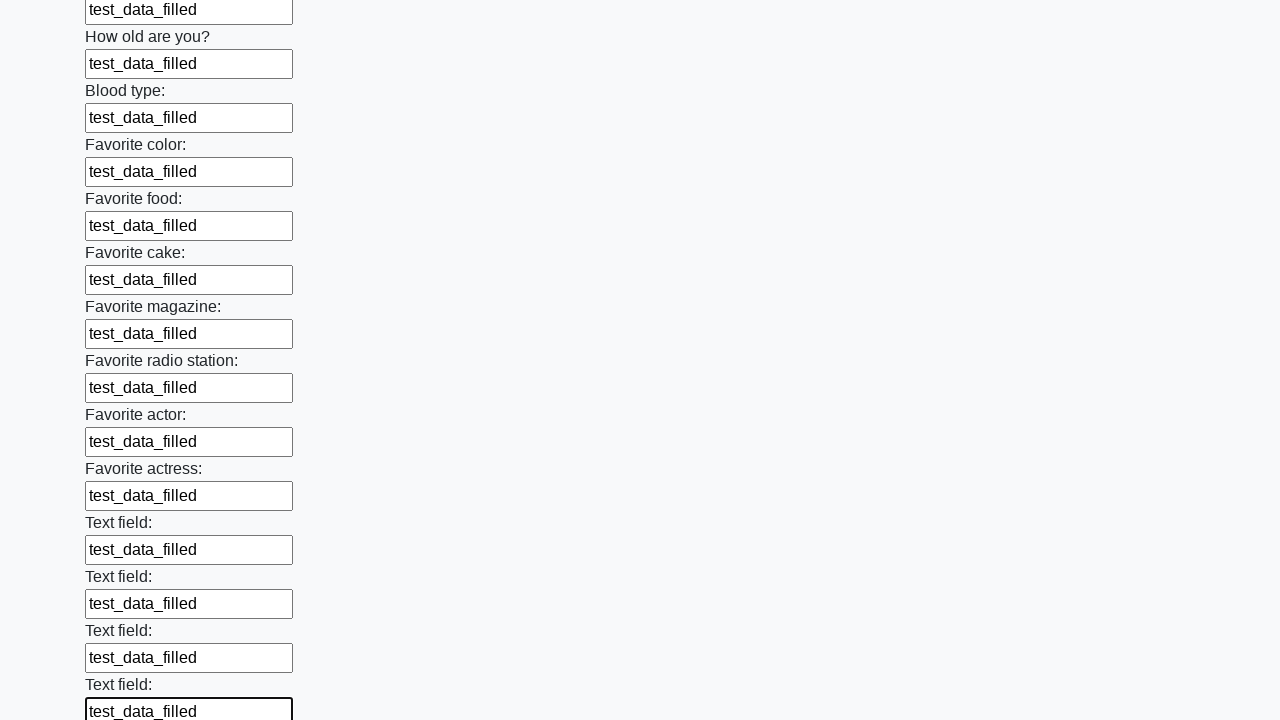

Filled an input field with test data on input >> nth=30
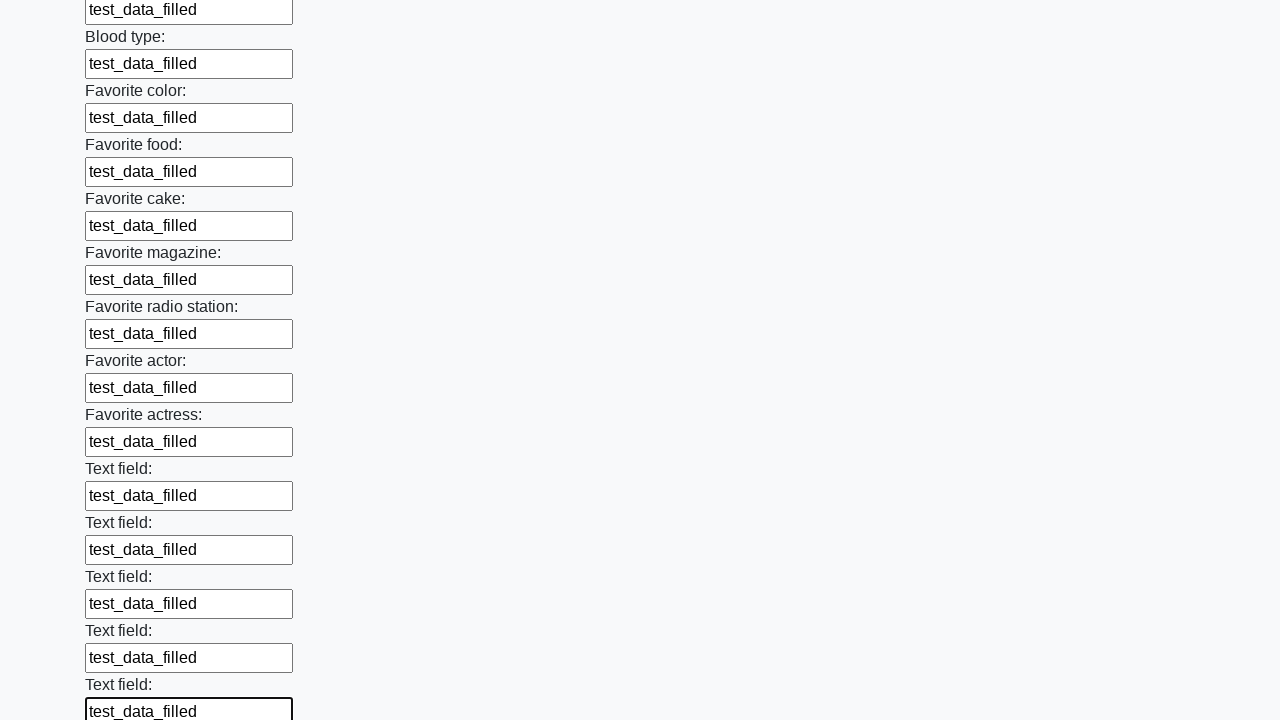

Filled an input field with test data on input >> nth=31
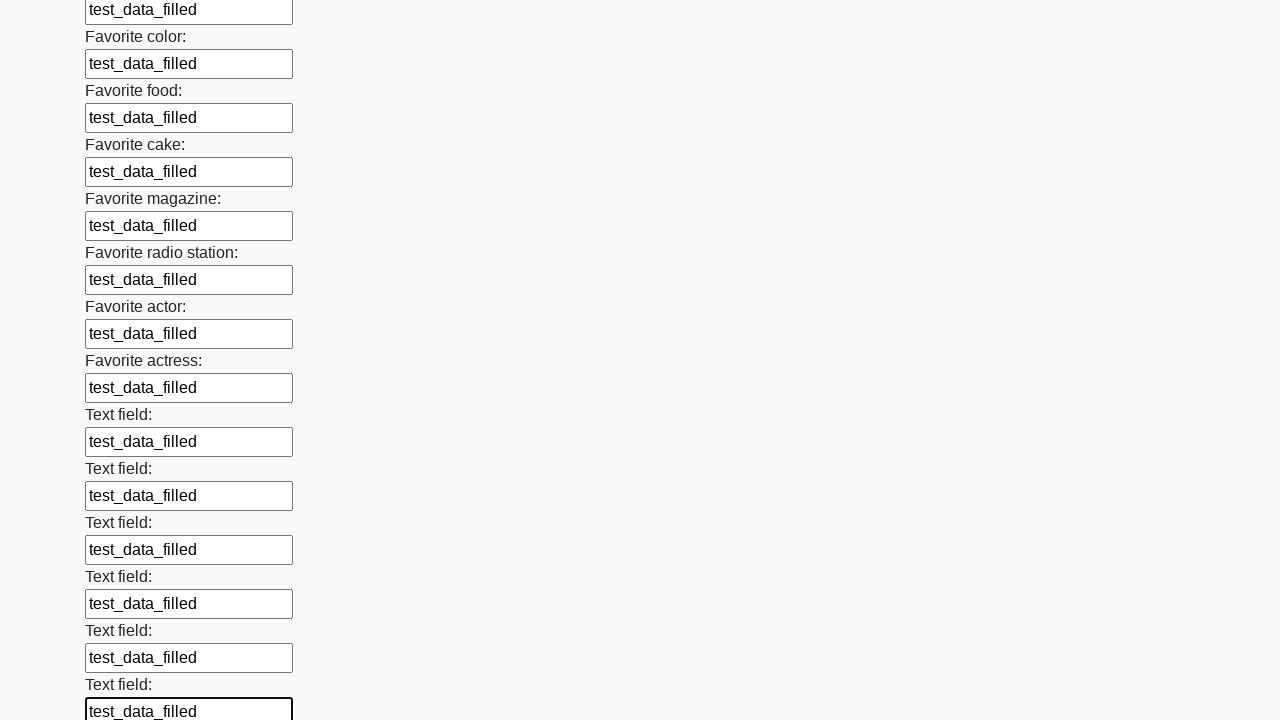

Filled an input field with test data on input >> nth=32
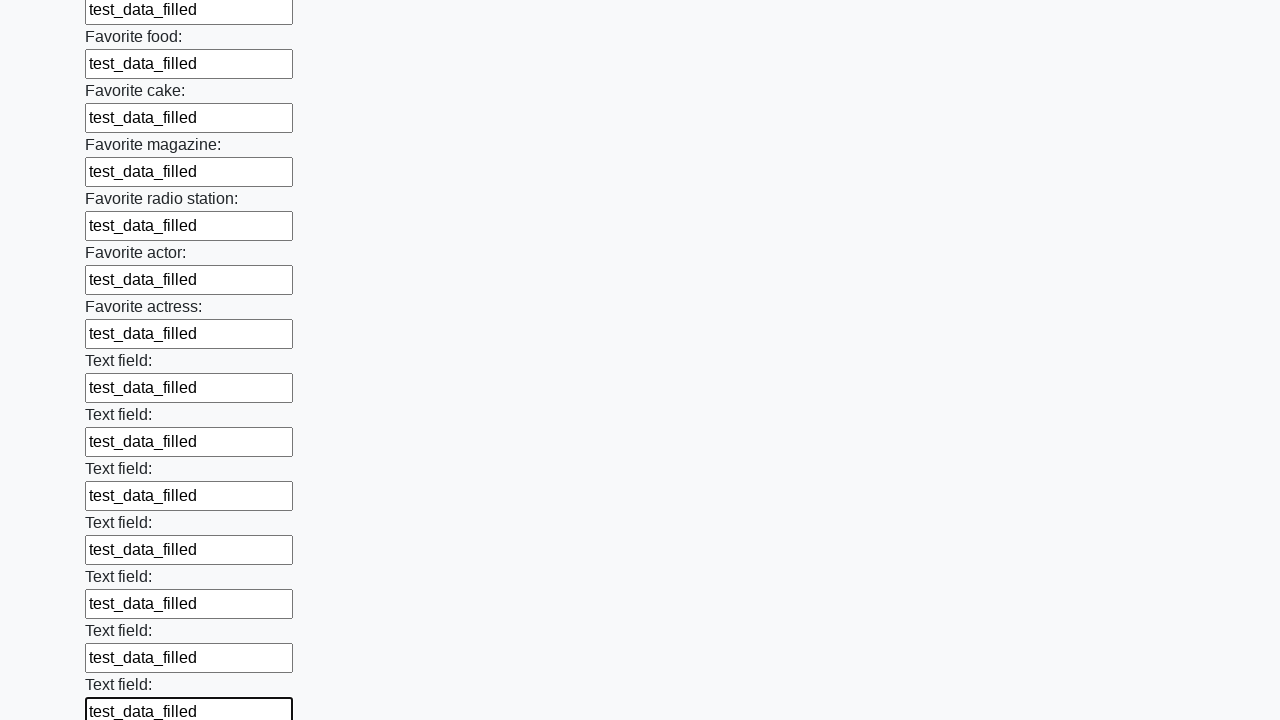

Filled an input field with test data on input >> nth=33
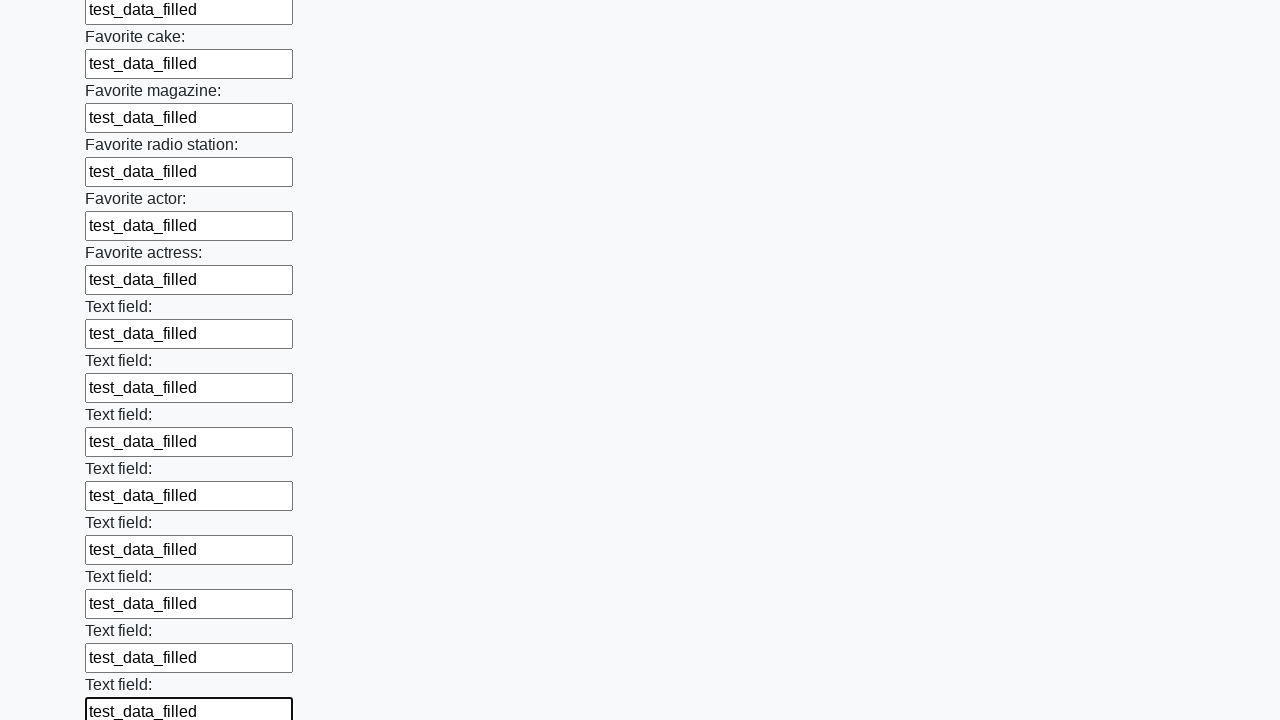

Filled an input field with test data on input >> nth=34
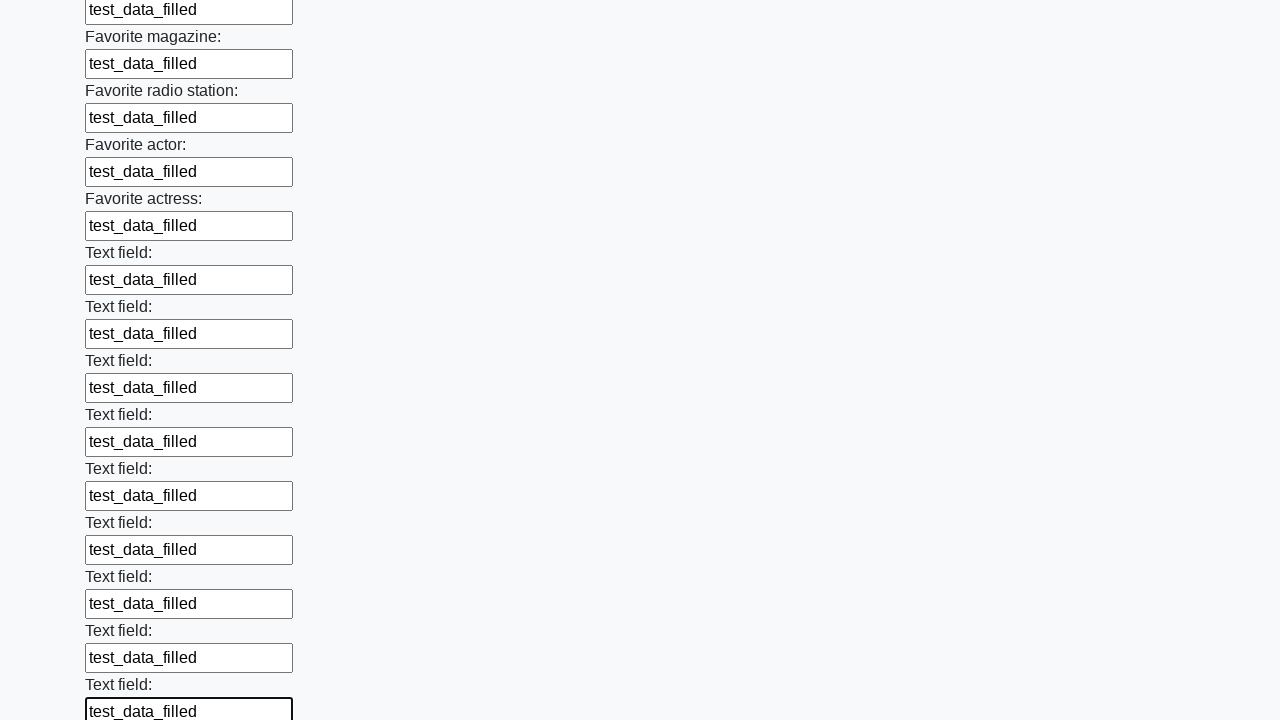

Filled an input field with test data on input >> nth=35
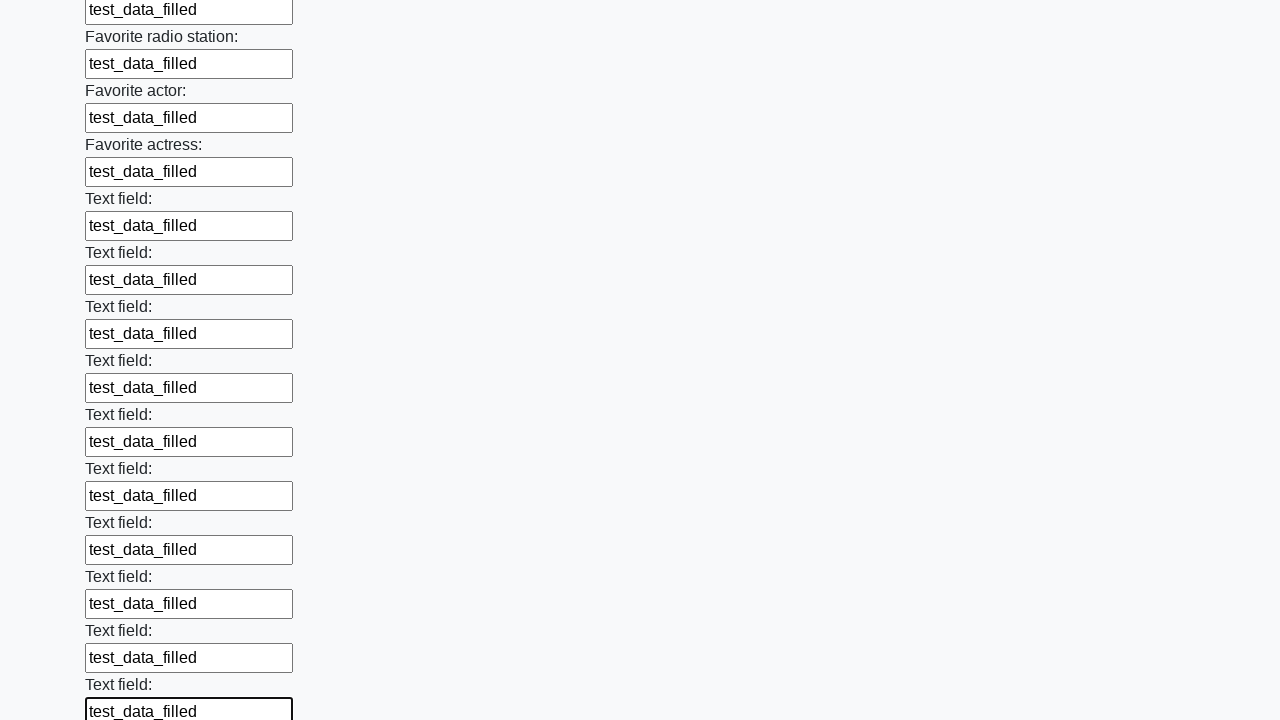

Filled an input field with test data on input >> nth=36
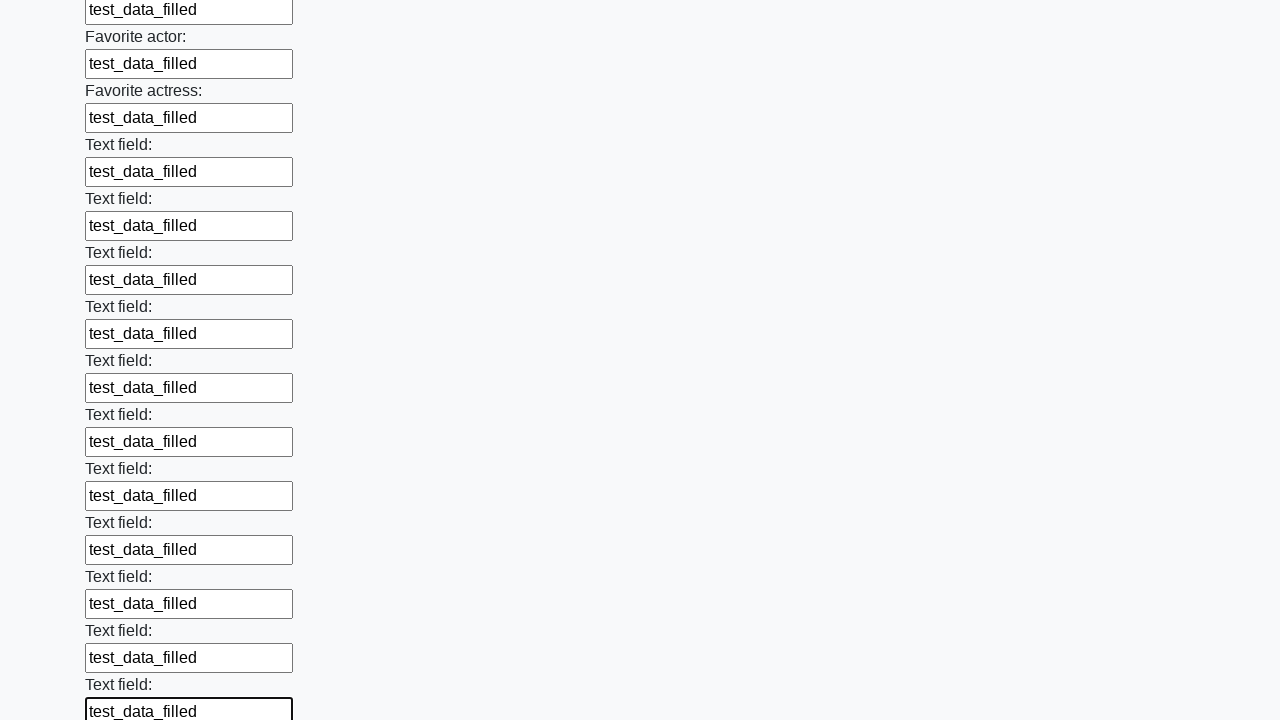

Filled an input field with test data on input >> nth=37
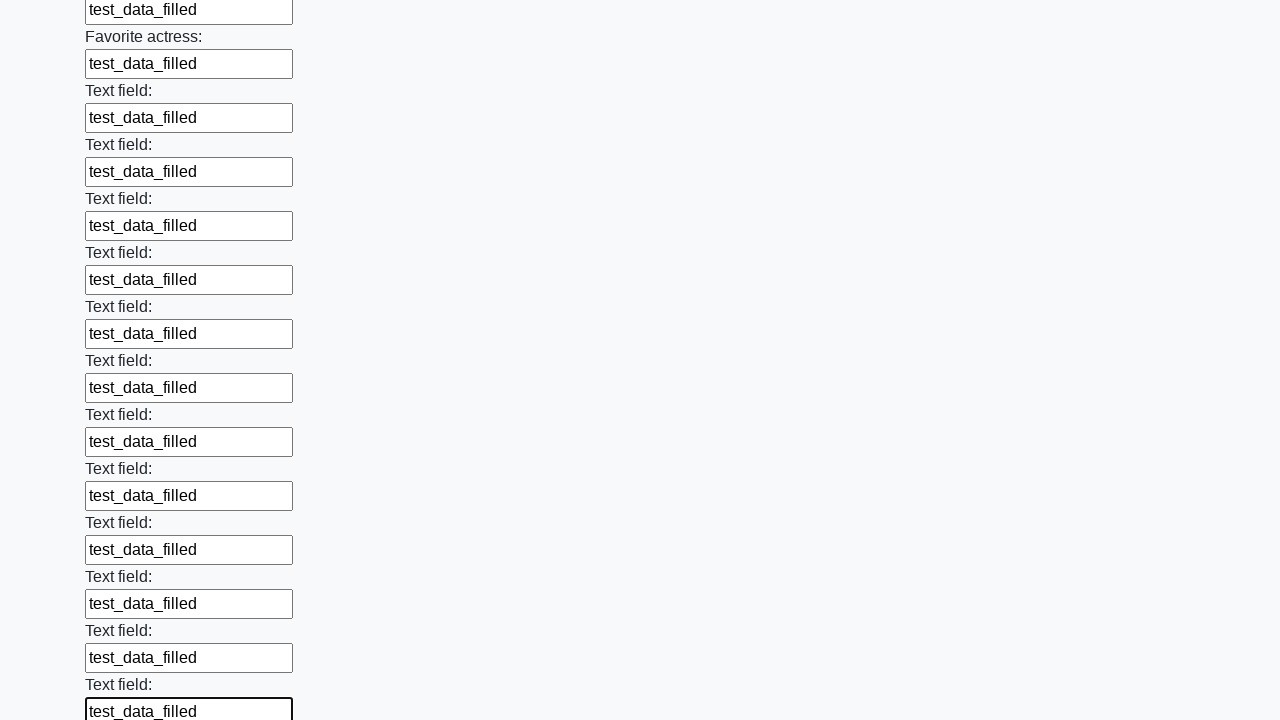

Filled an input field with test data on input >> nth=38
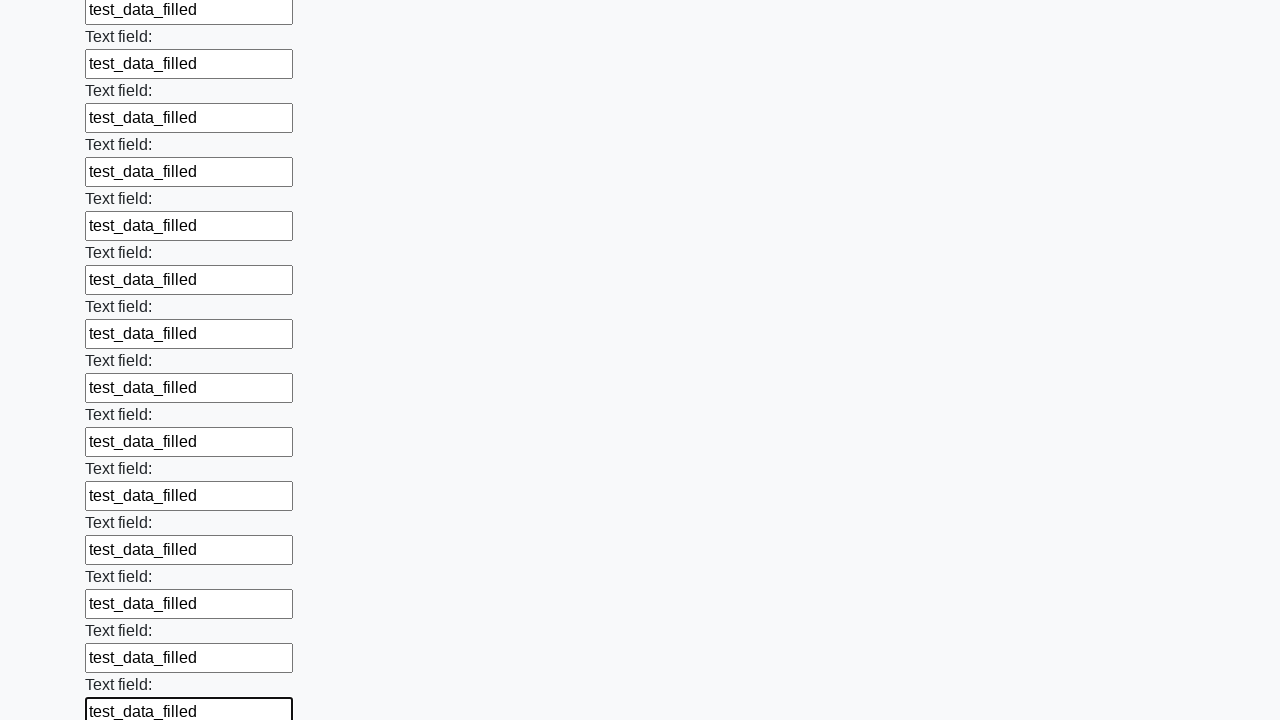

Filled an input field with test data on input >> nth=39
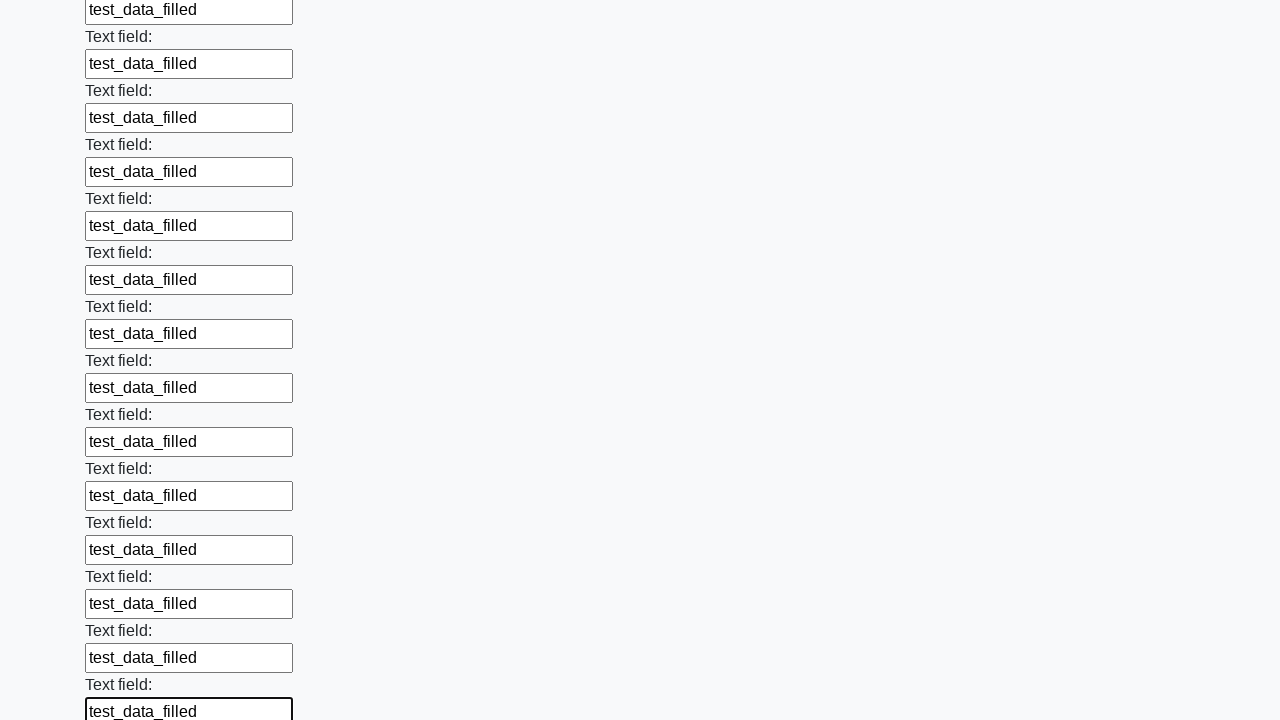

Filled an input field with test data on input >> nth=40
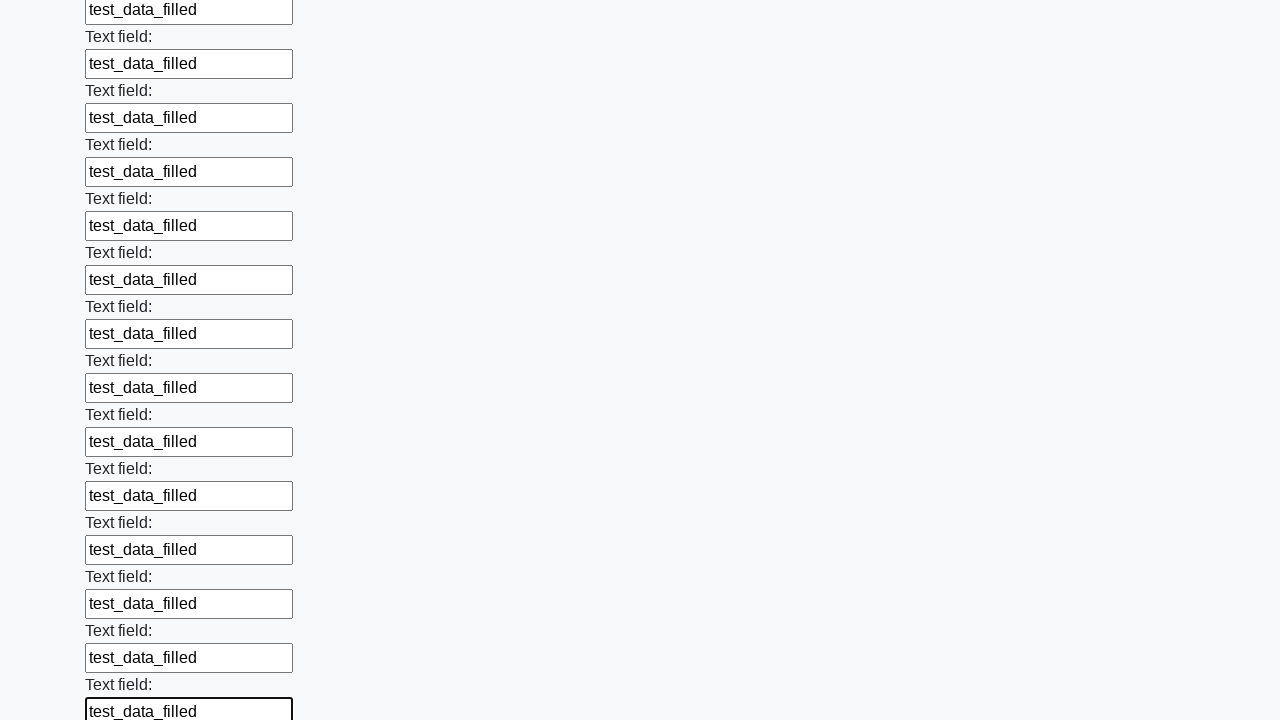

Filled an input field with test data on input >> nth=41
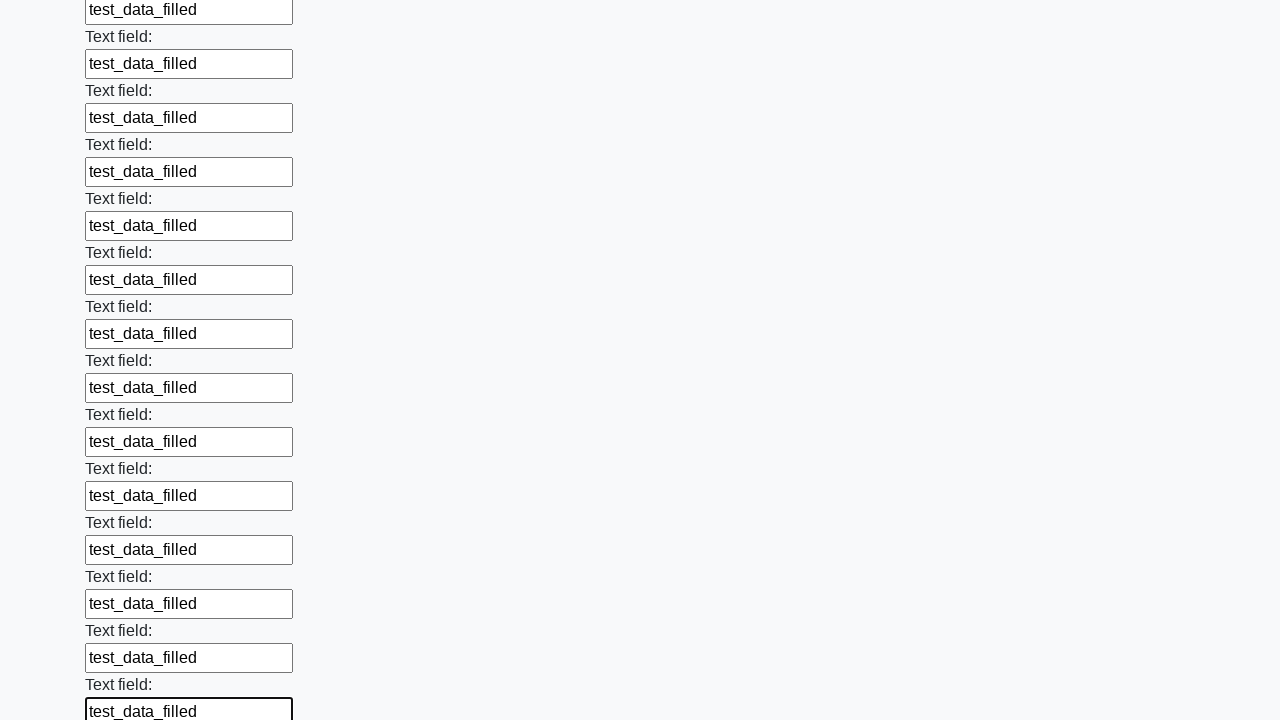

Filled an input field with test data on input >> nth=42
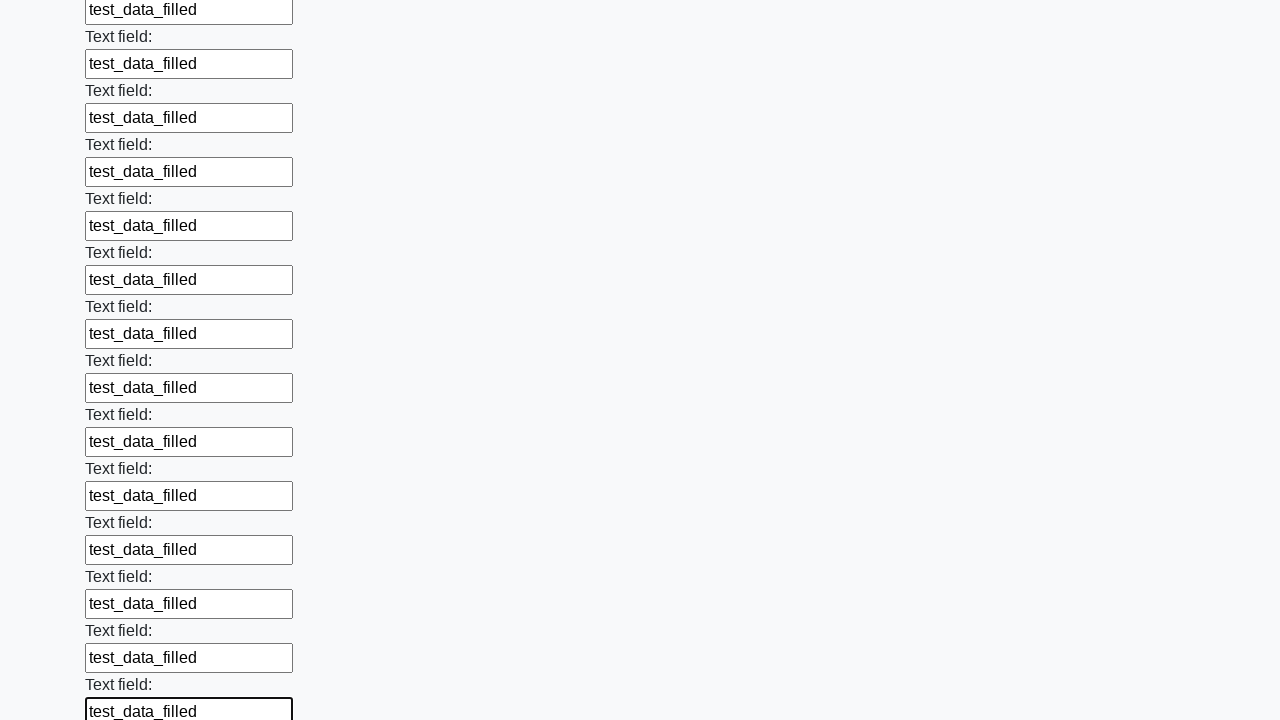

Filled an input field with test data on input >> nth=43
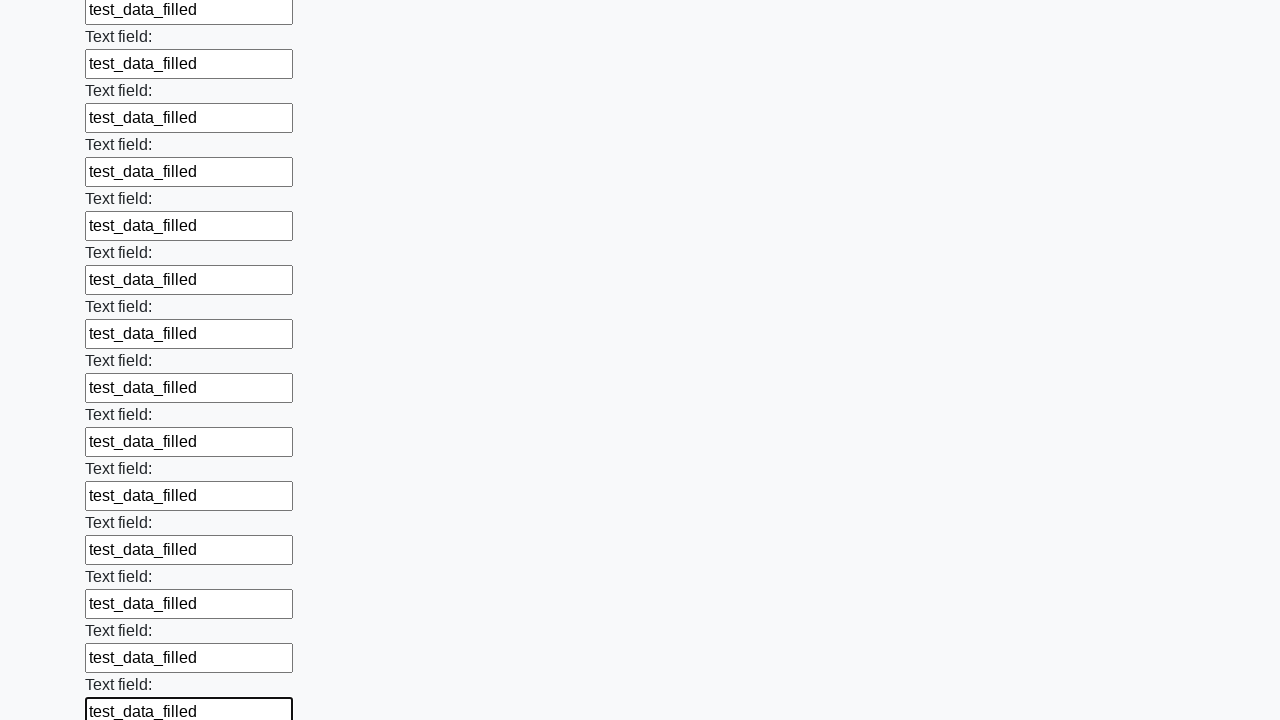

Filled an input field with test data on input >> nth=44
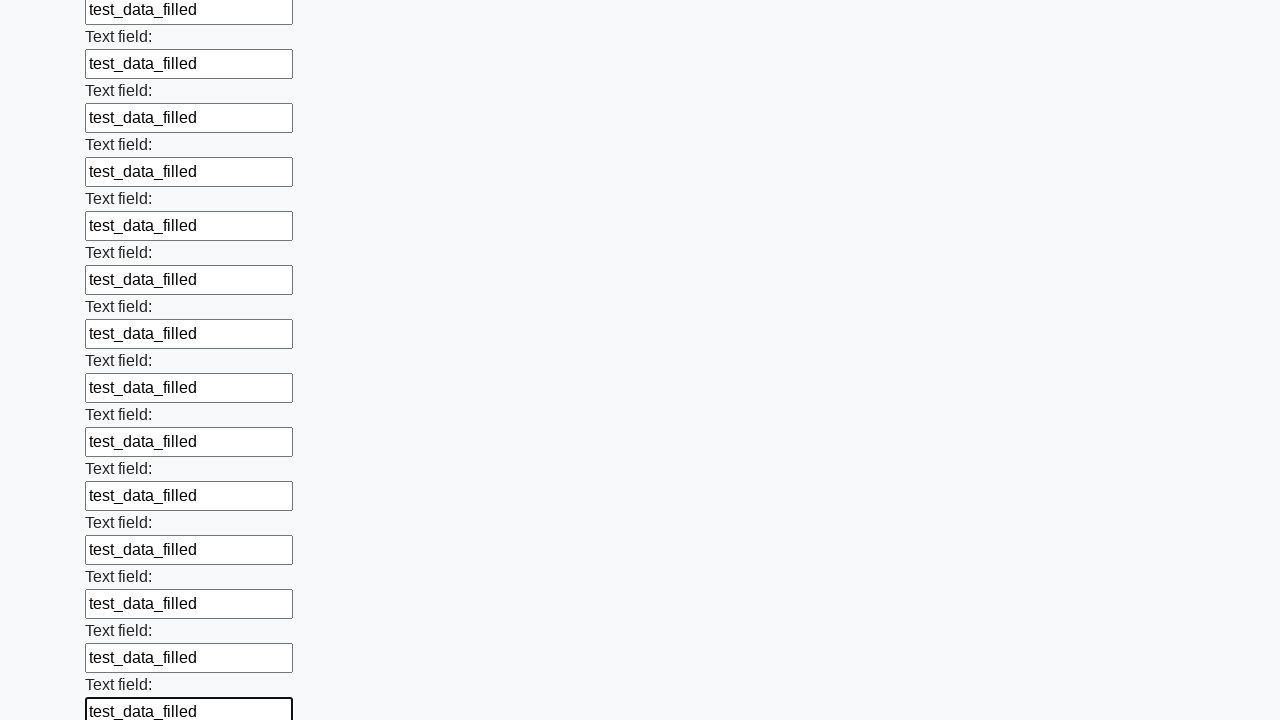

Filled an input field with test data on input >> nth=45
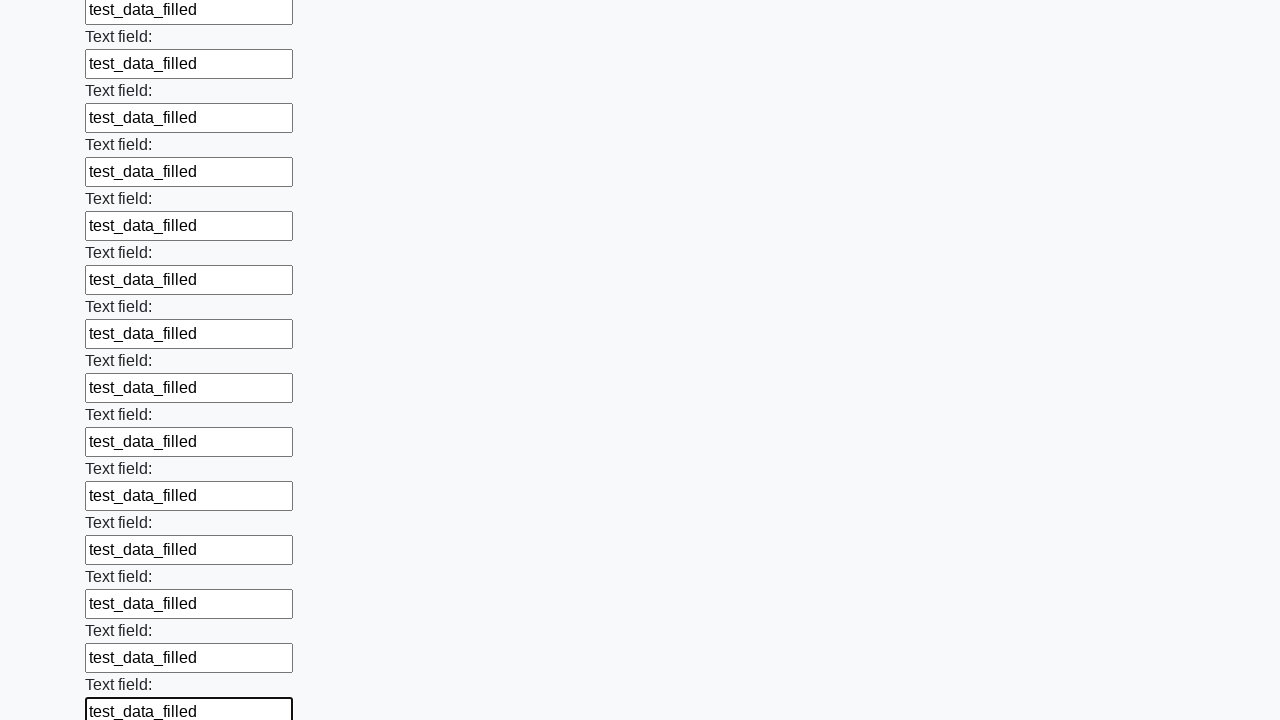

Filled an input field with test data on input >> nth=46
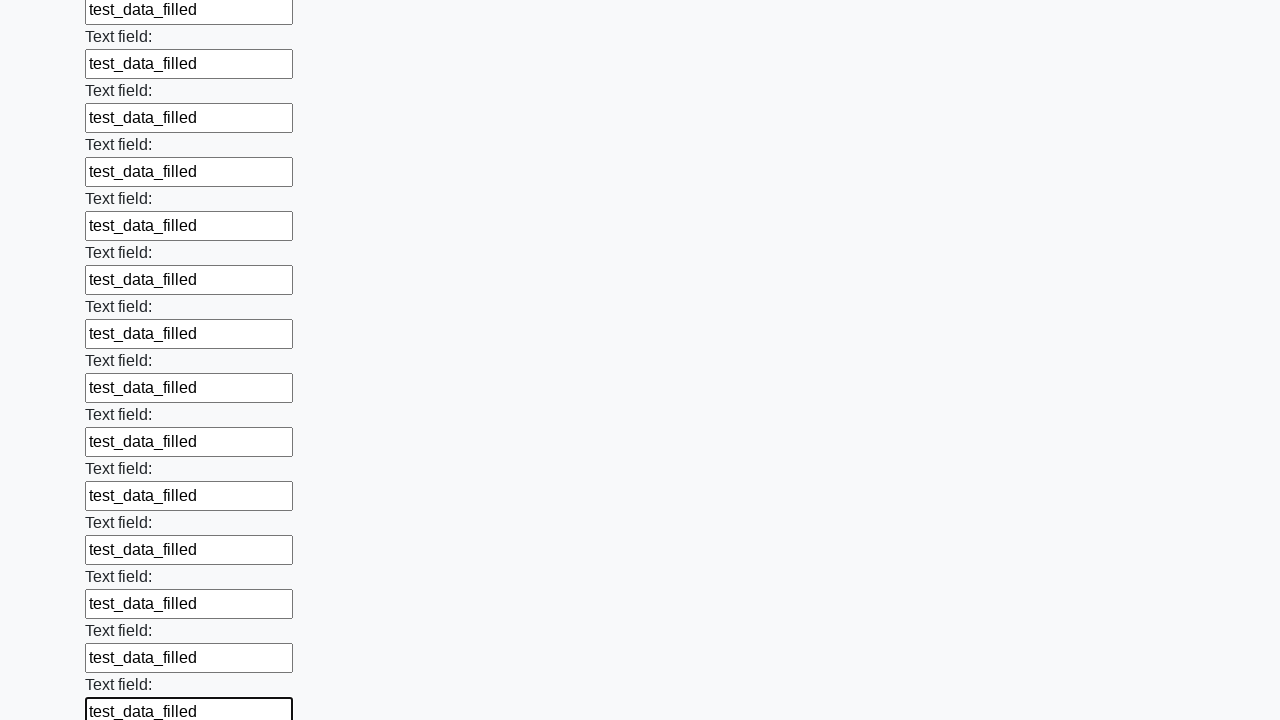

Filled an input field with test data on input >> nth=47
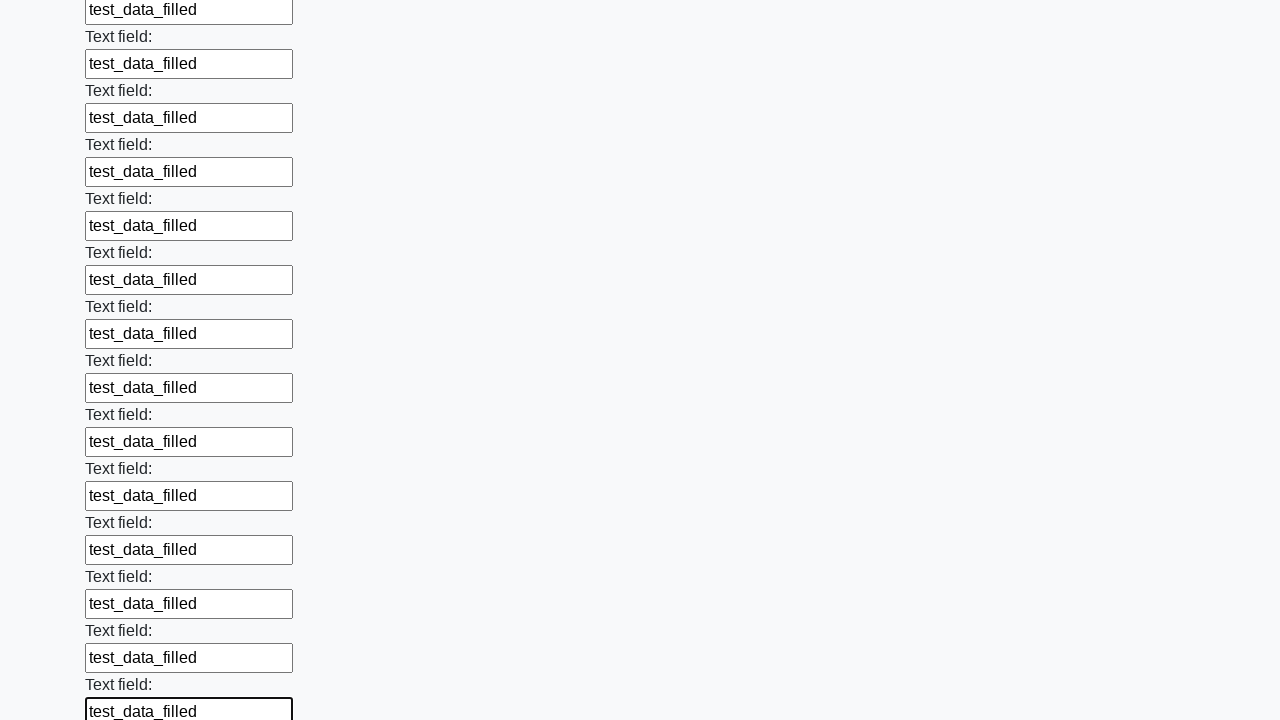

Filled an input field with test data on input >> nth=48
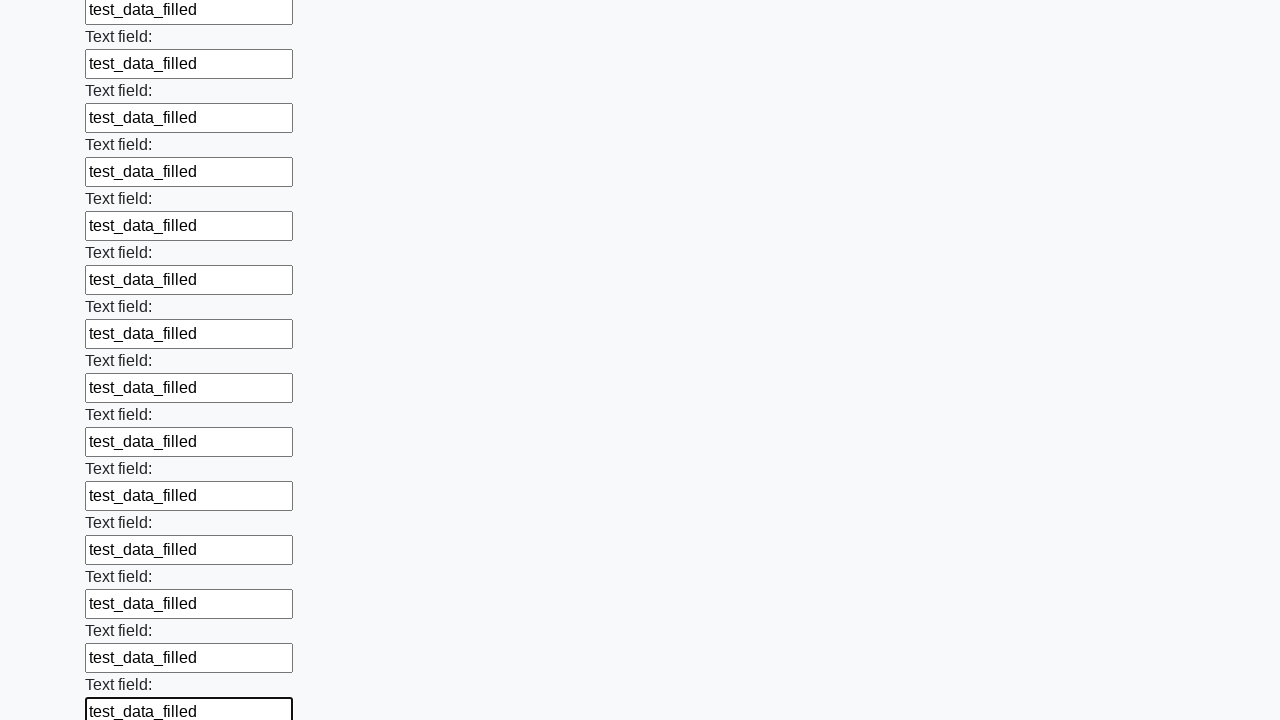

Filled an input field with test data on input >> nth=49
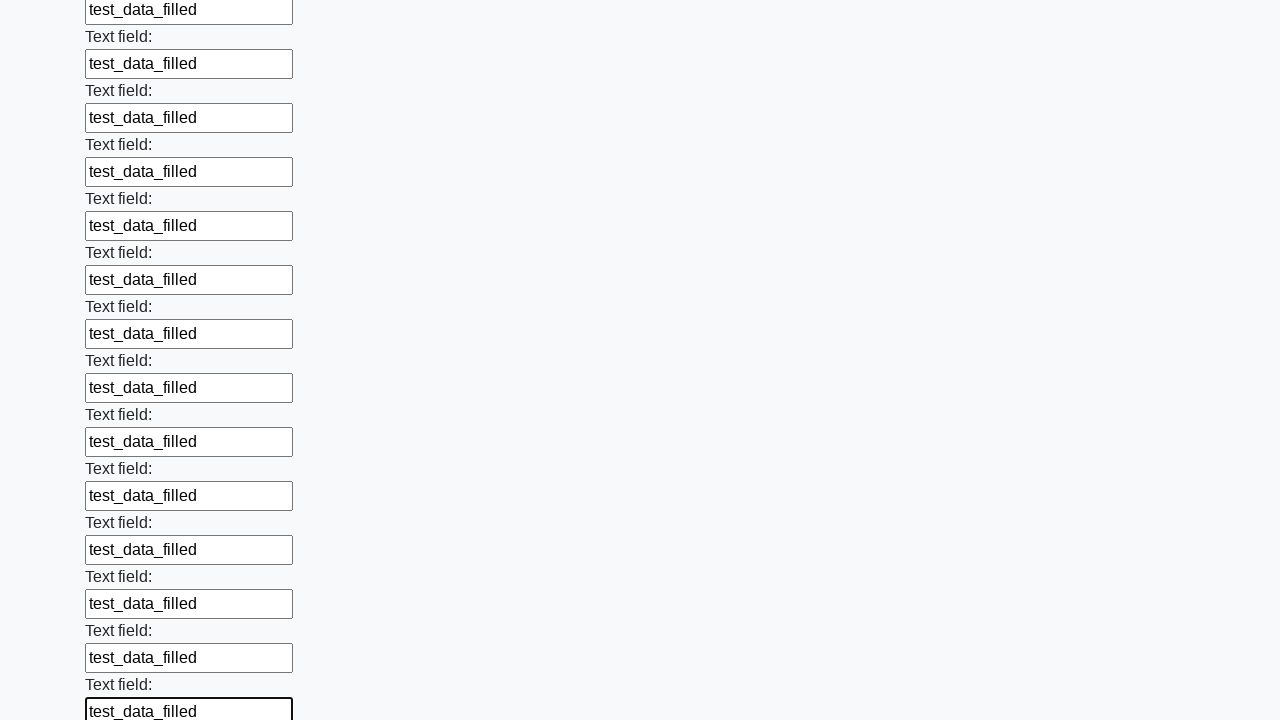

Filled an input field with test data on input >> nth=50
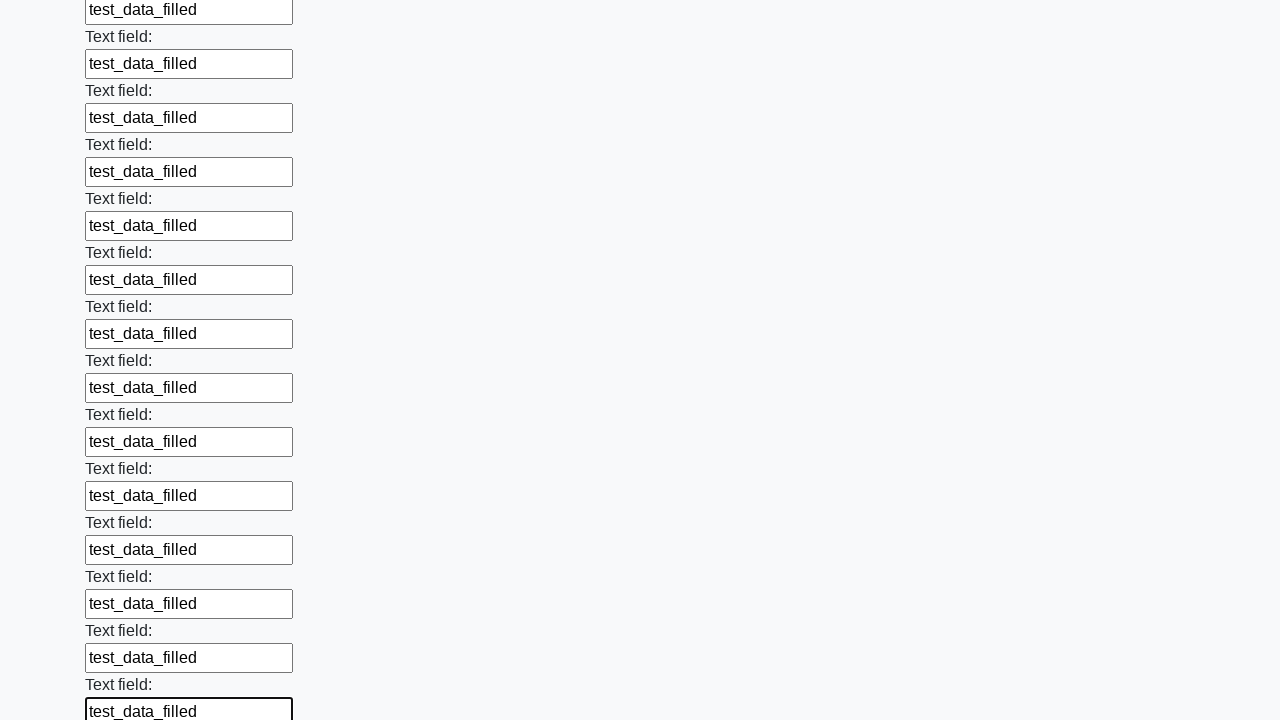

Filled an input field with test data on input >> nth=51
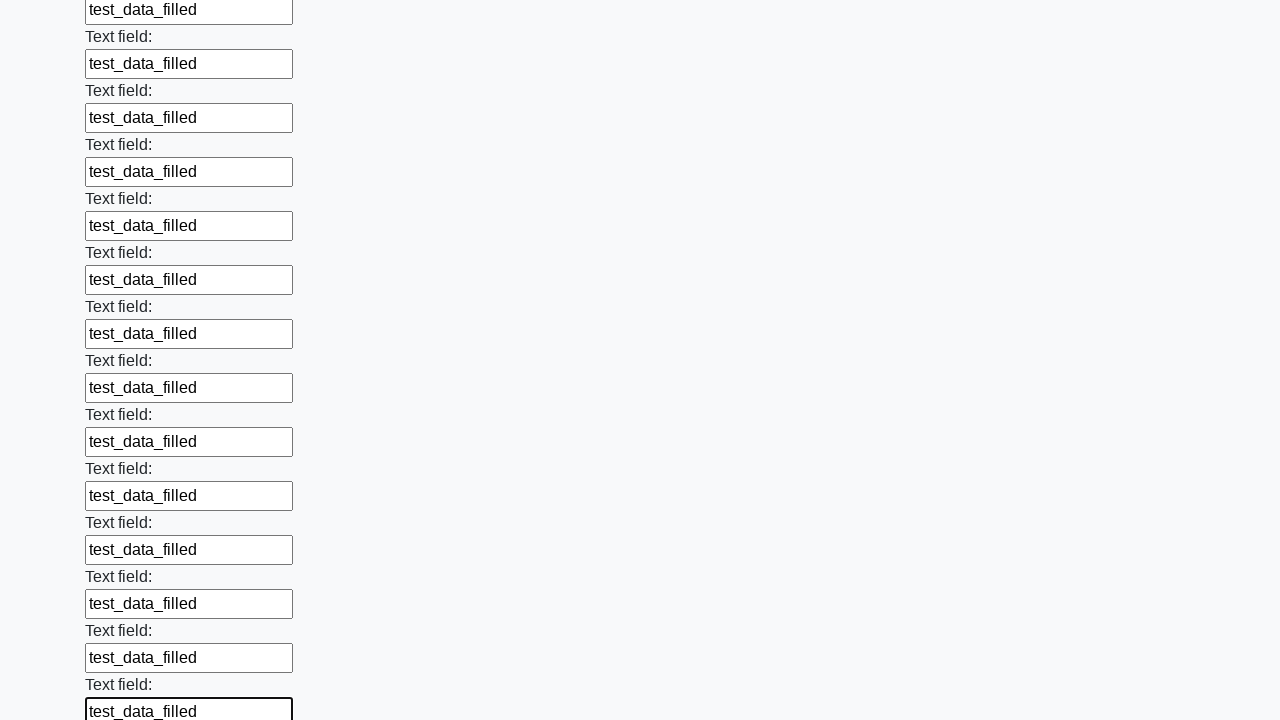

Filled an input field with test data on input >> nth=52
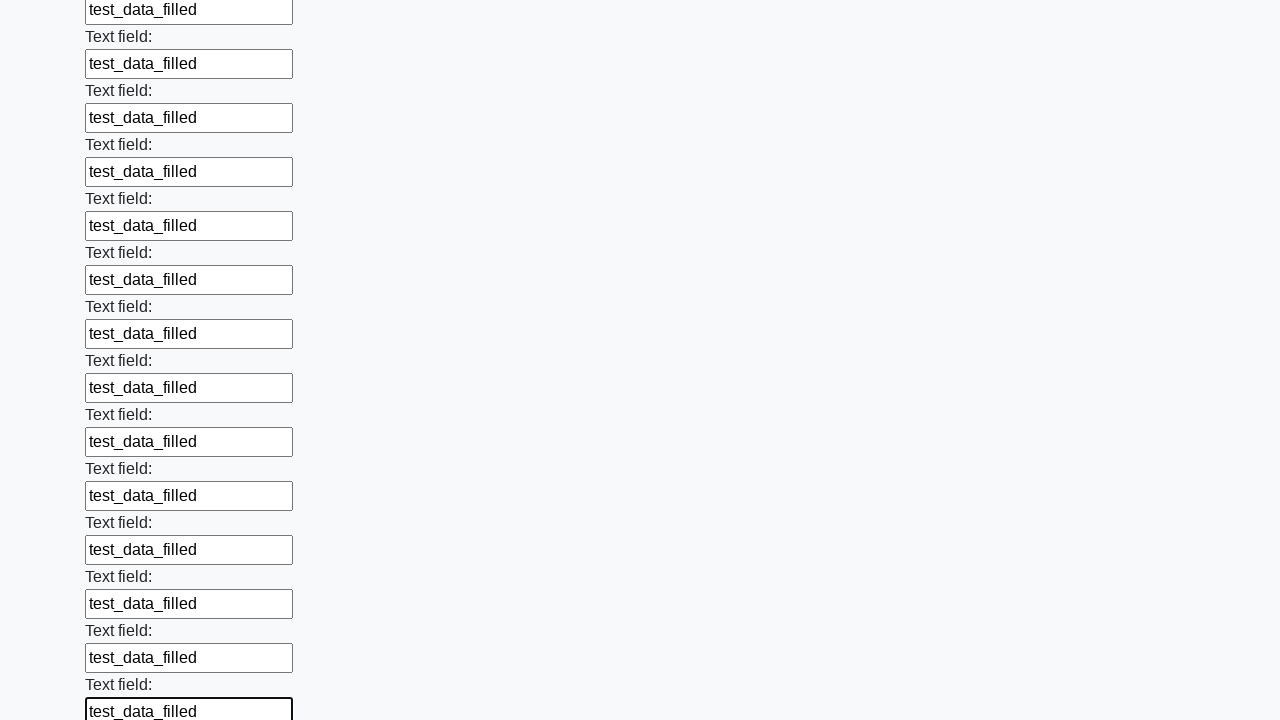

Filled an input field with test data on input >> nth=53
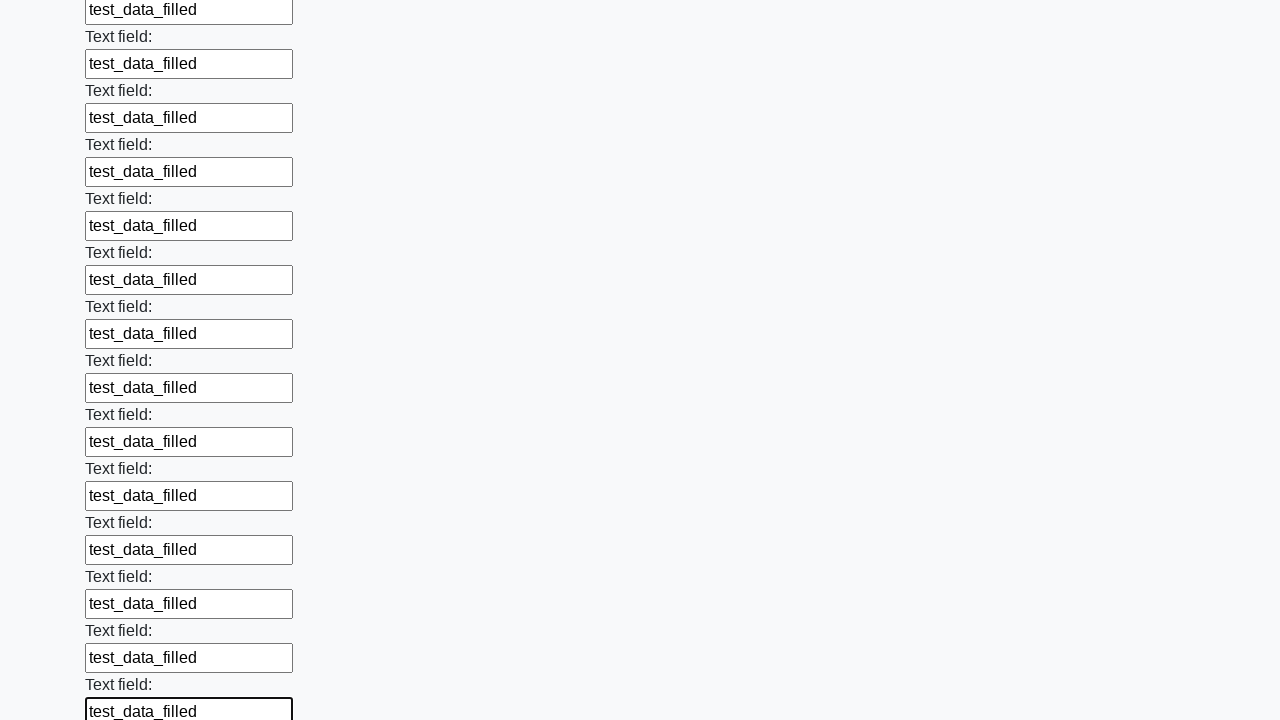

Filled an input field with test data on input >> nth=54
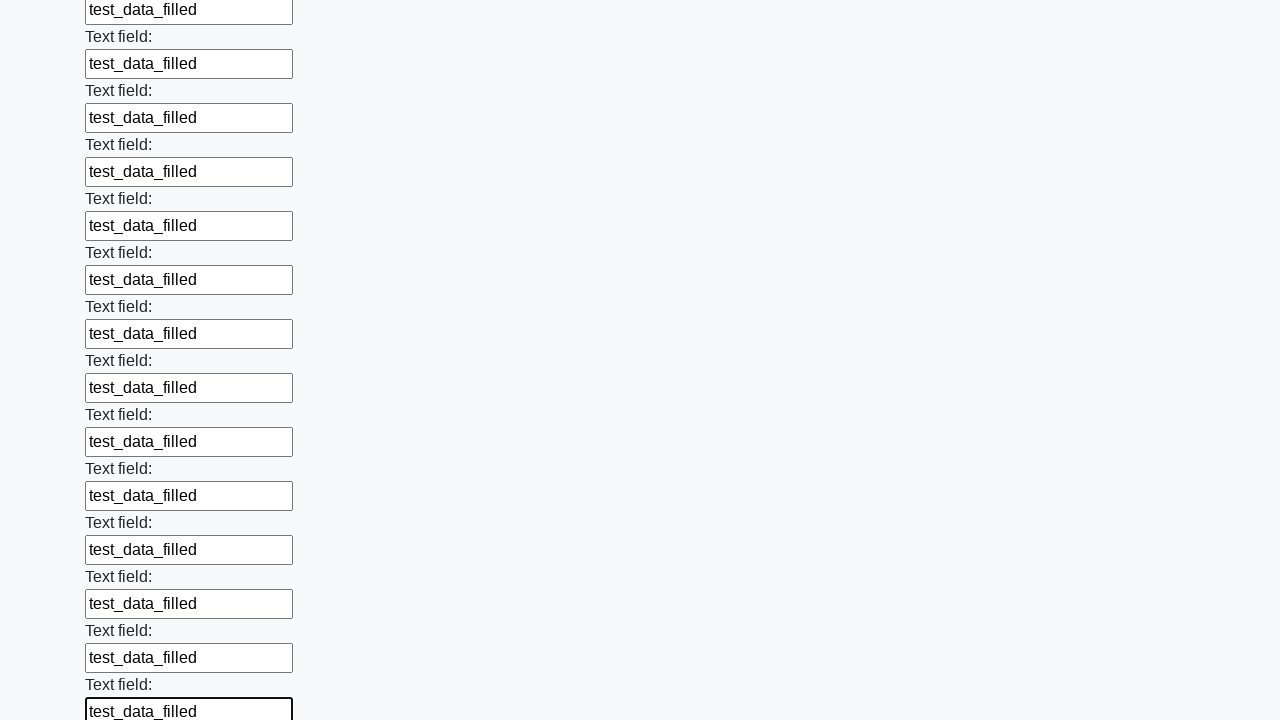

Filled an input field with test data on input >> nth=55
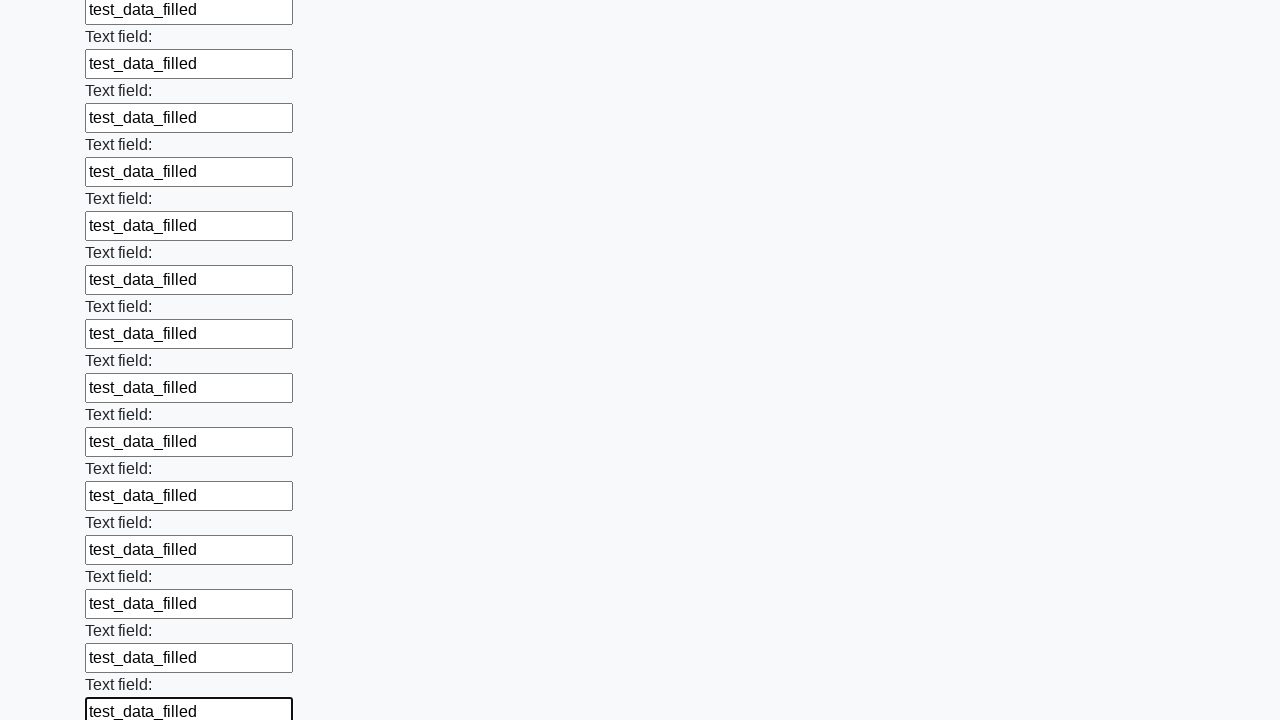

Filled an input field with test data on input >> nth=56
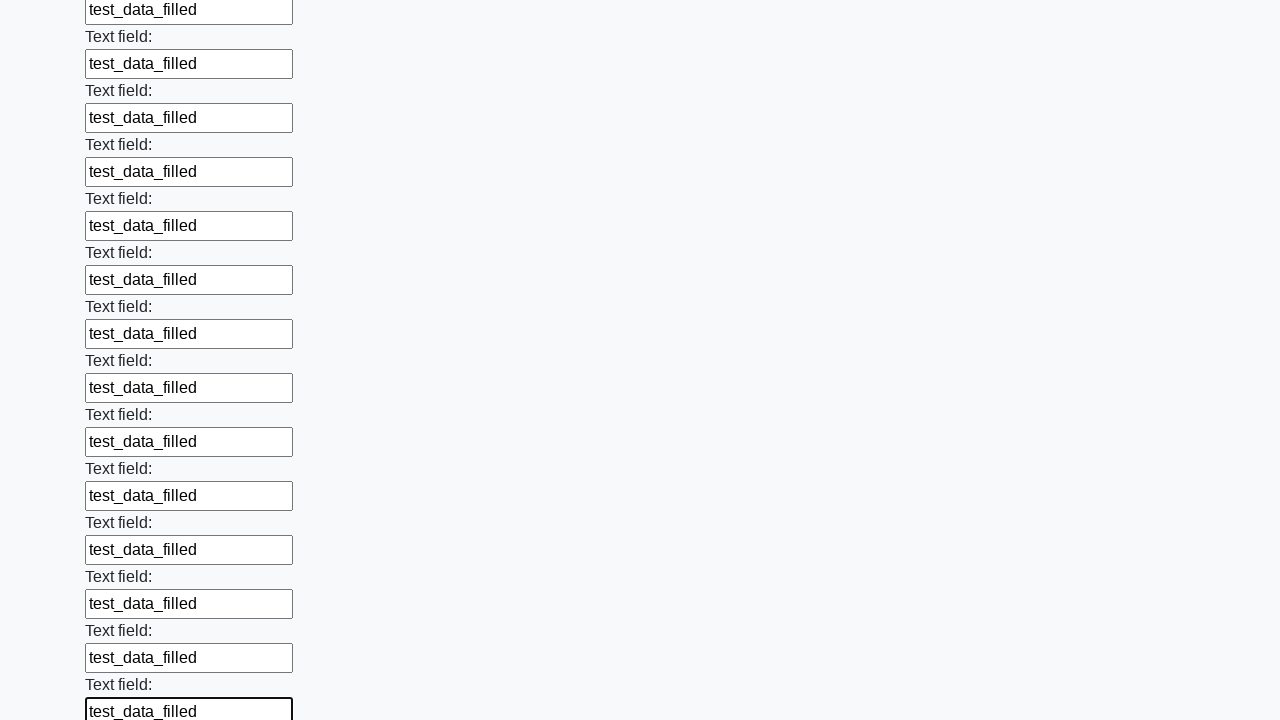

Filled an input field with test data on input >> nth=57
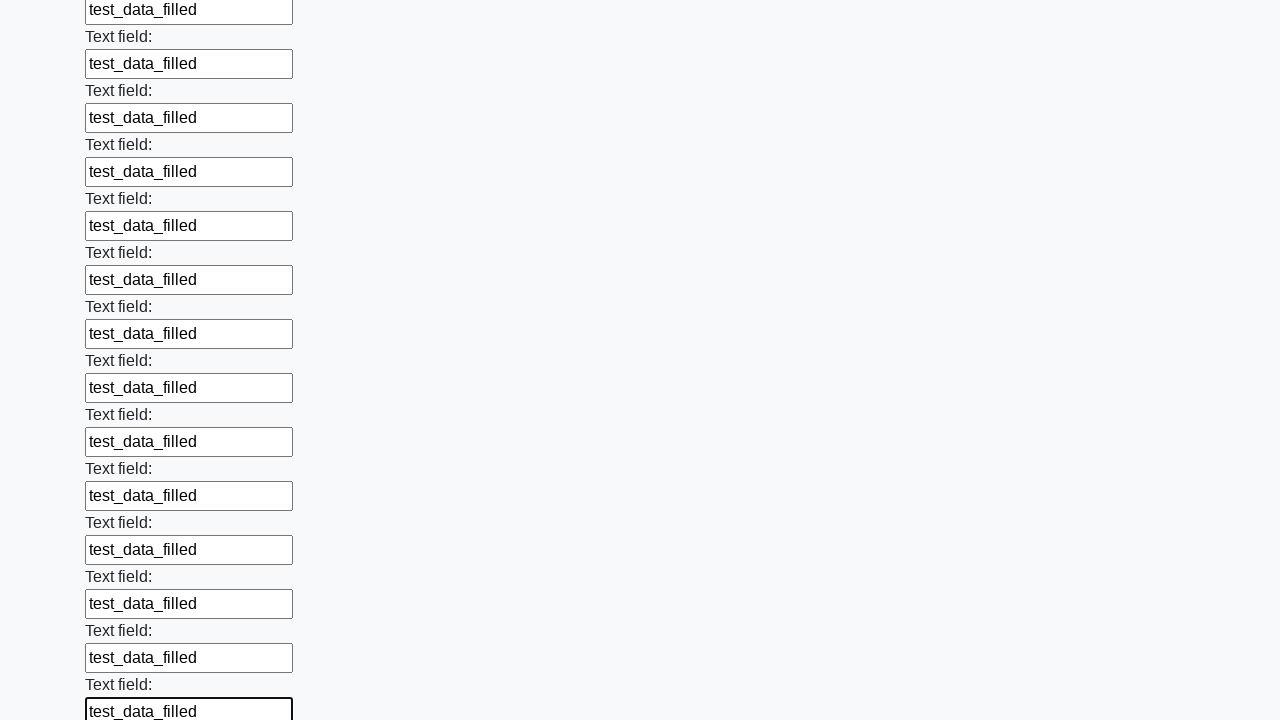

Filled an input field with test data on input >> nth=58
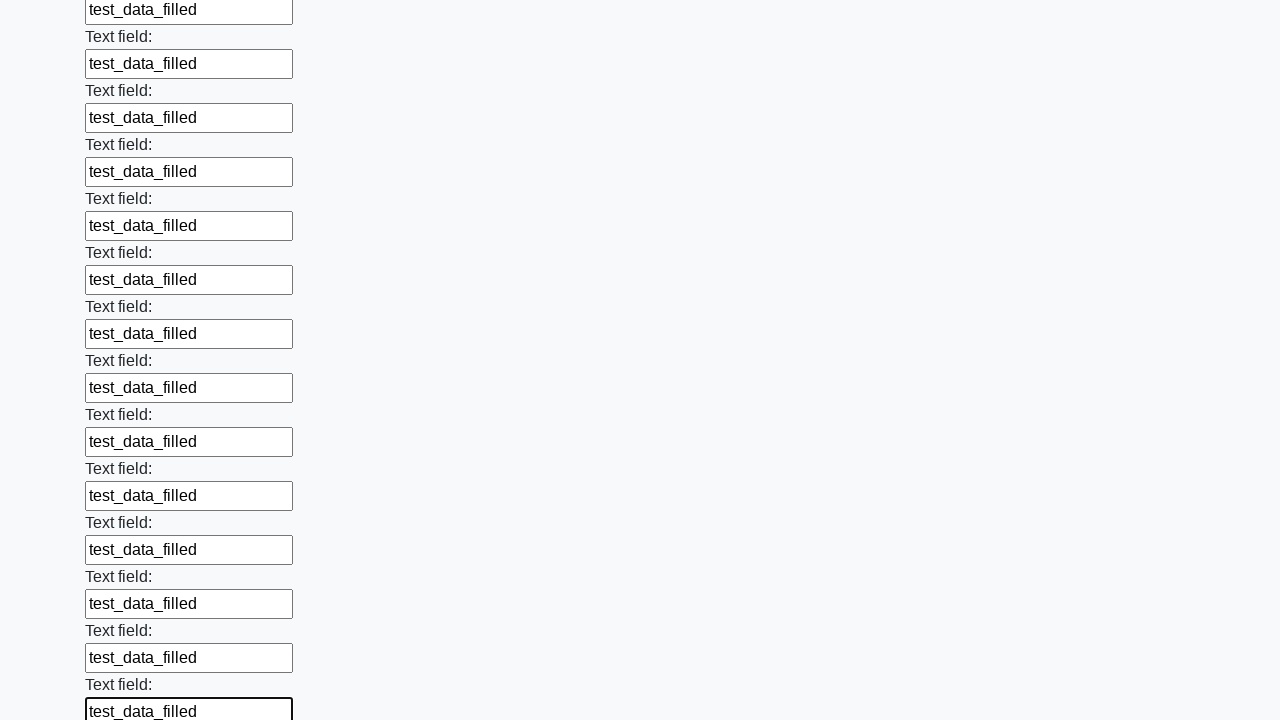

Filled an input field with test data on input >> nth=59
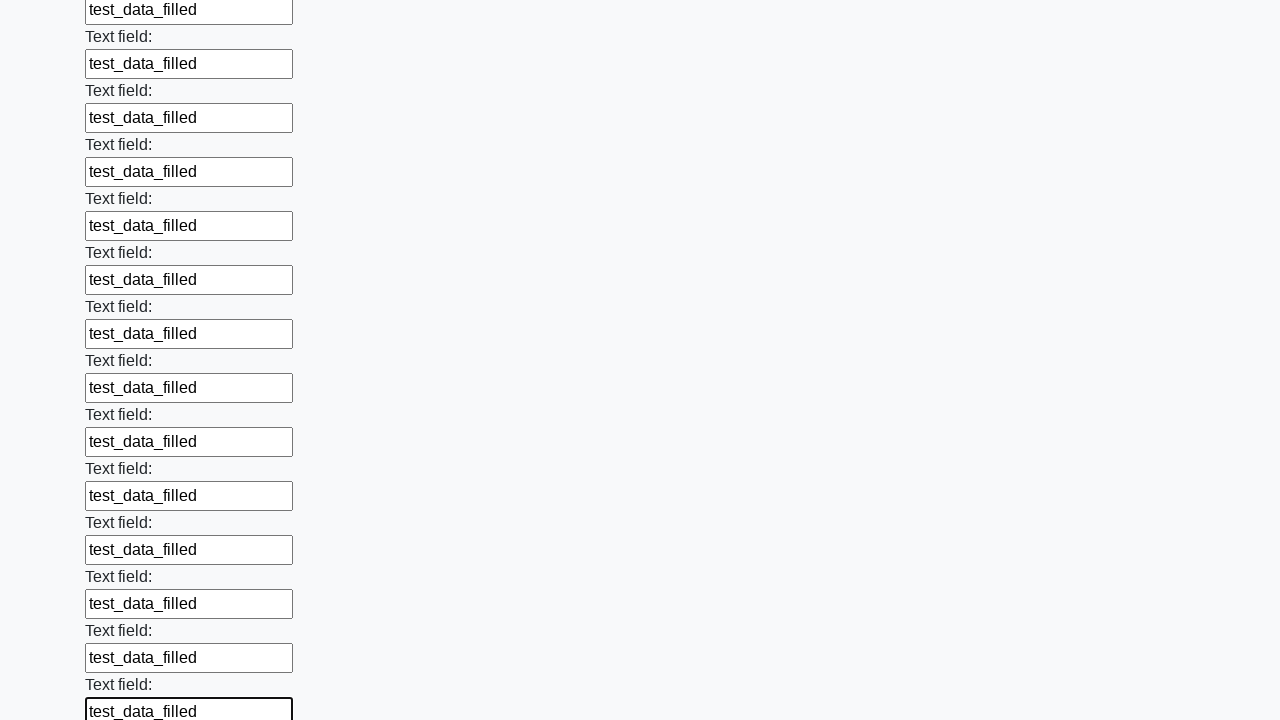

Filled an input field with test data on input >> nth=60
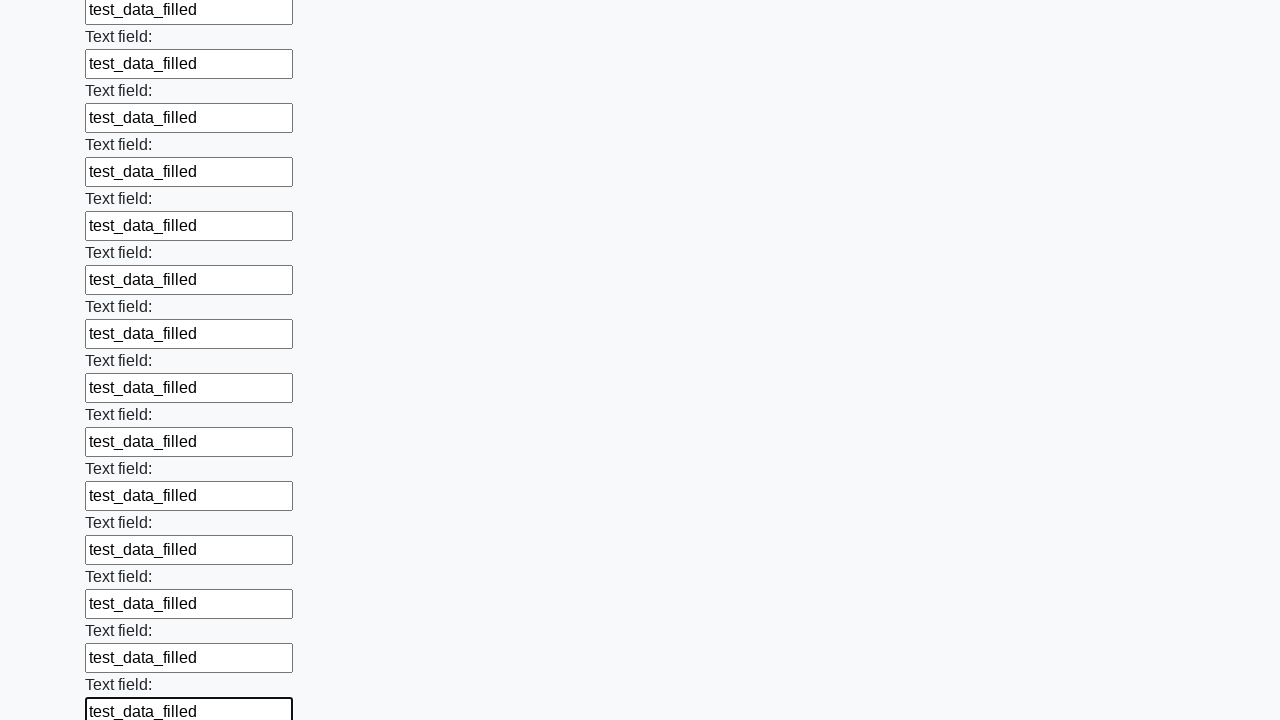

Filled an input field with test data on input >> nth=61
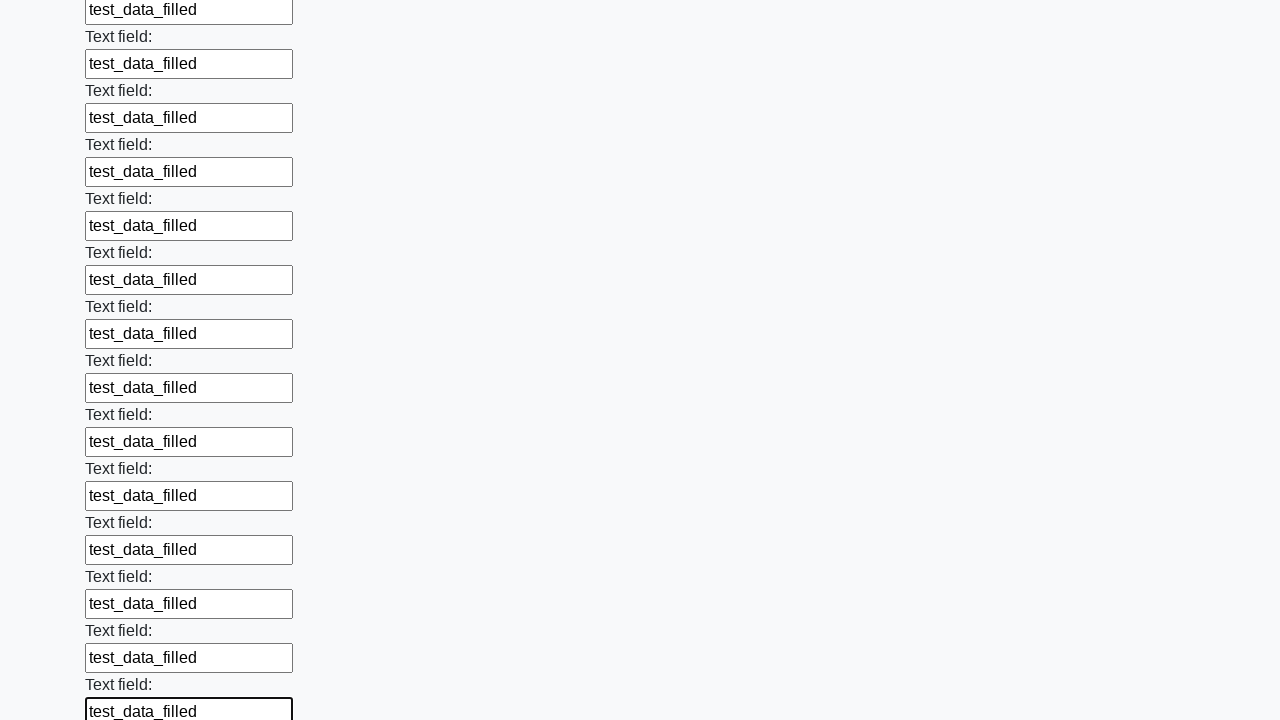

Filled an input field with test data on input >> nth=62
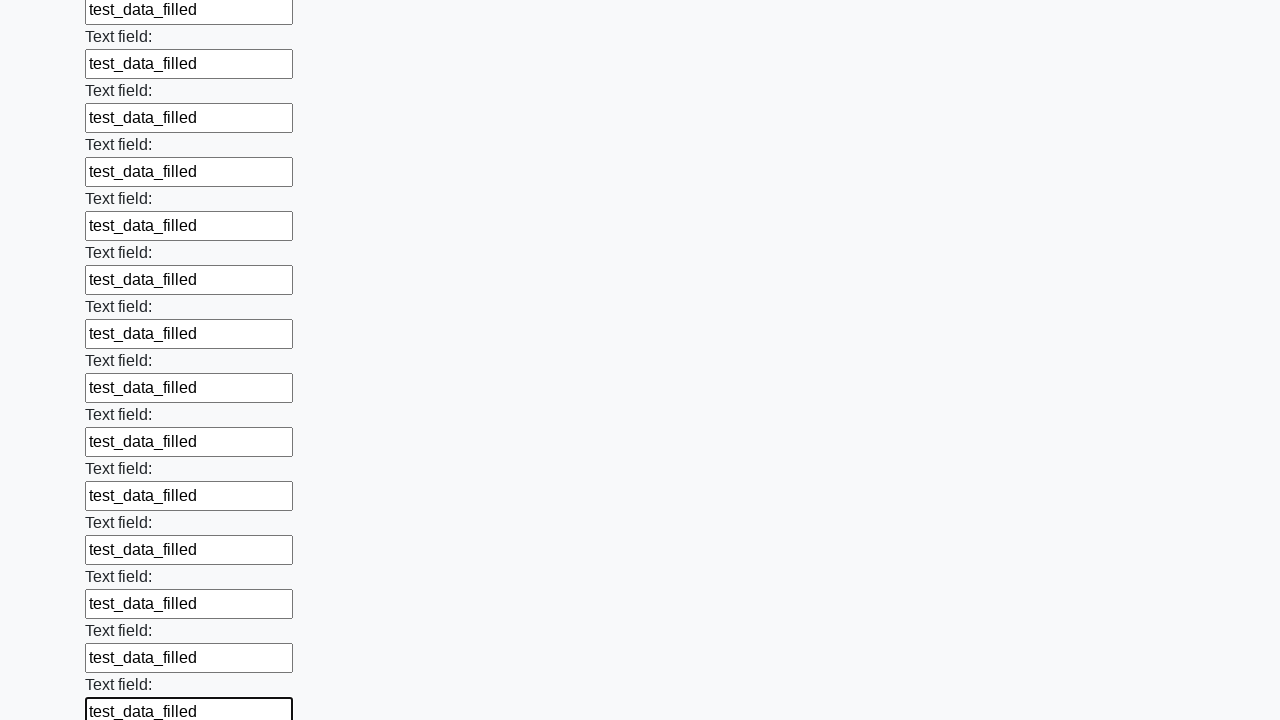

Filled an input field with test data on input >> nth=63
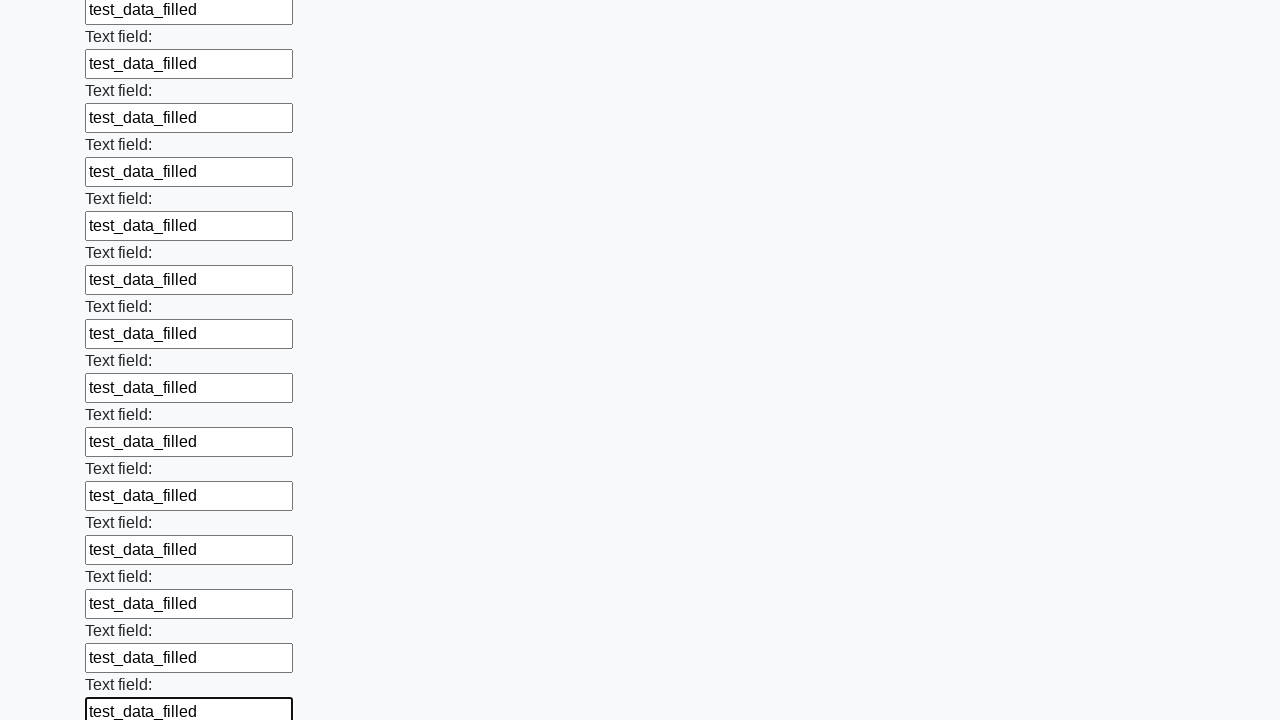

Filled an input field with test data on input >> nth=64
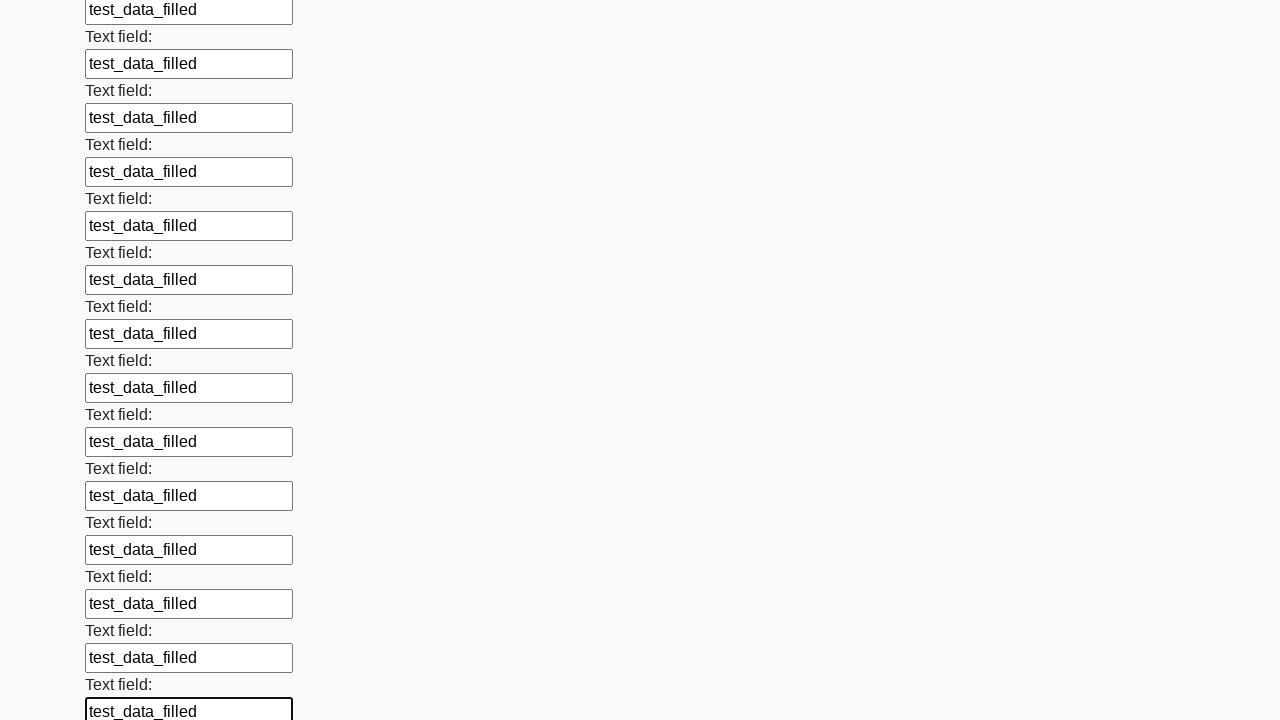

Filled an input field with test data on input >> nth=65
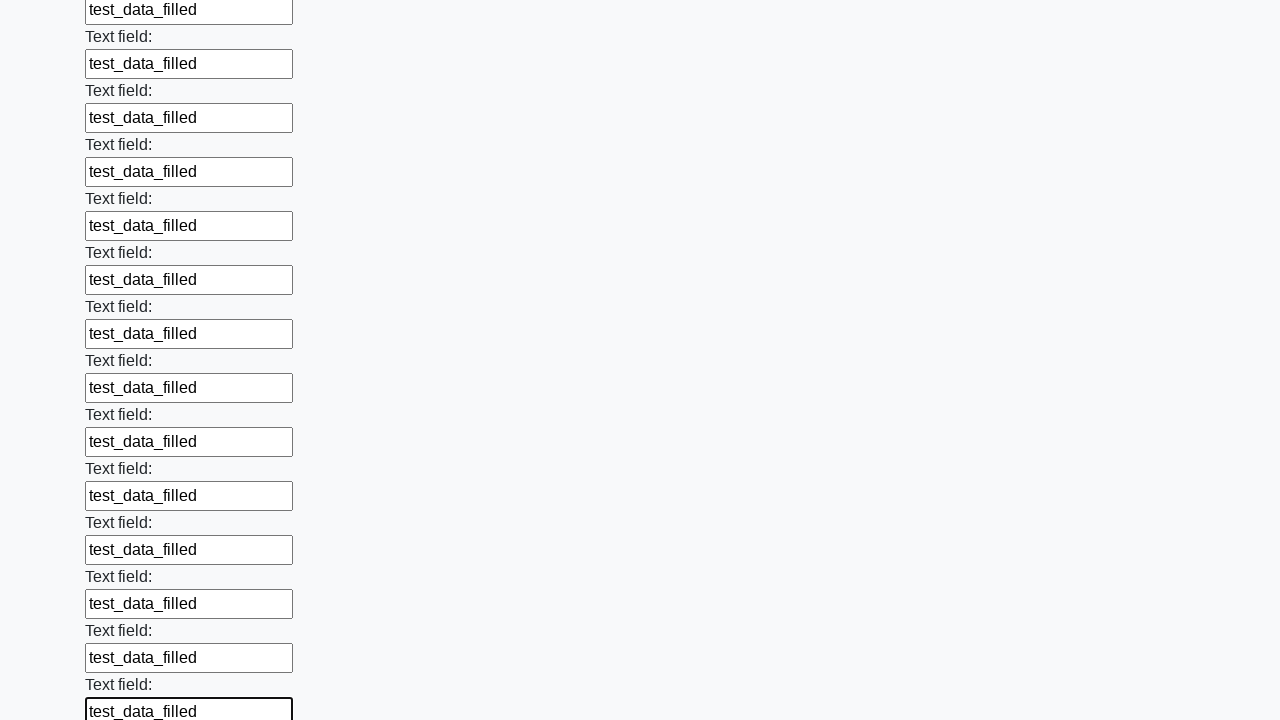

Filled an input field with test data on input >> nth=66
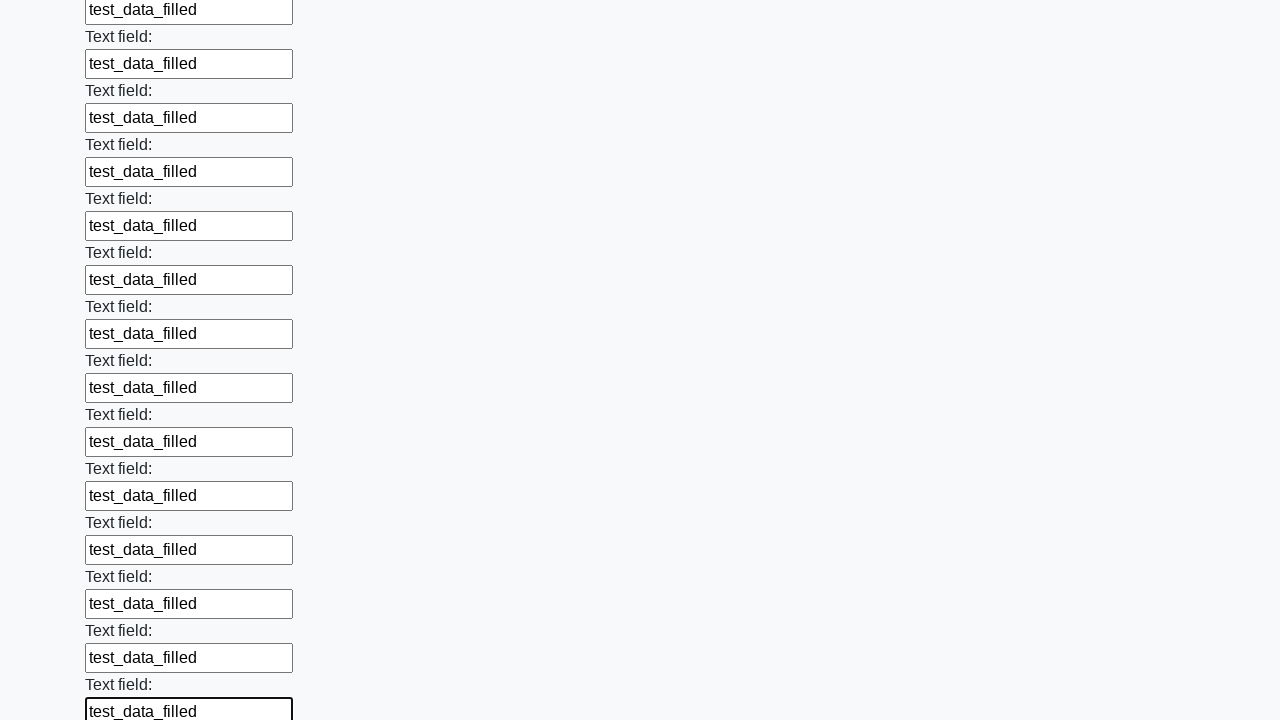

Filled an input field with test data on input >> nth=67
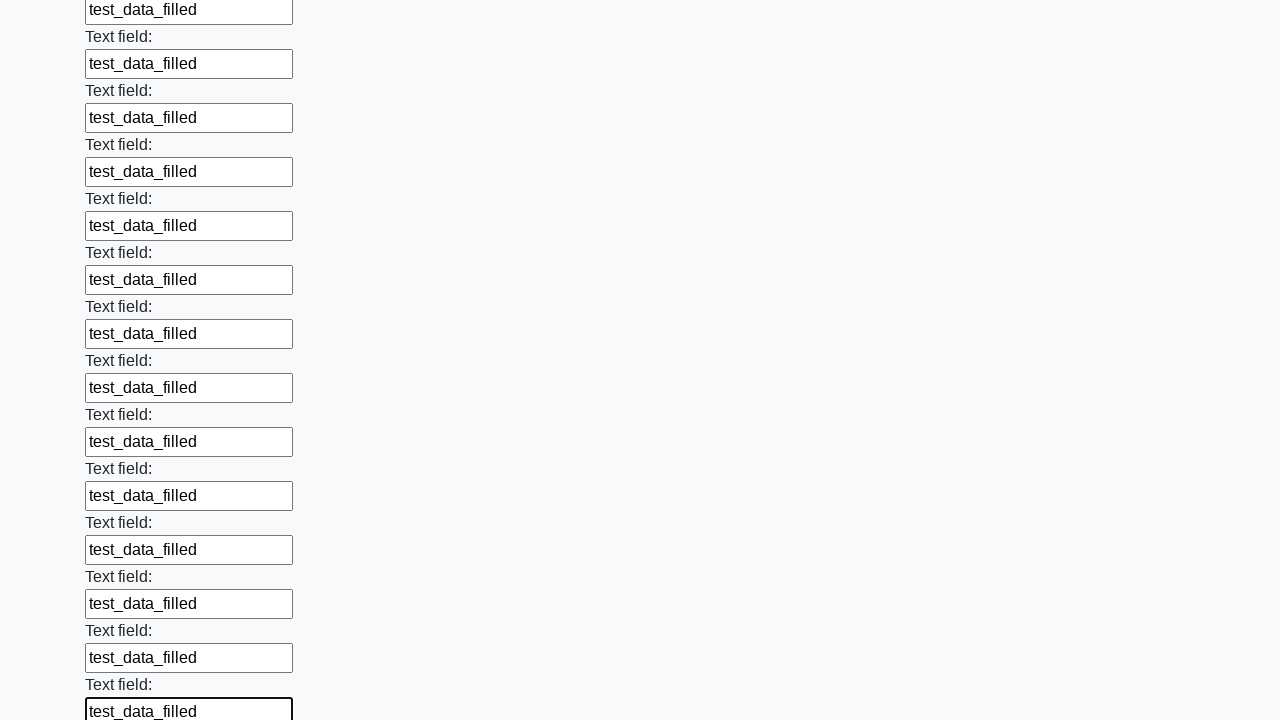

Filled an input field with test data on input >> nth=68
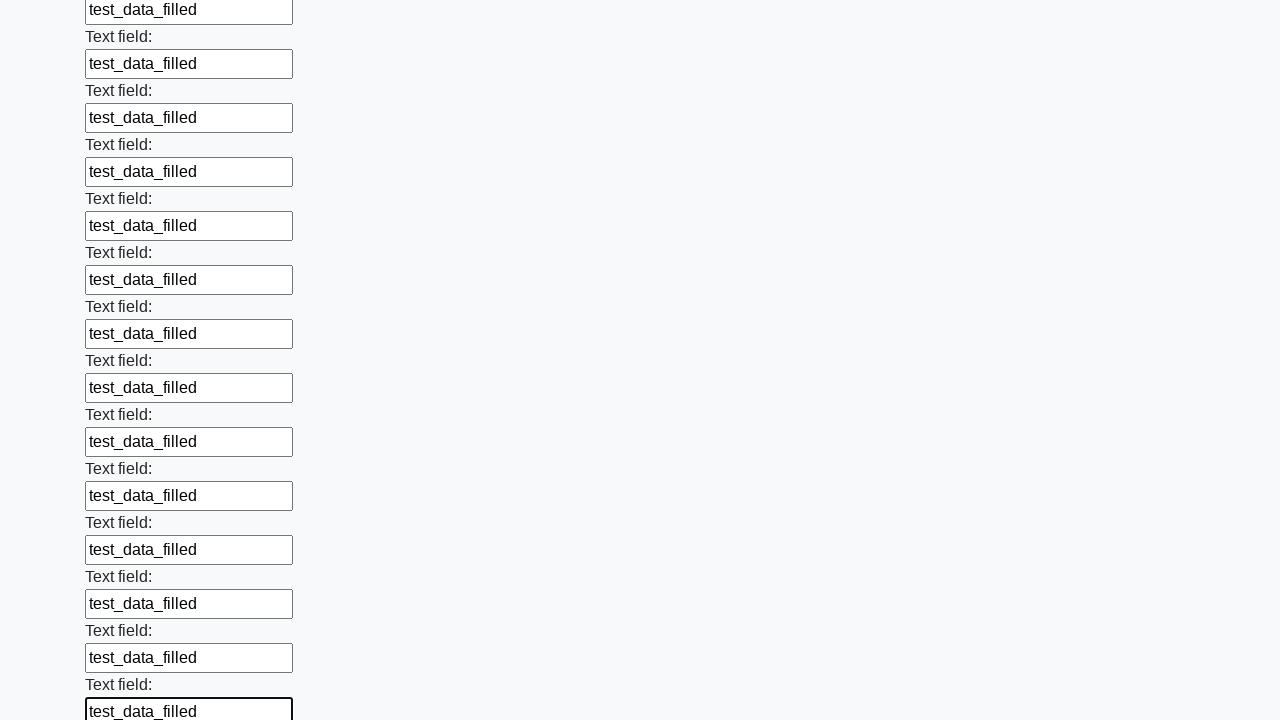

Filled an input field with test data on input >> nth=69
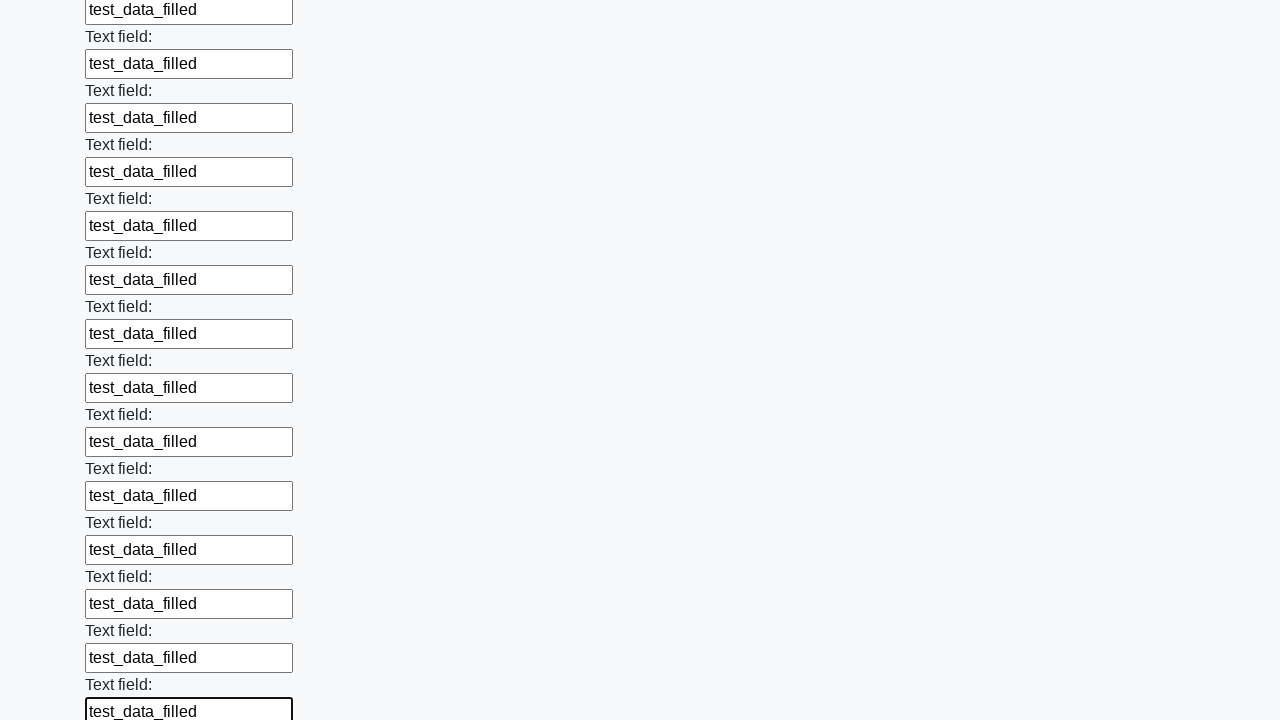

Filled an input field with test data on input >> nth=70
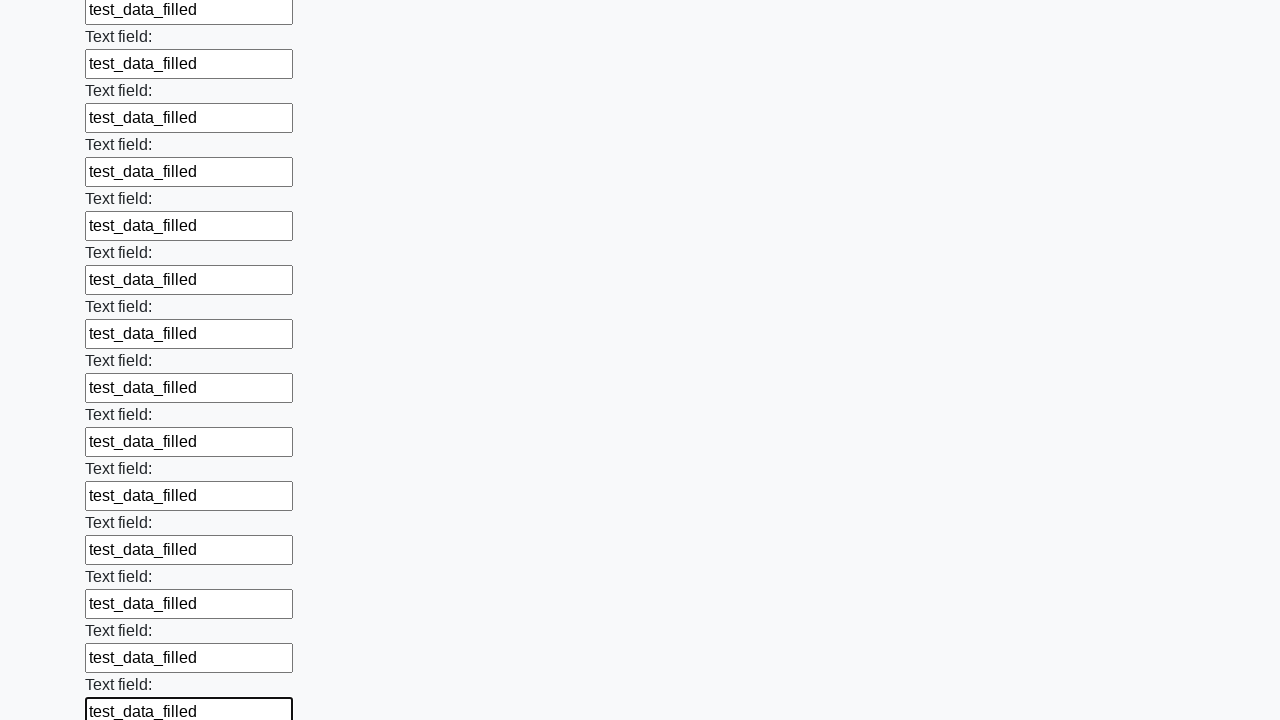

Filled an input field with test data on input >> nth=71
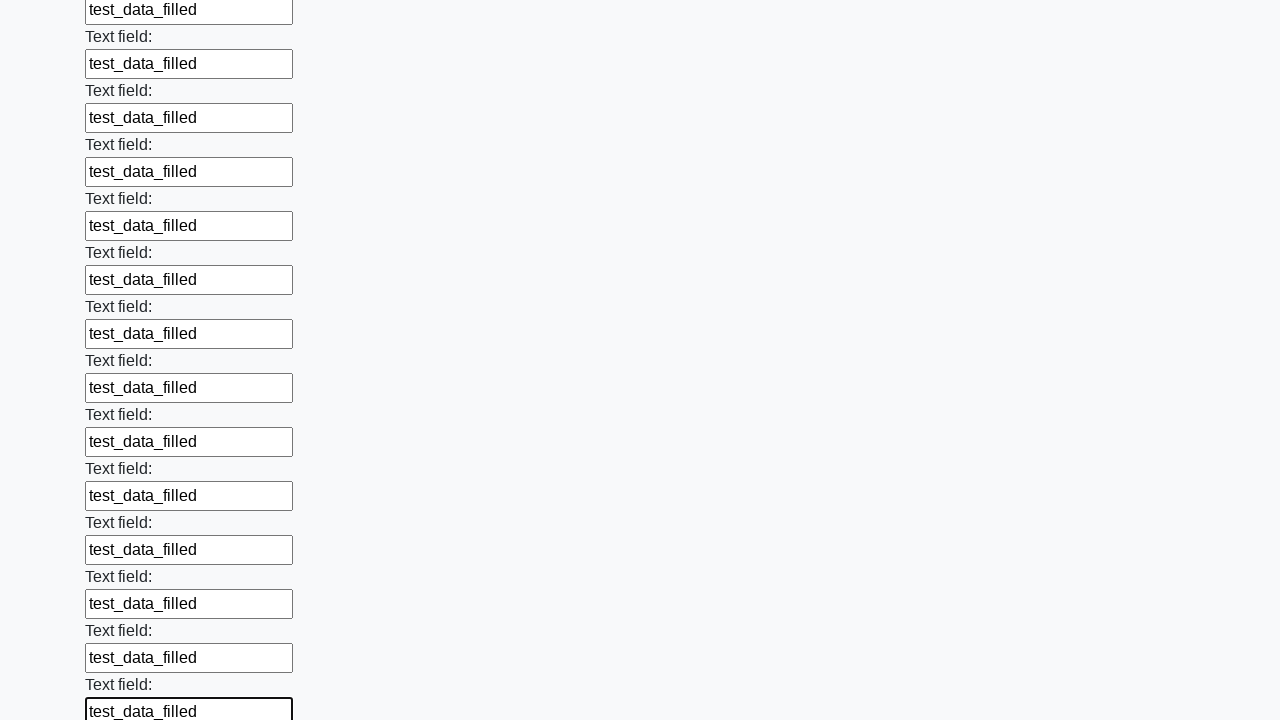

Filled an input field with test data on input >> nth=72
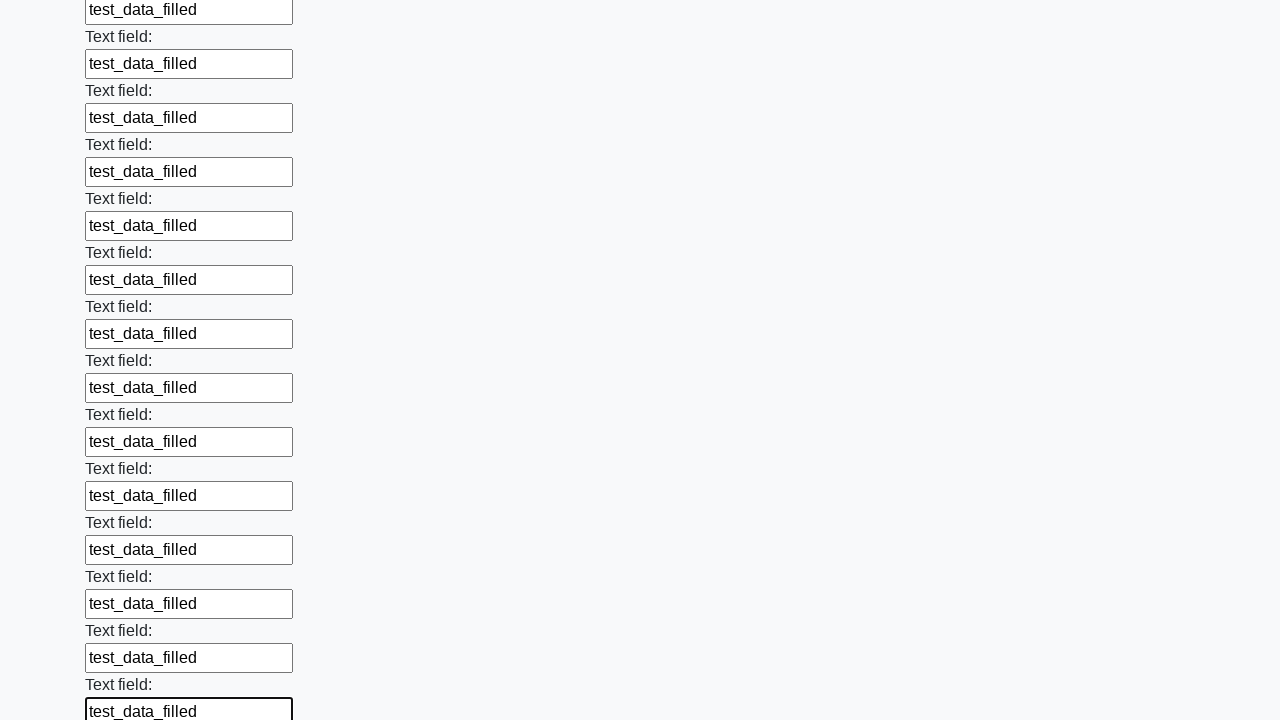

Filled an input field with test data on input >> nth=73
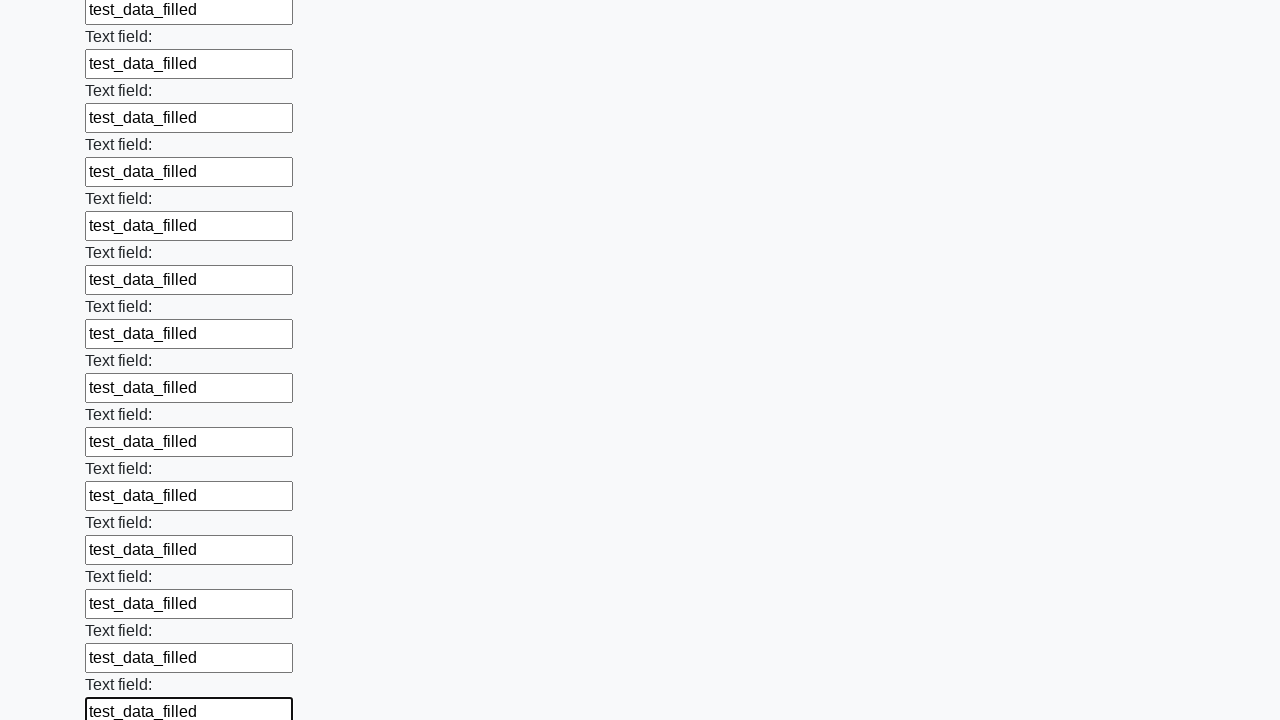

Filled an input field with test data on input >> nth=74
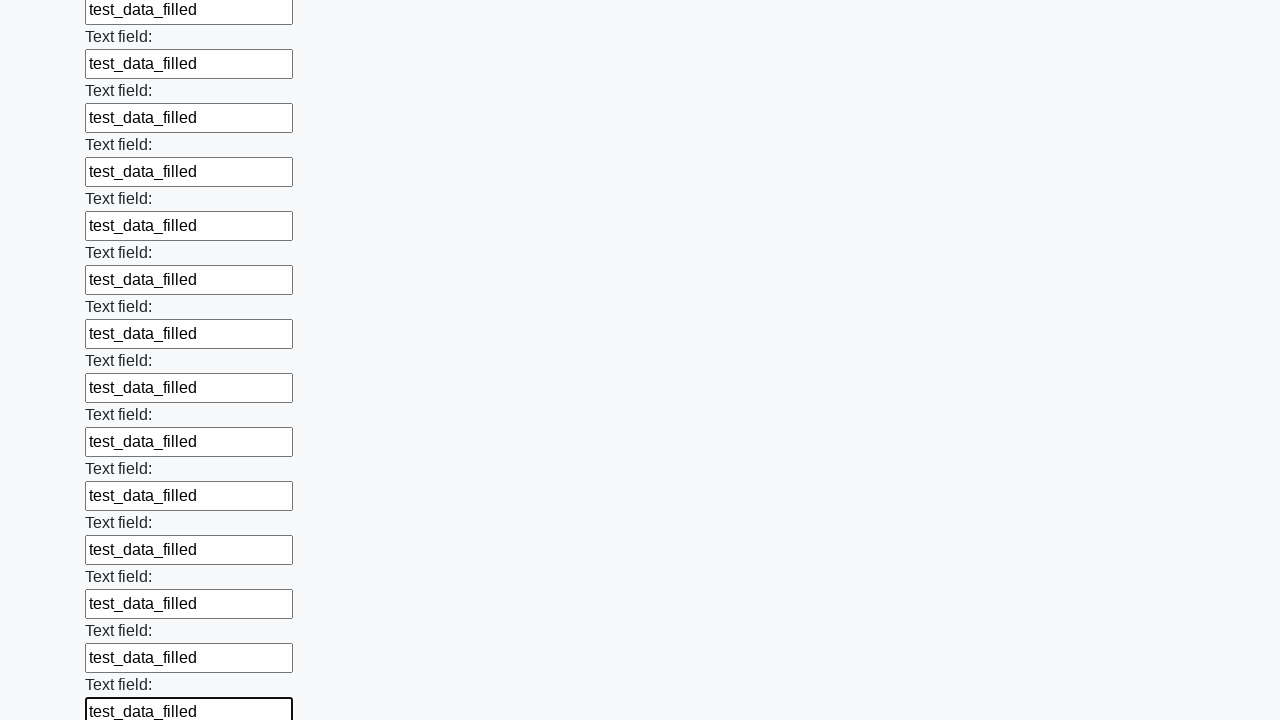

Filled an input field with test data on input >> nth=75
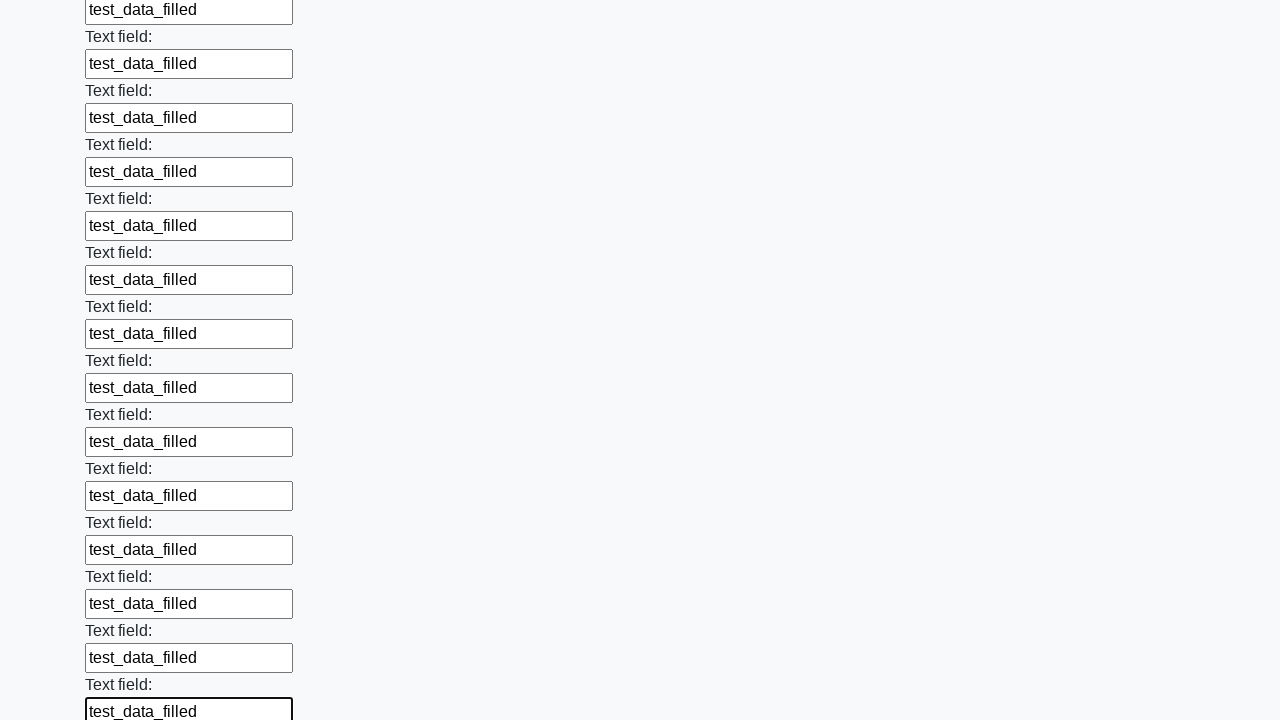

Filled an input field with test data on input >> nth=76
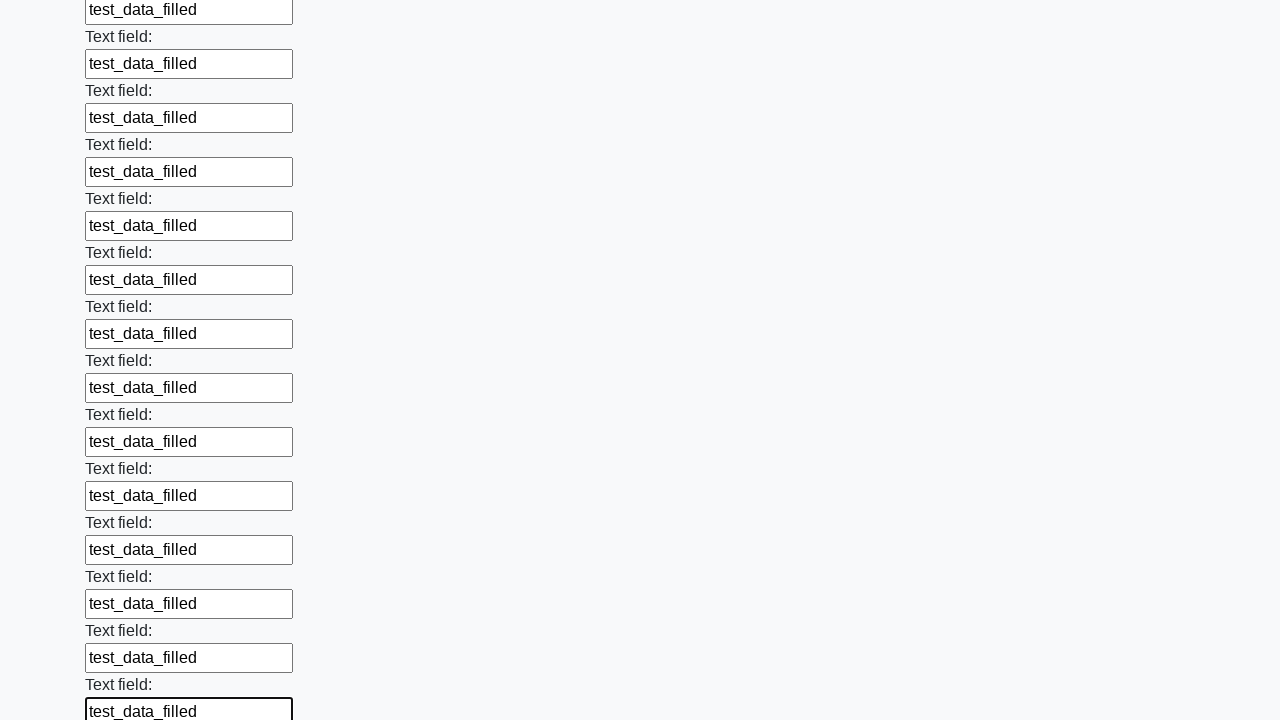

Filled an input field with test data on input >> nth=77
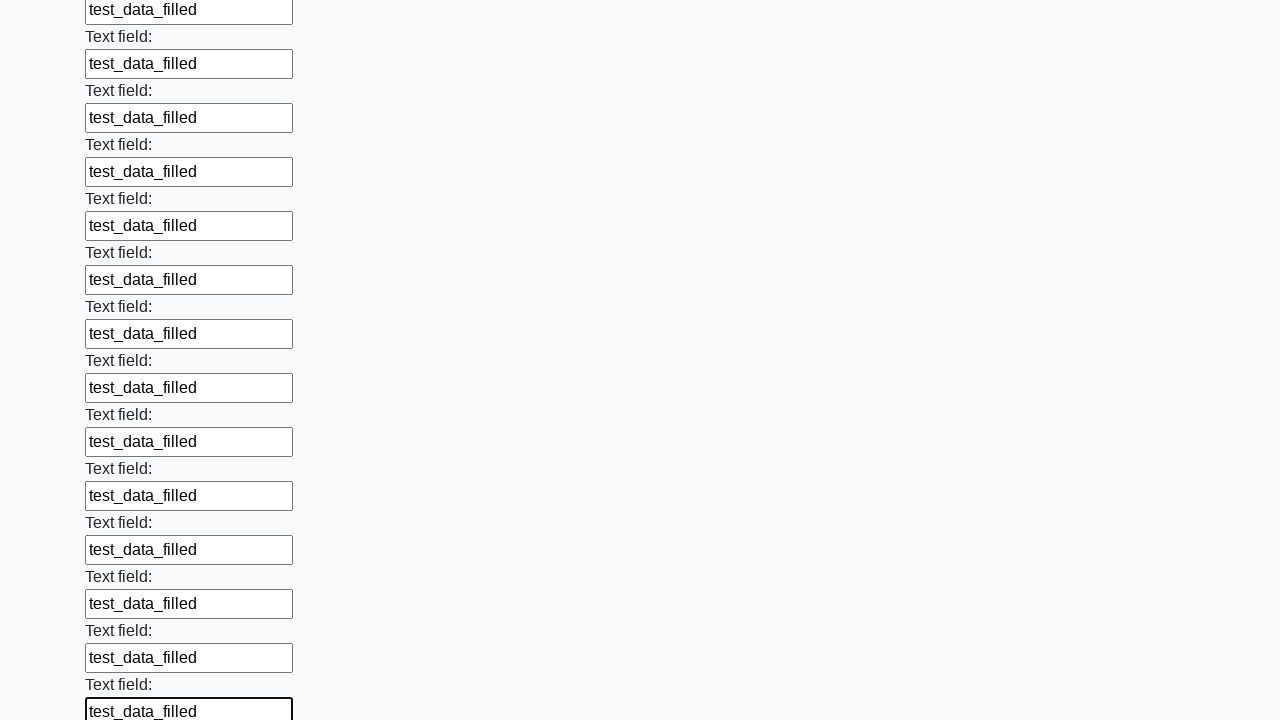

Filled an input field with test data on input >> nth=78
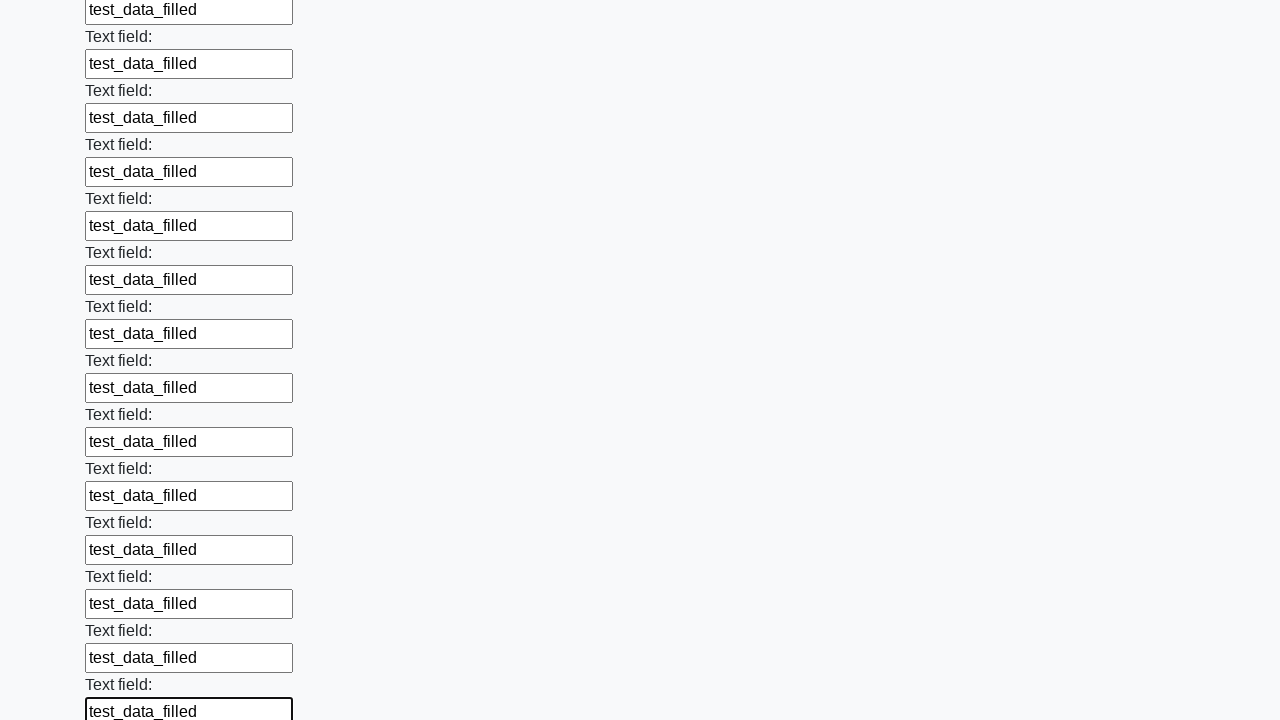

Filled an input field with test data on input >> nth=79
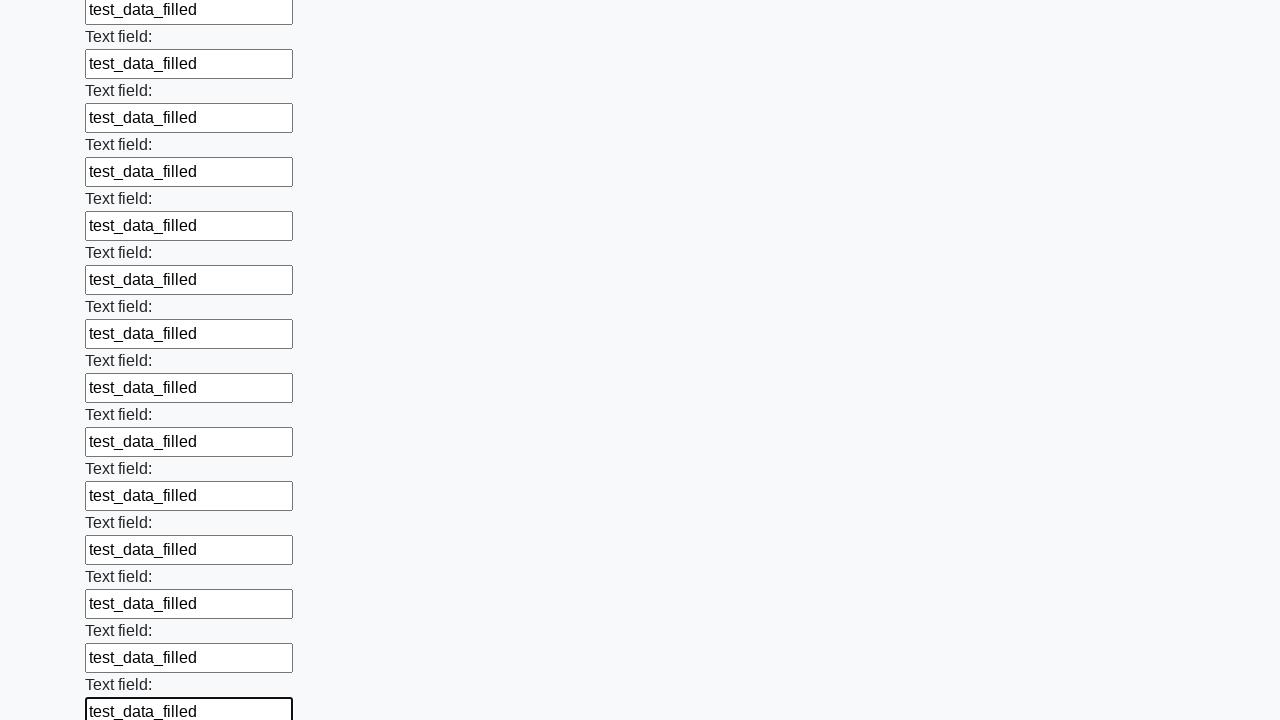

Filled an input field with test data on input >> nth=80
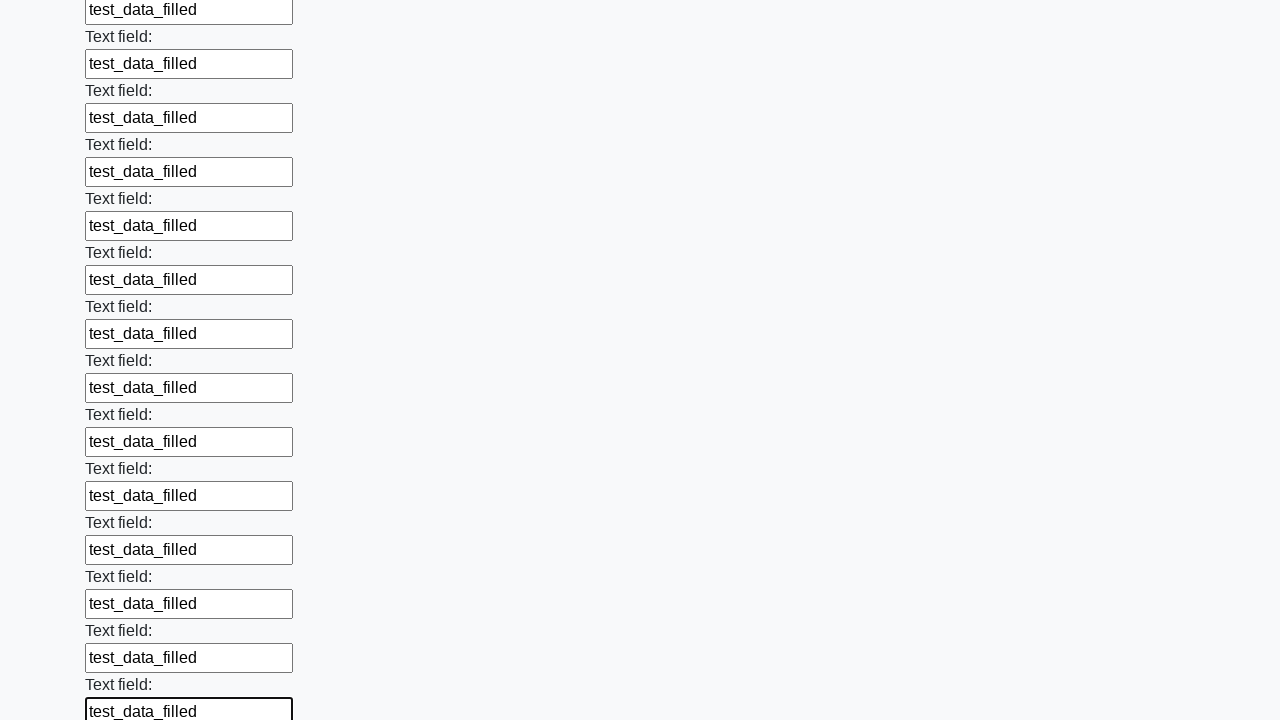

Filled an input field with test data on input >> nth=81
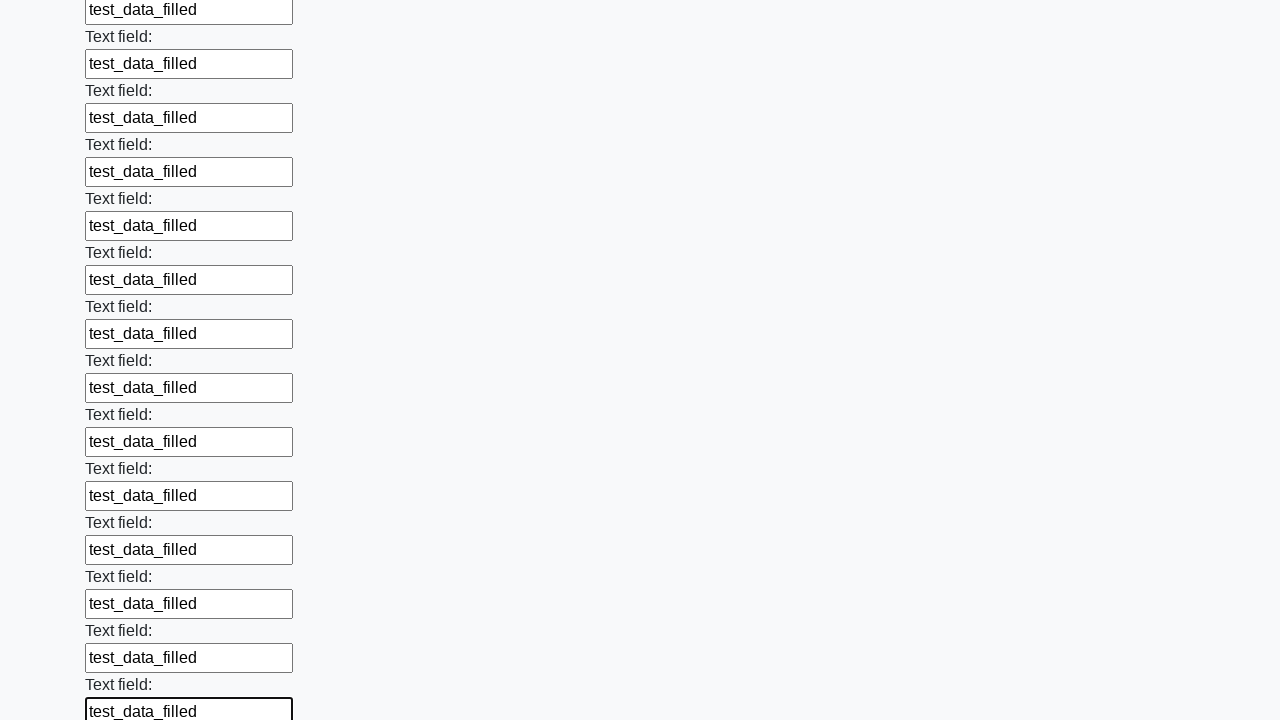

Filled an input field with test data on input >> nth=82
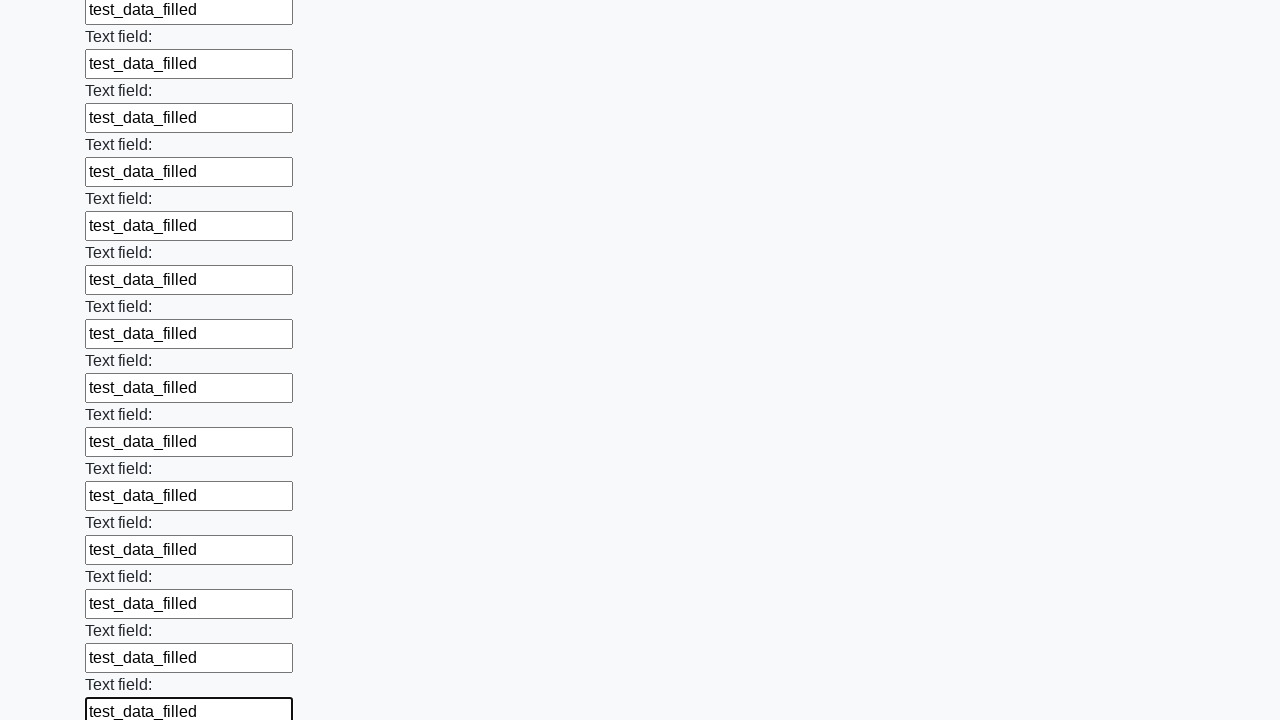

Filled an input field with test data on input >> nth=83
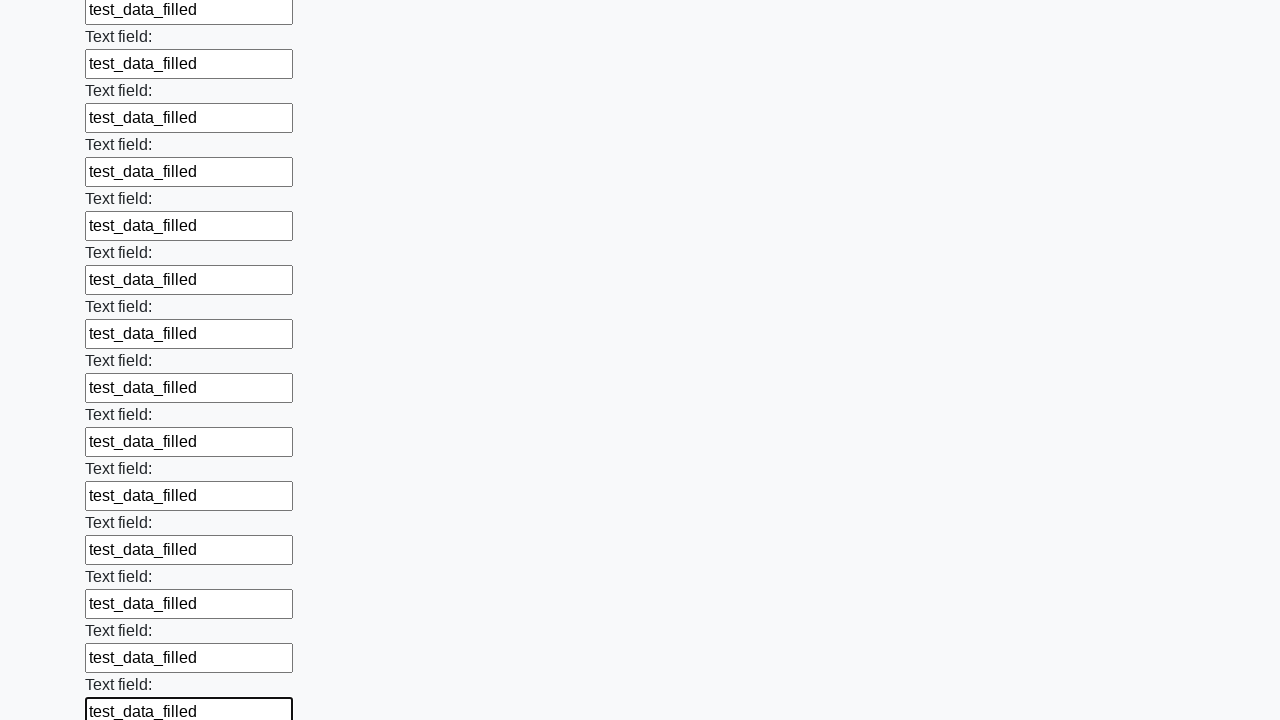

Filled an input field with test data on input >> nth=84
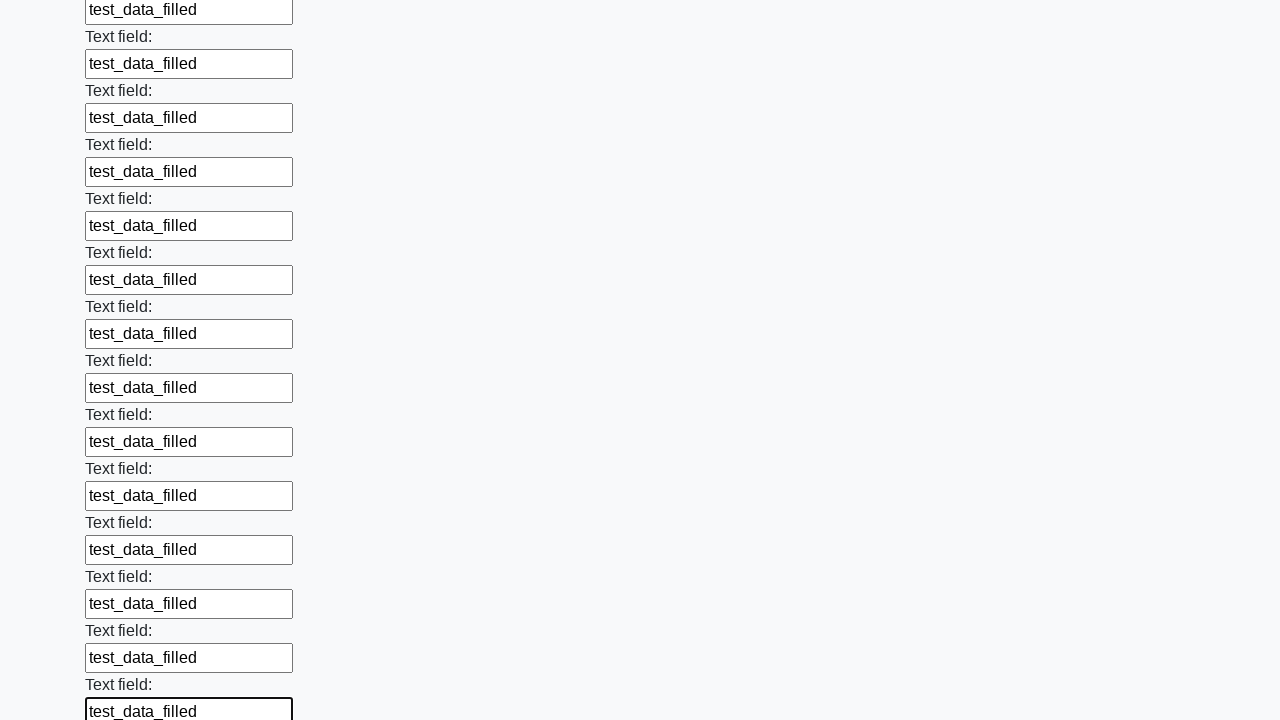

Filled an input field with test data on input >> nth=85
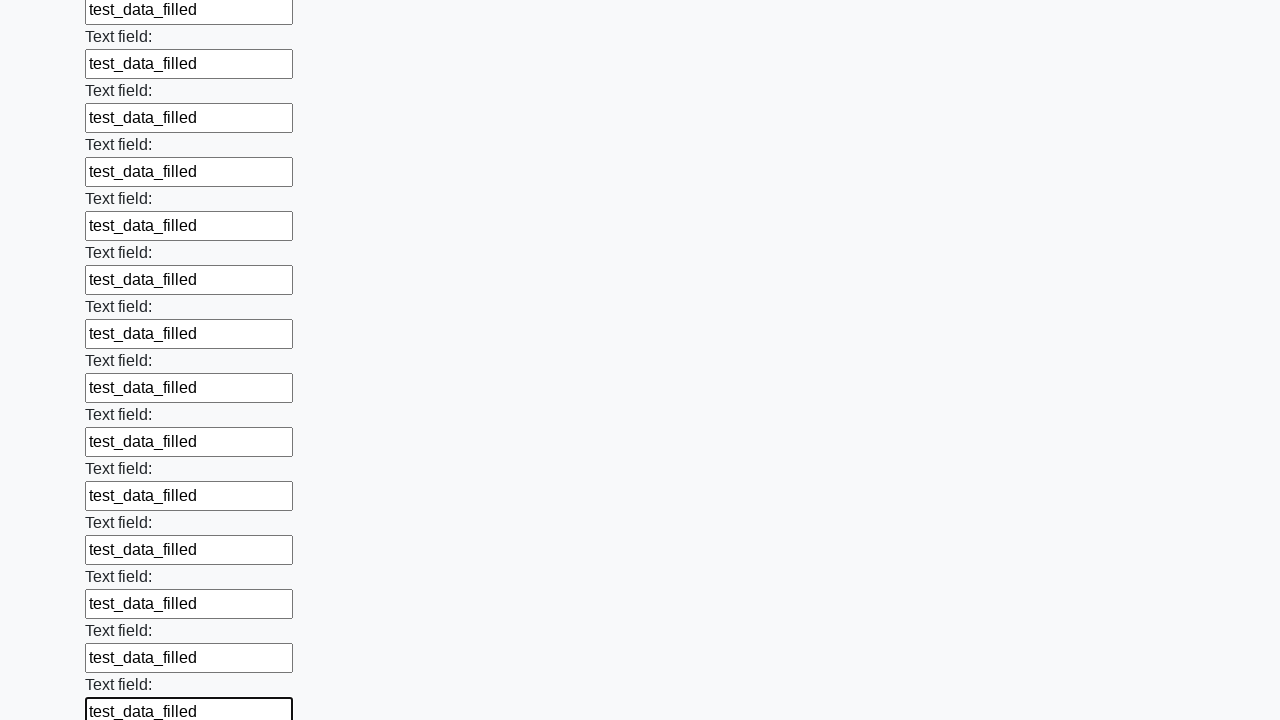

Filled an input field with test data on input >> nth=86
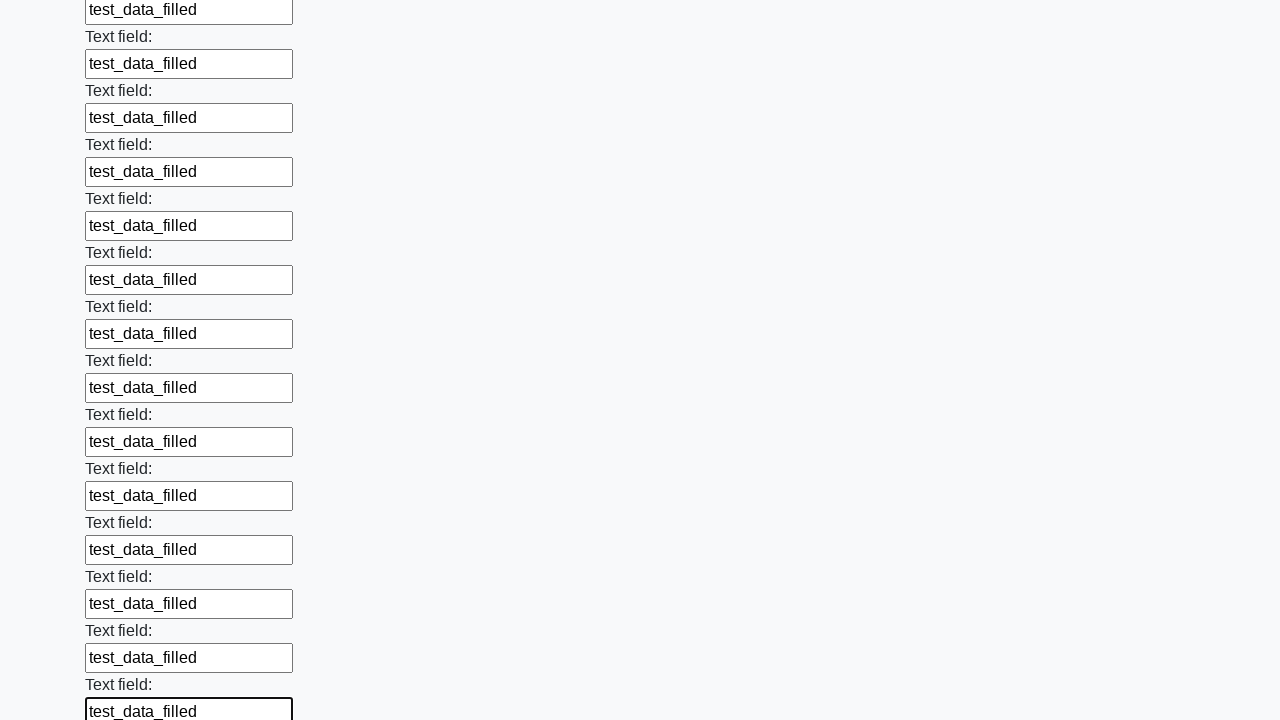

Filled an input field with test data on input >> nth=87
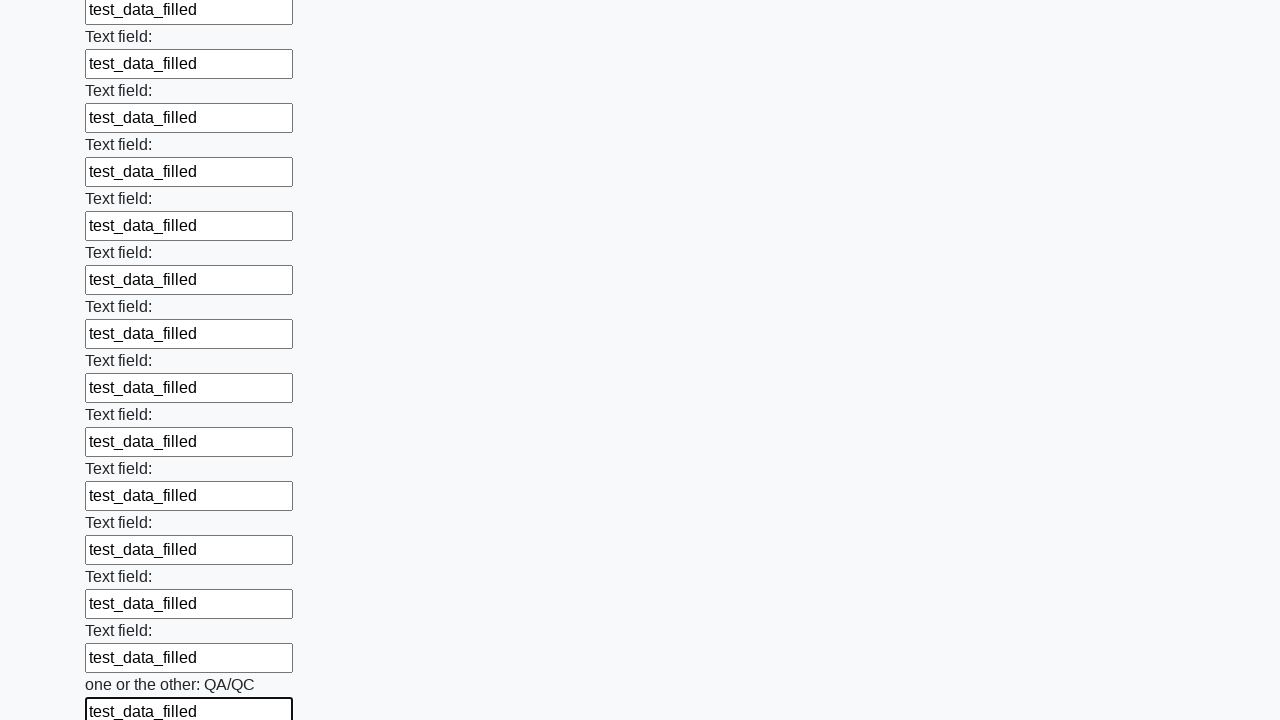

Filled an input field with test data on input >> nth=88
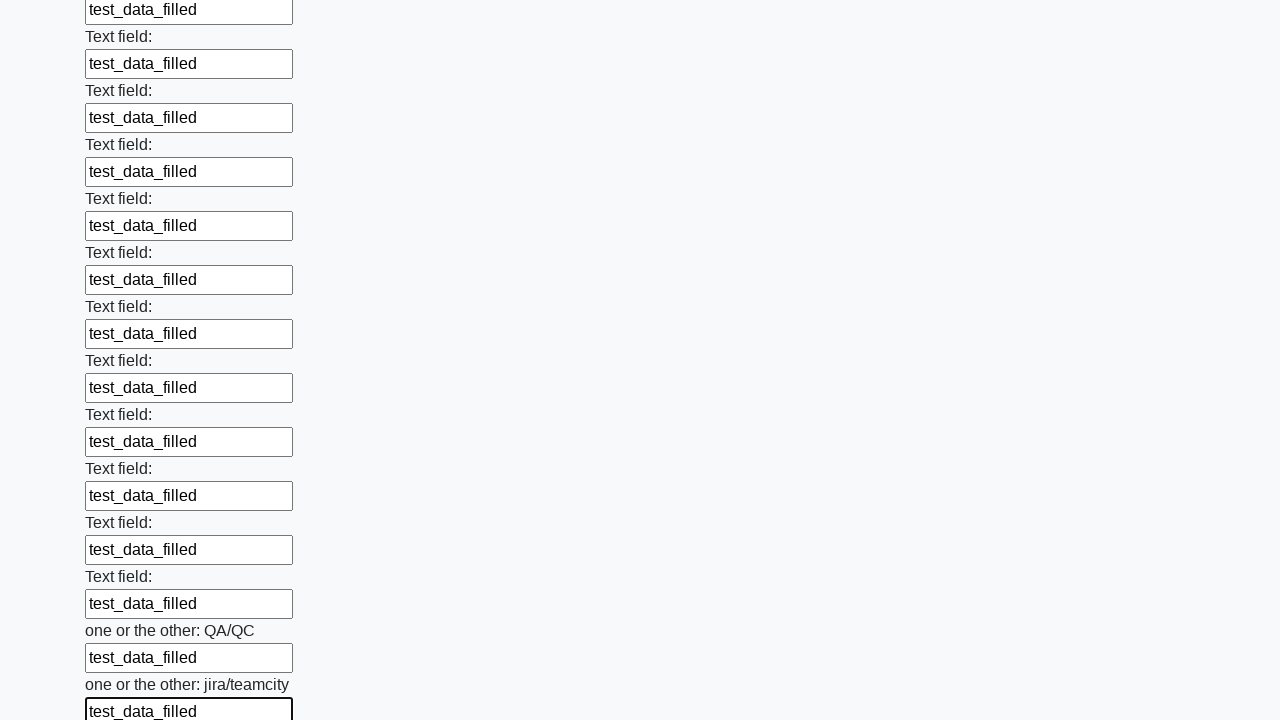

Filled an input field with test data on input >> nth=89
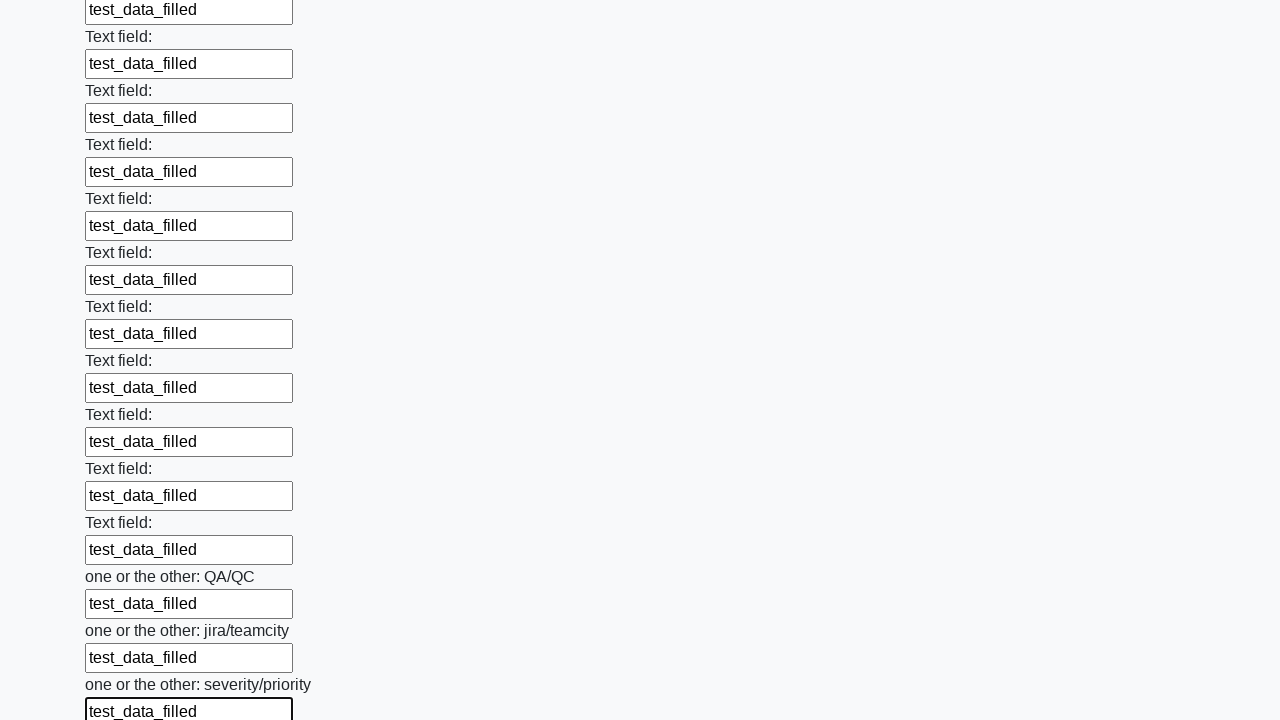

Filled an input field with test data on input >> nth=90
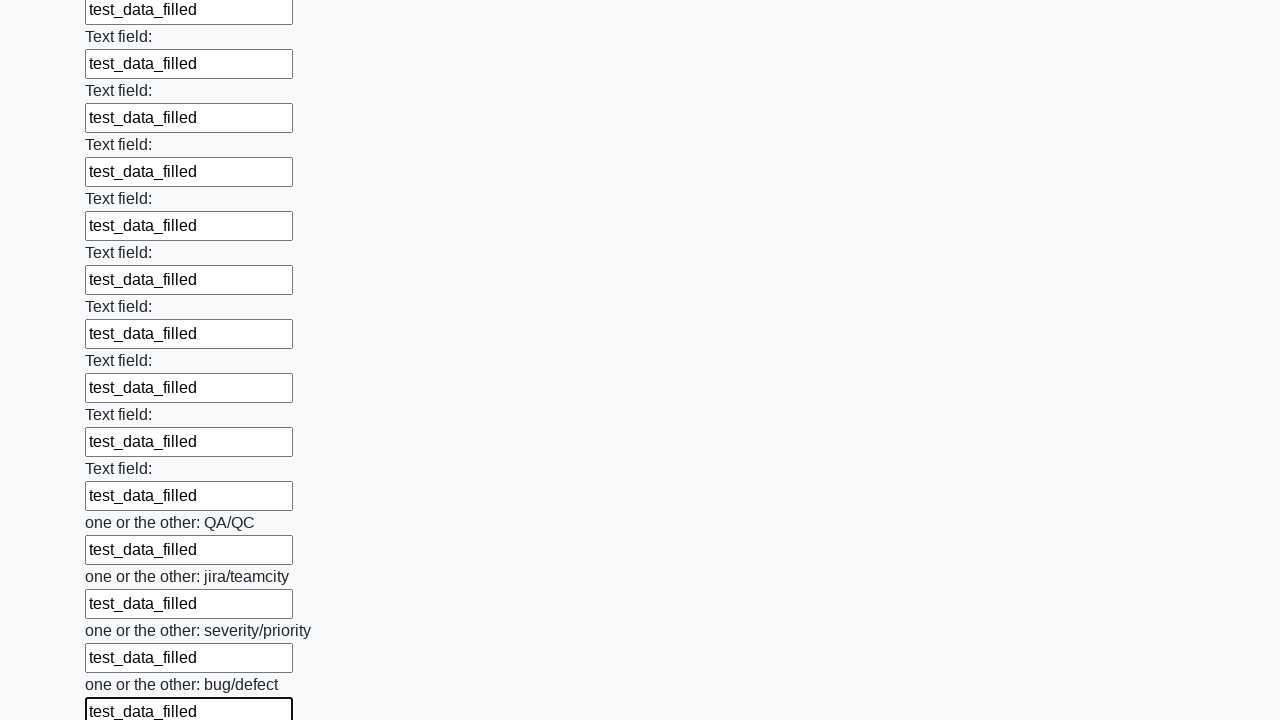

Filled an input field with test data on input >> nth=91
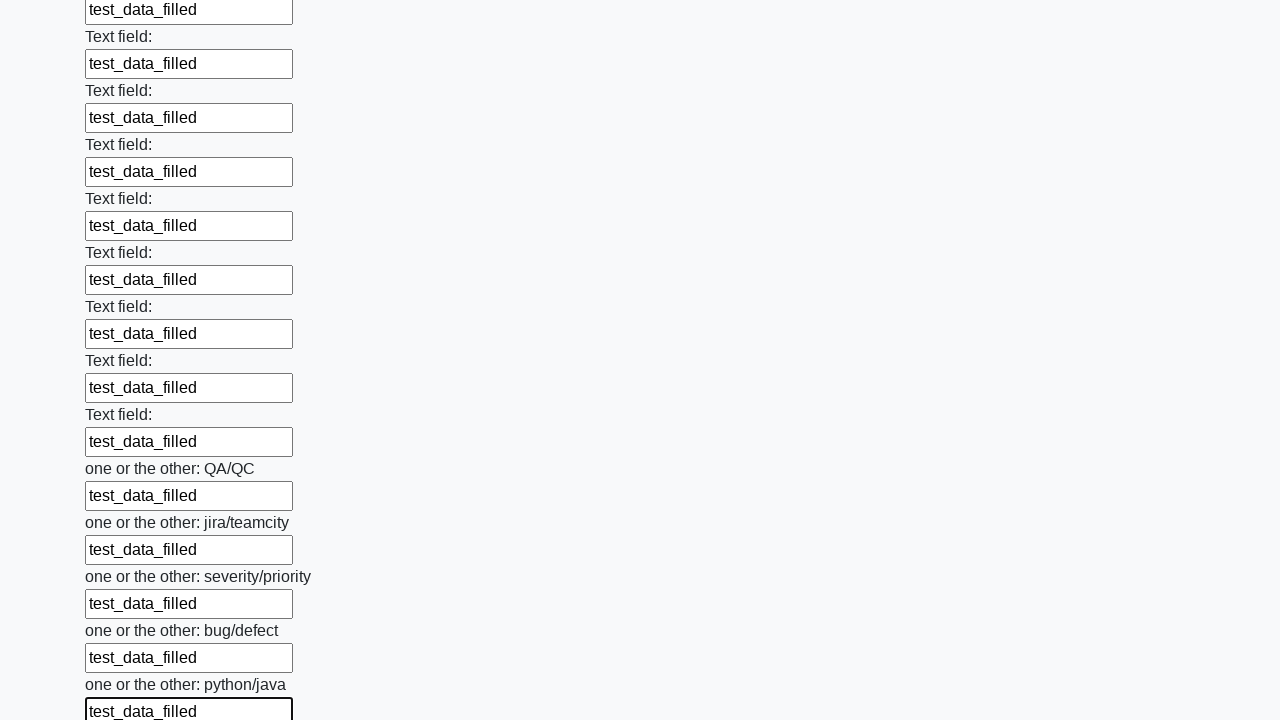

Filled an input field with test data on input >> nth=92
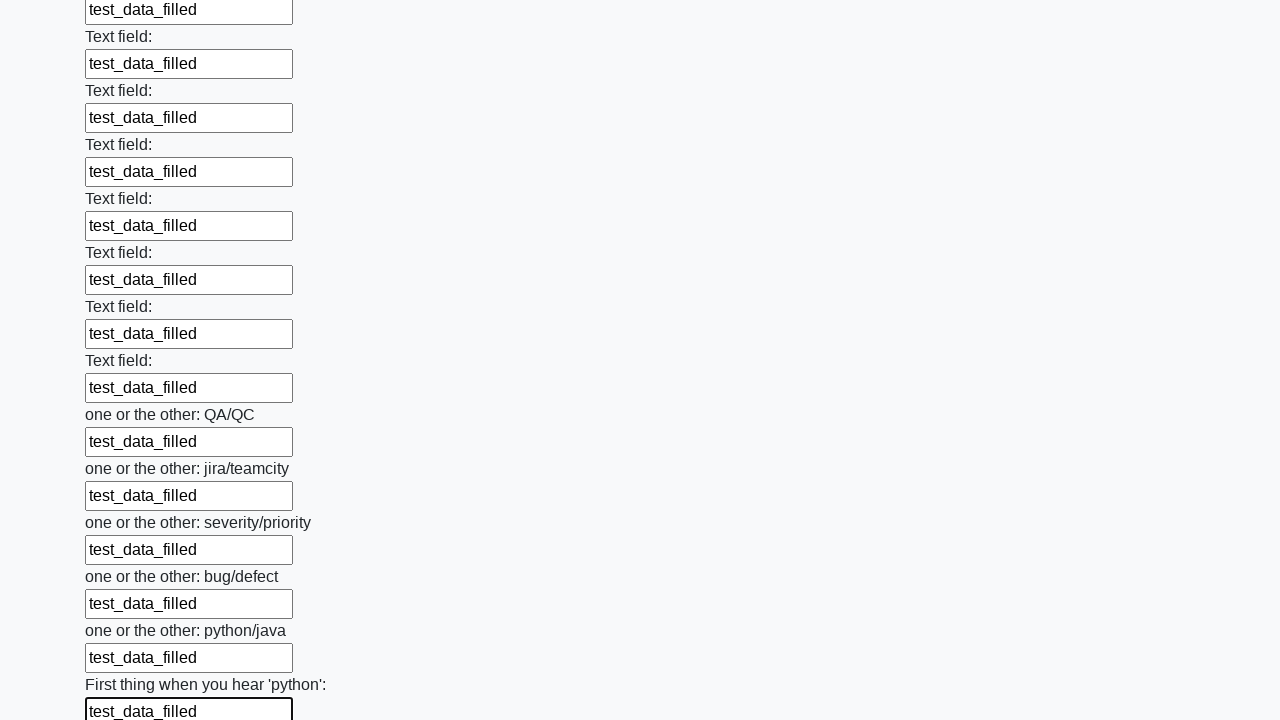

Filled an input field with test data on input >> nth=93
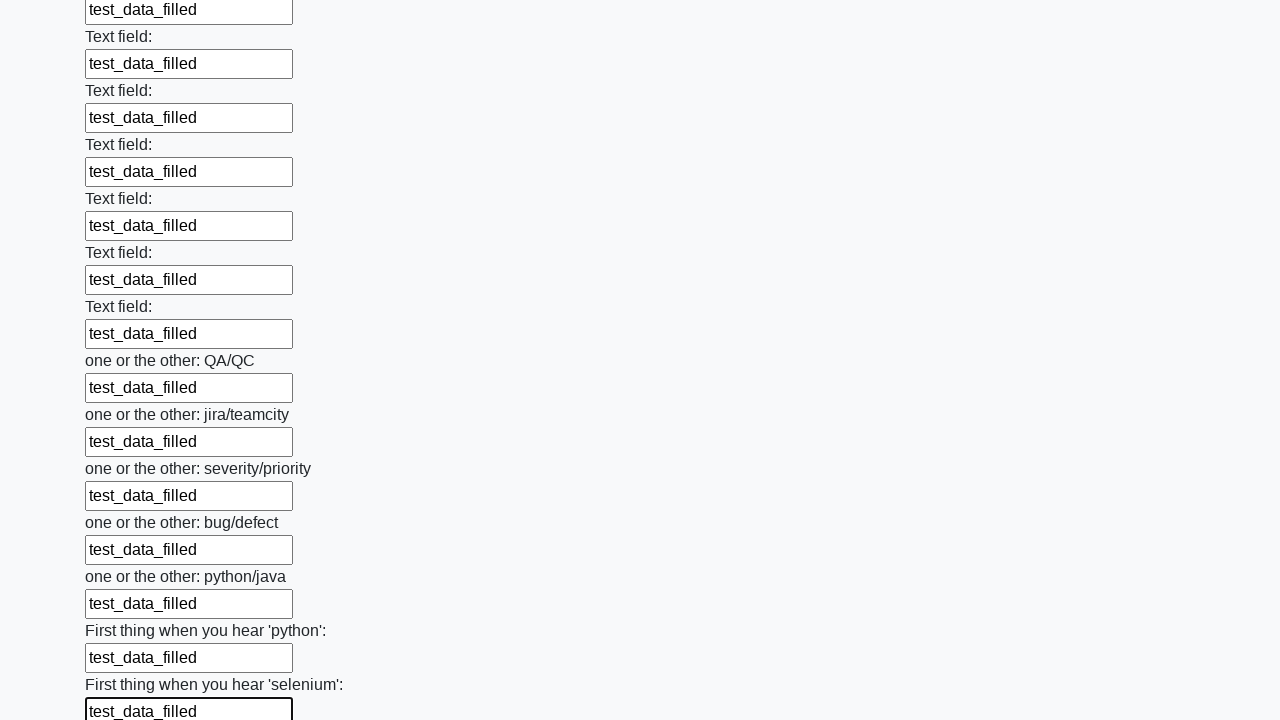

Filled an input field with test data on input >> nth=94
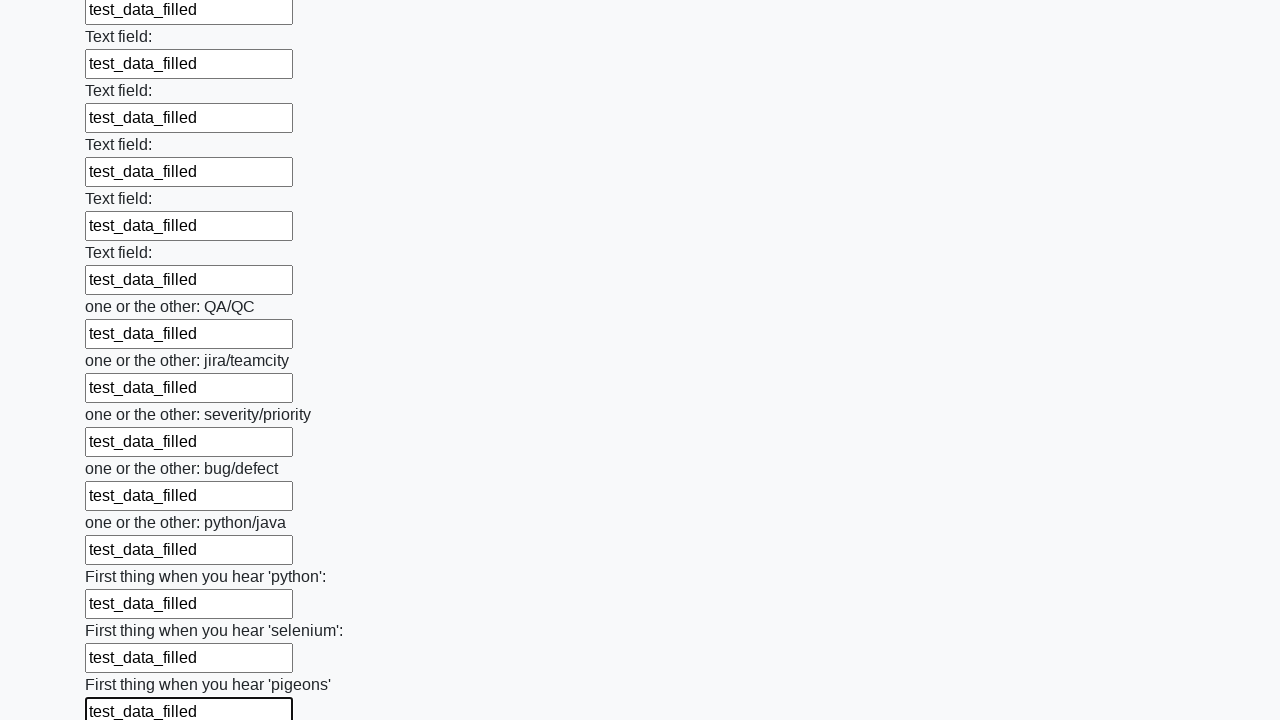

Filled an input field with test data on input >> nth=95
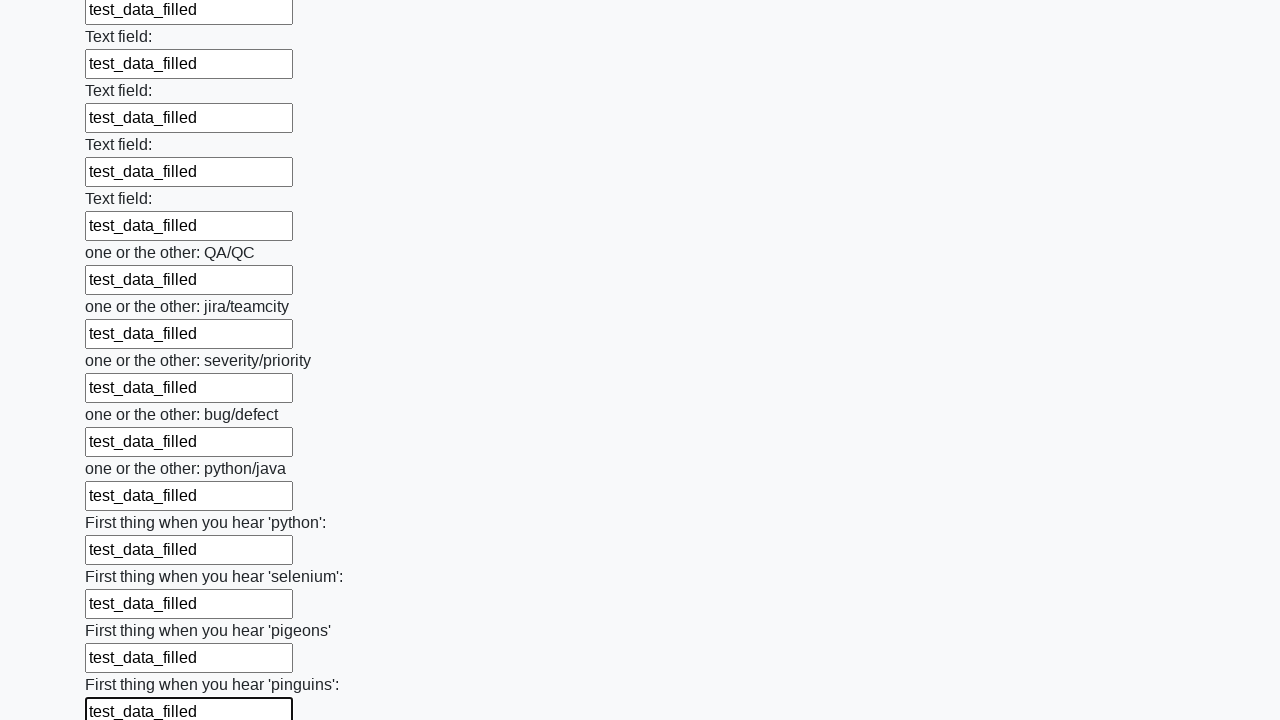

Filled an input field with test data on input >> nth=96
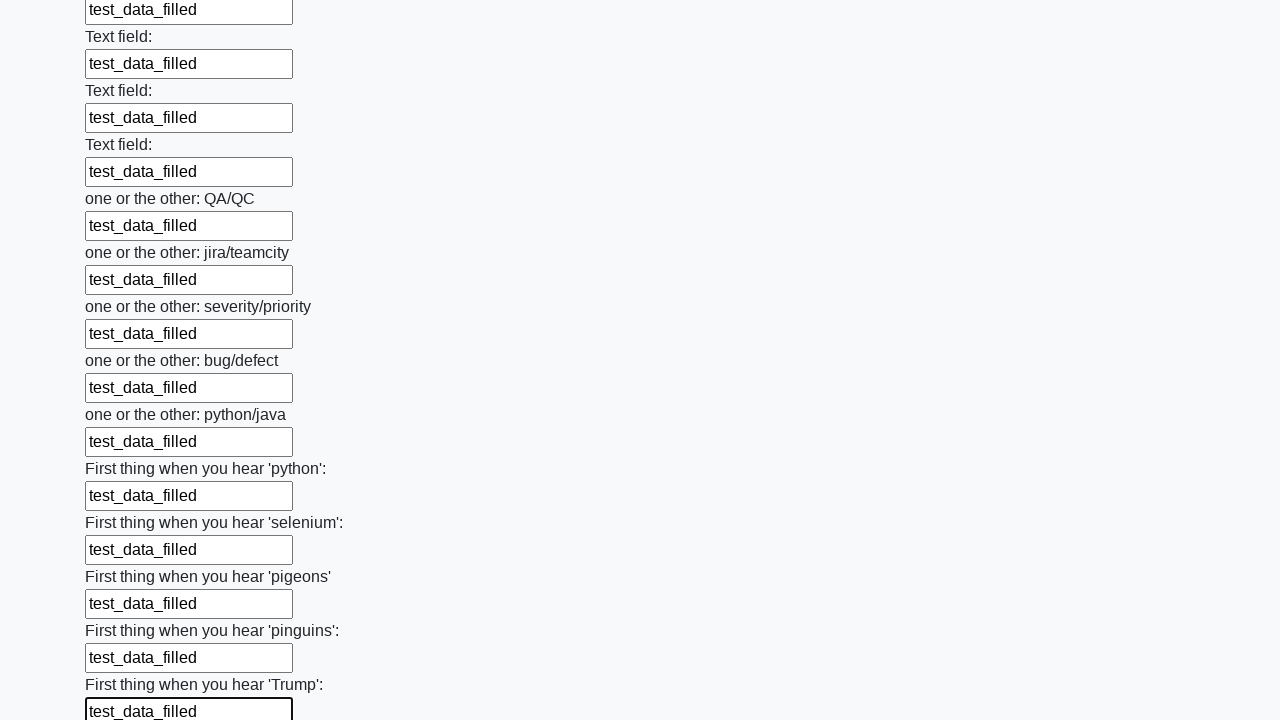

Filled an input field with test data on input >> nth=97
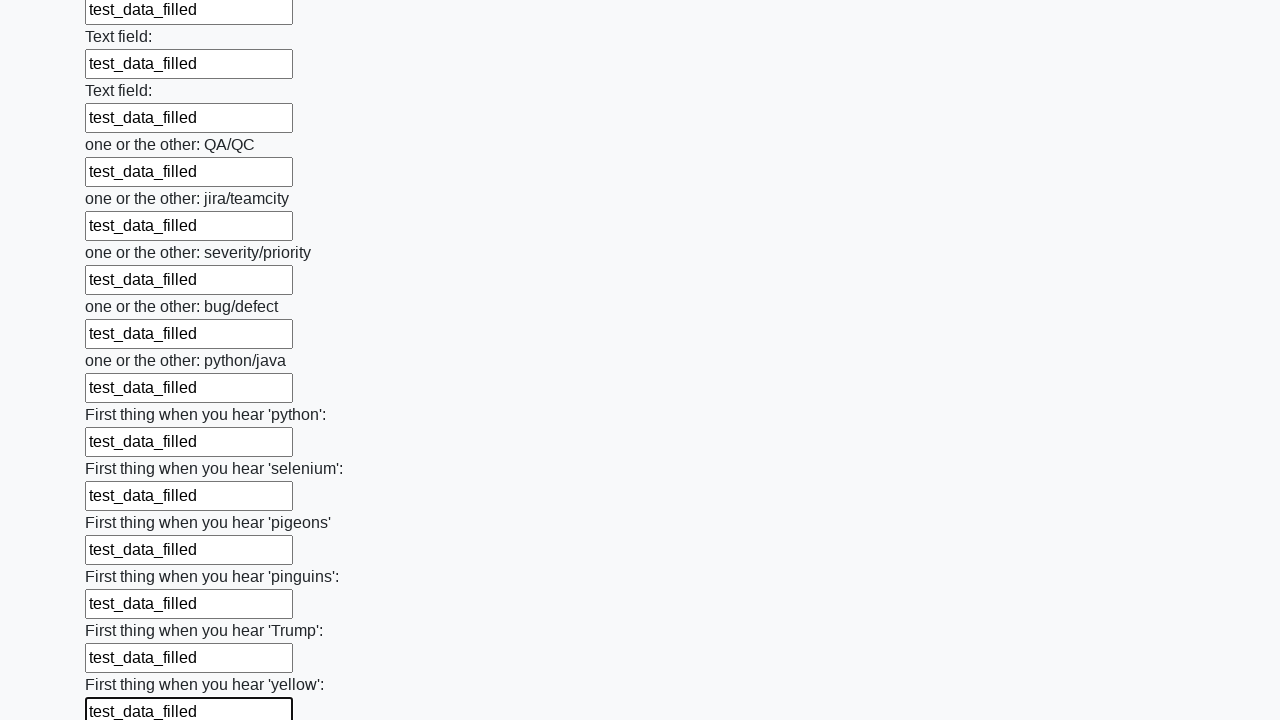

Filled an input field with test data on input >> nth=98
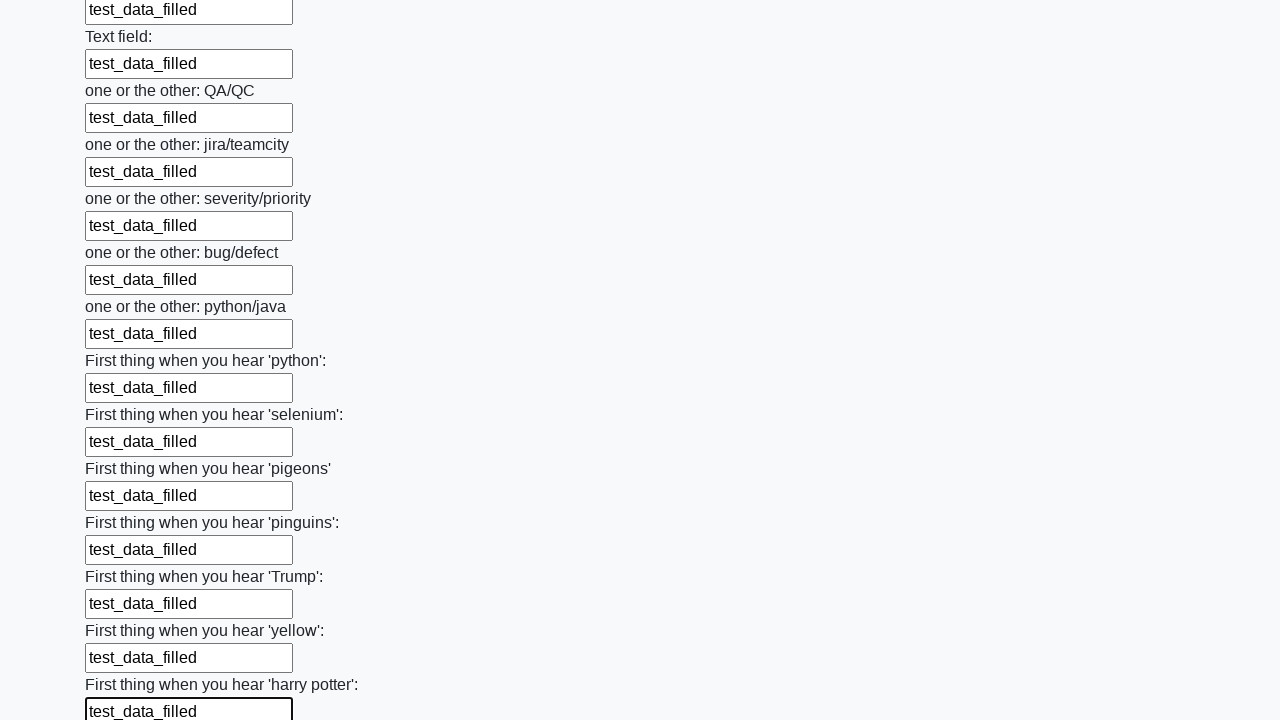

Filled an input field with test data on input >> nth=99
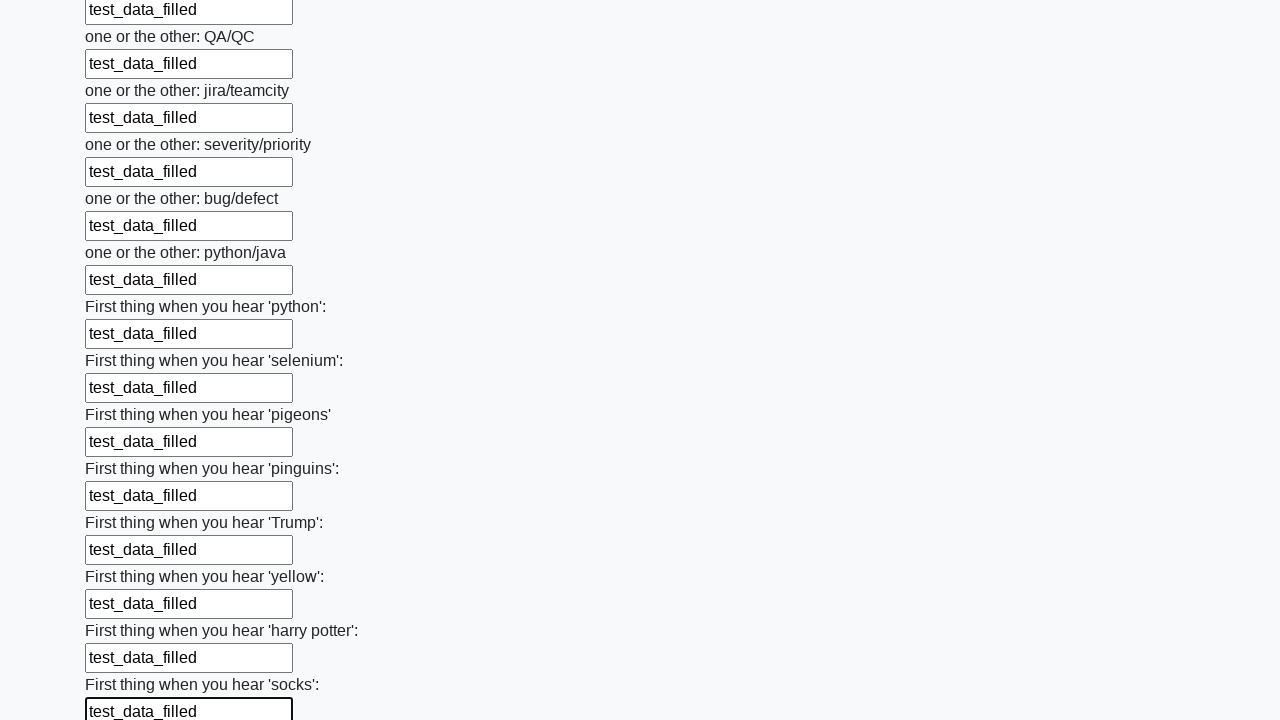

Clicked the submit button at (123, 611) on button.btn
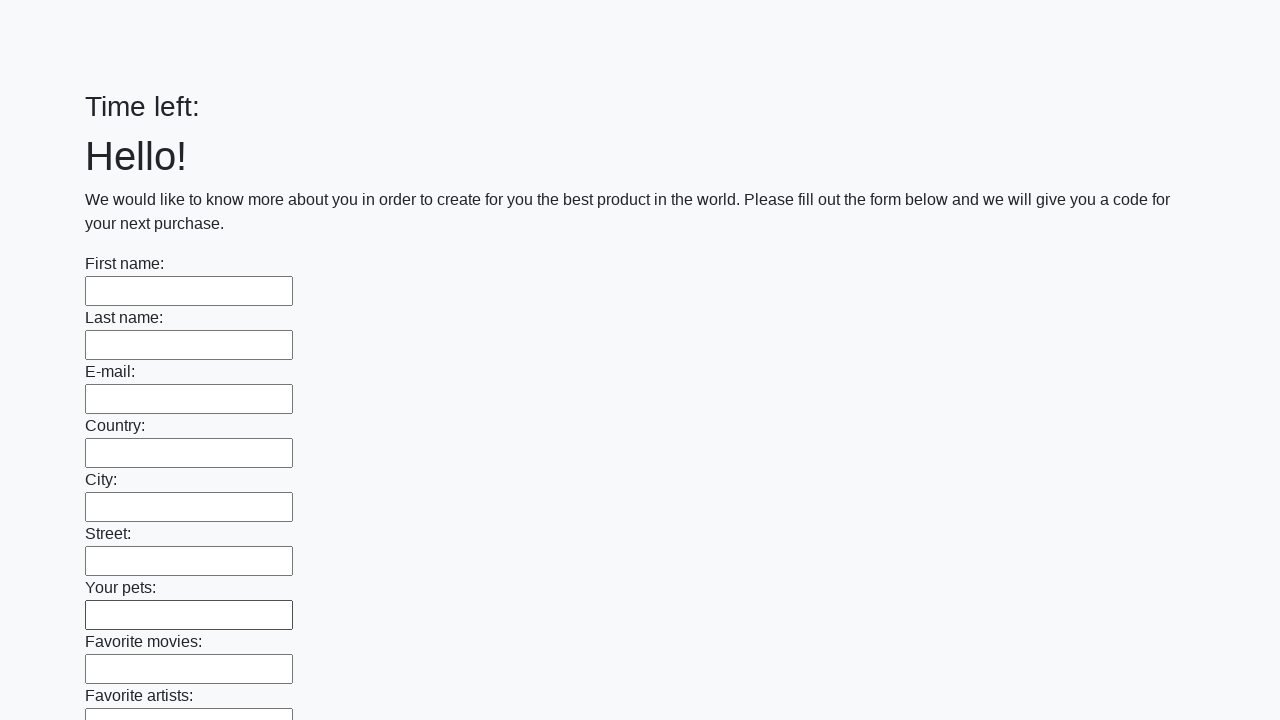

Waited for form submission to complete
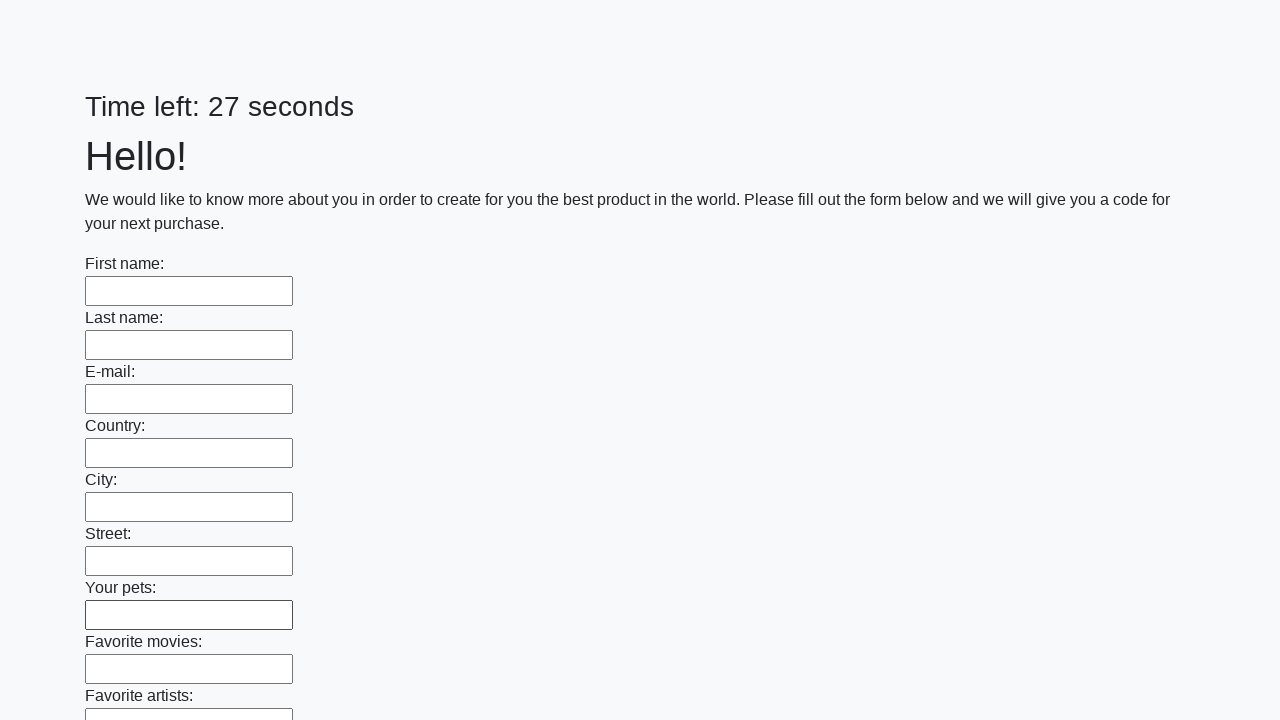

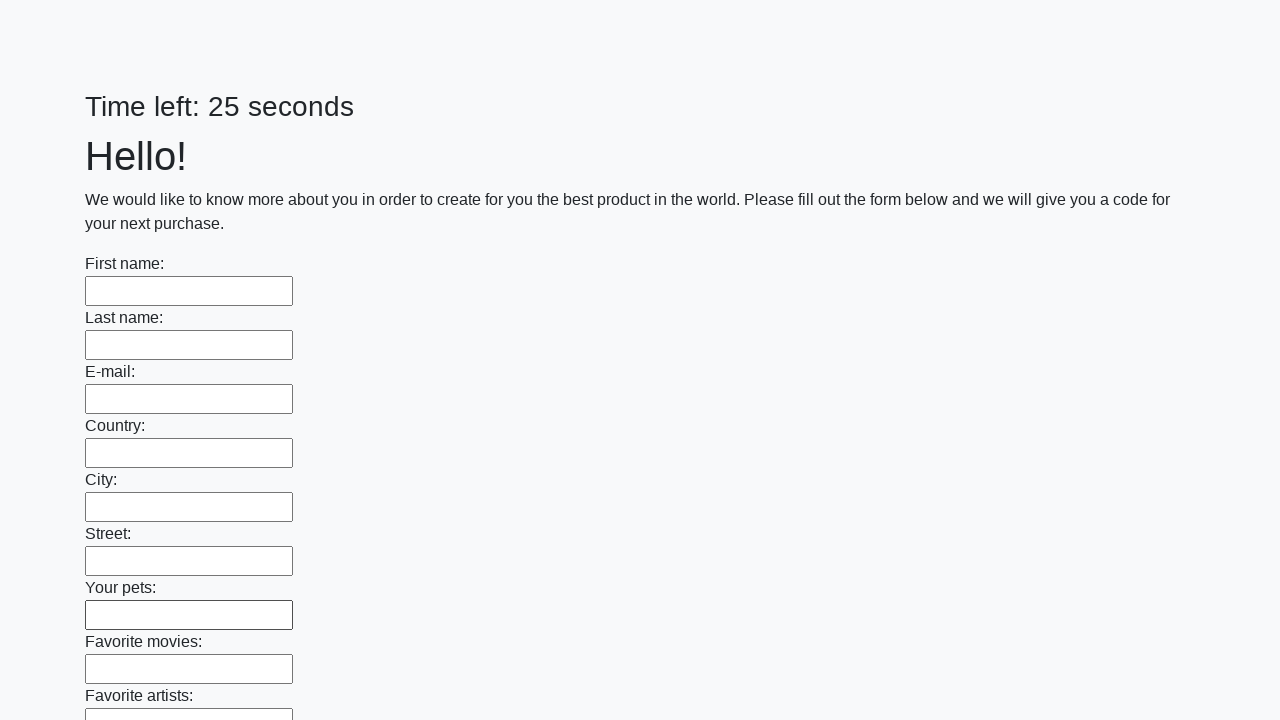